Tests the hour picker functionality on a Romanian train ticket booking website by clicking the international booking button, switching to the new tab, and cycling through all 24 hours using the up and down arrows to verify the hour picker works correctly.

Starting URL: https://www.cfrcalatori.ro/

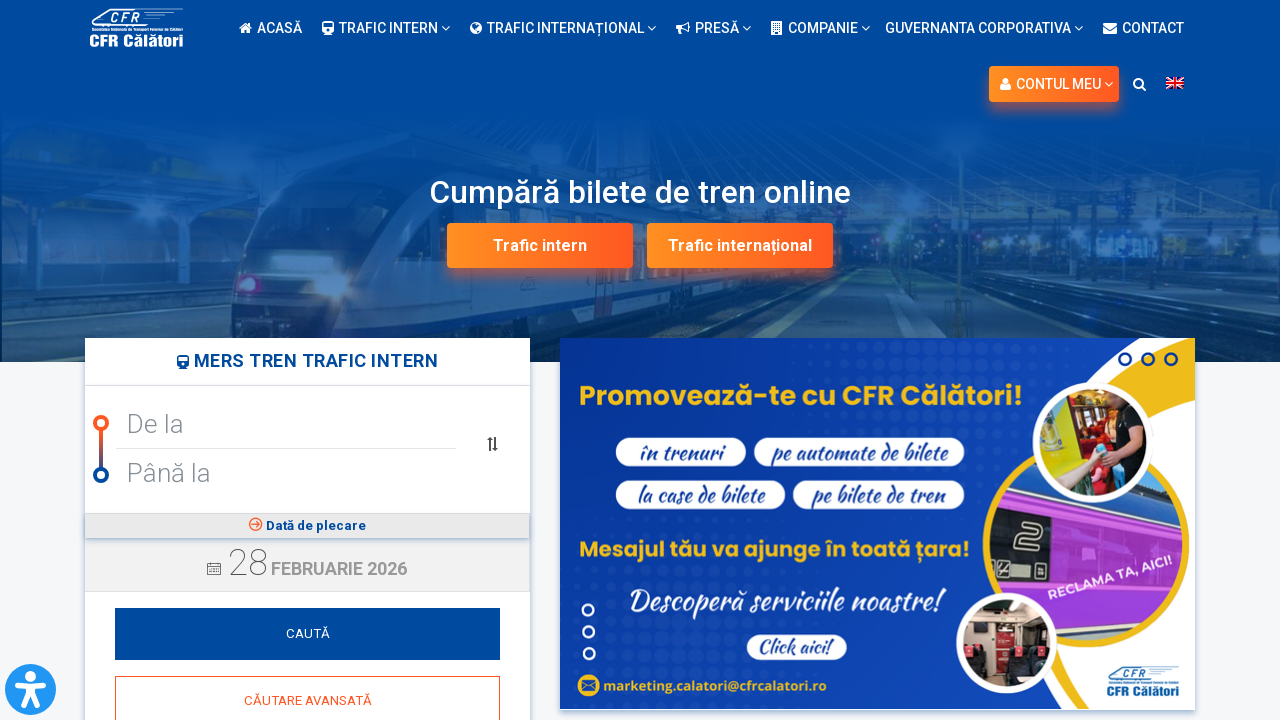

Clicked international booking button to open new tab at (308, 680) on #menu-item-14317 > a
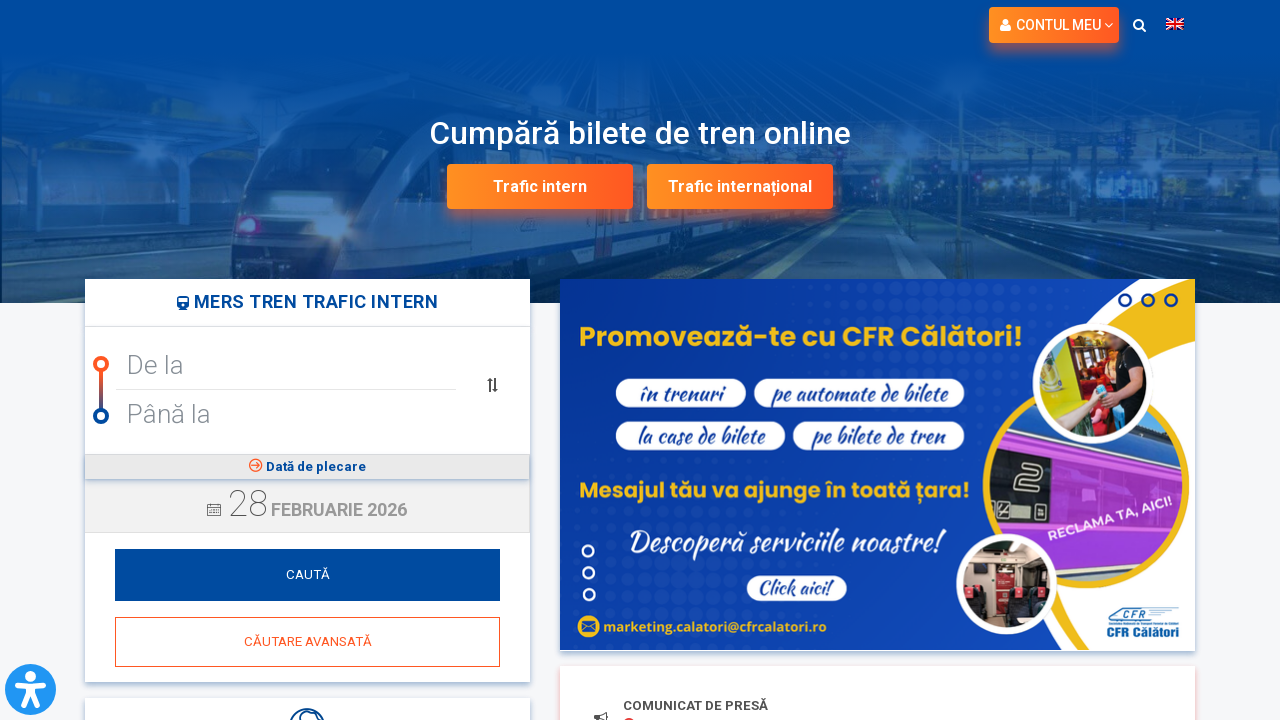

New tab loaded and ready
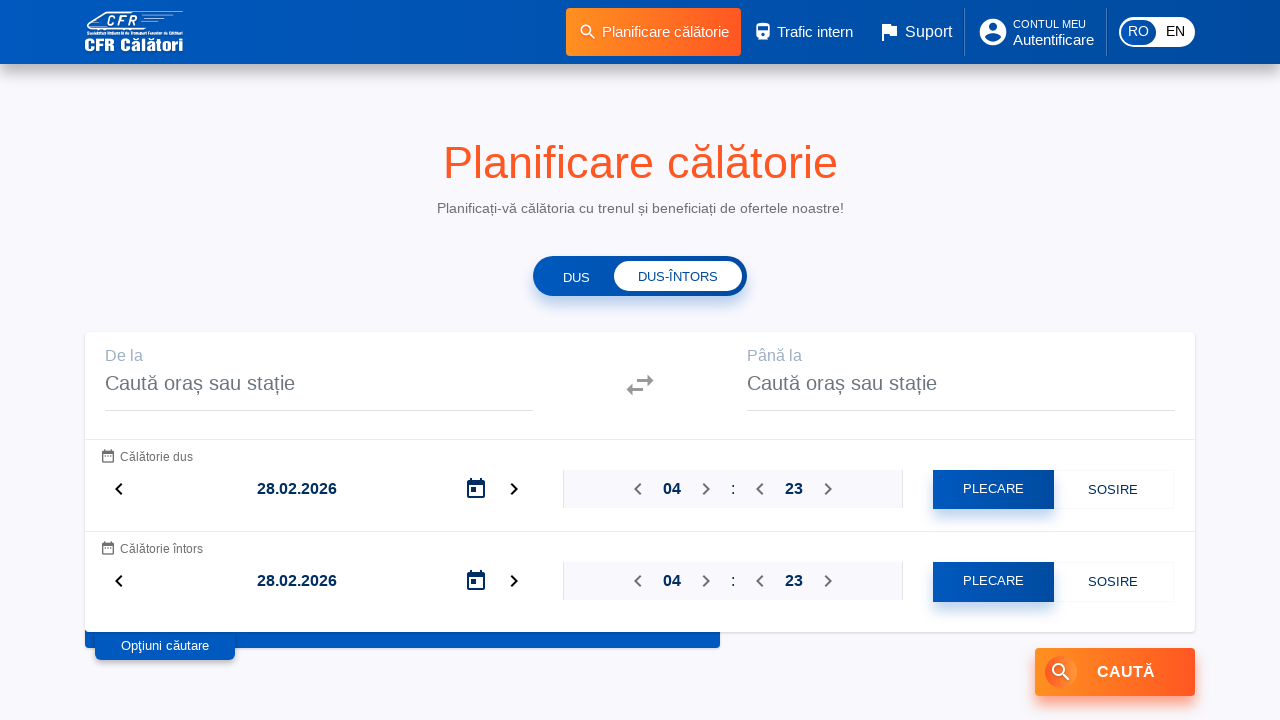

Clicked one-way ticket button at (576, 276) on body > rtt-app > rtt-app > ng-component > rtt-booking-search > div.container > f
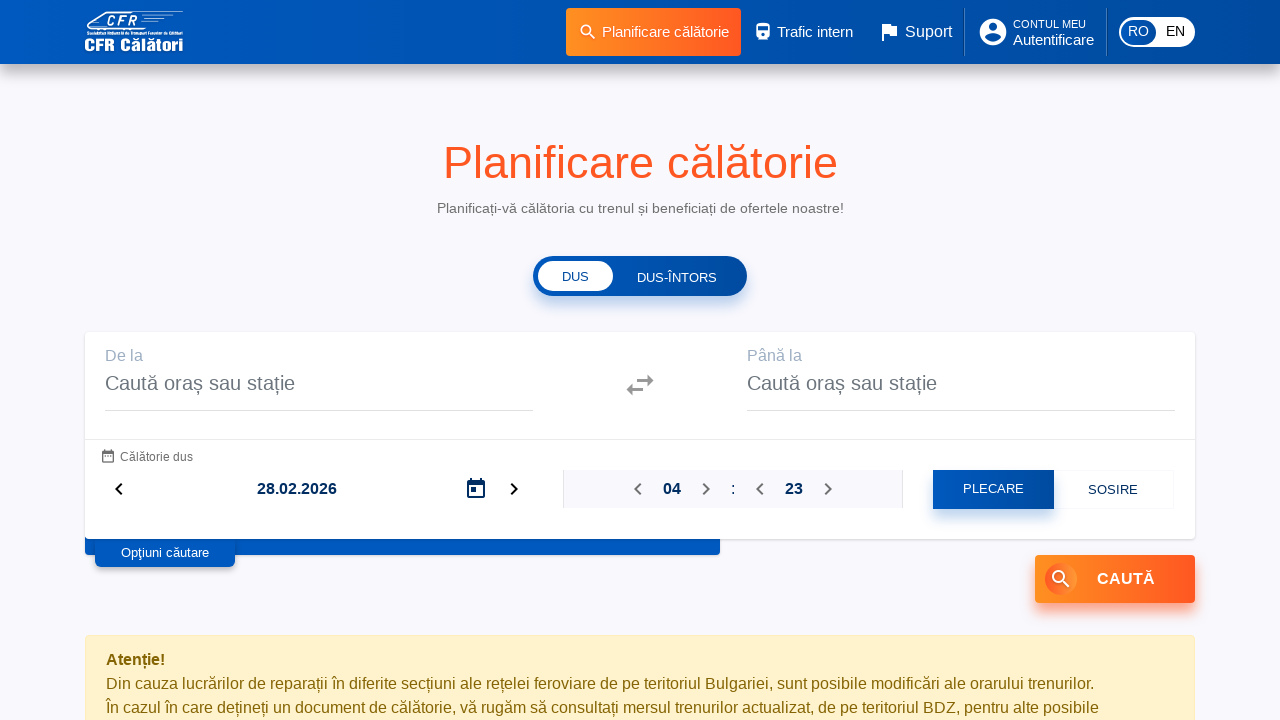

Cleared hour input field on #outward-reference-time > fieldset > div > div.ngb-tp-hour > input
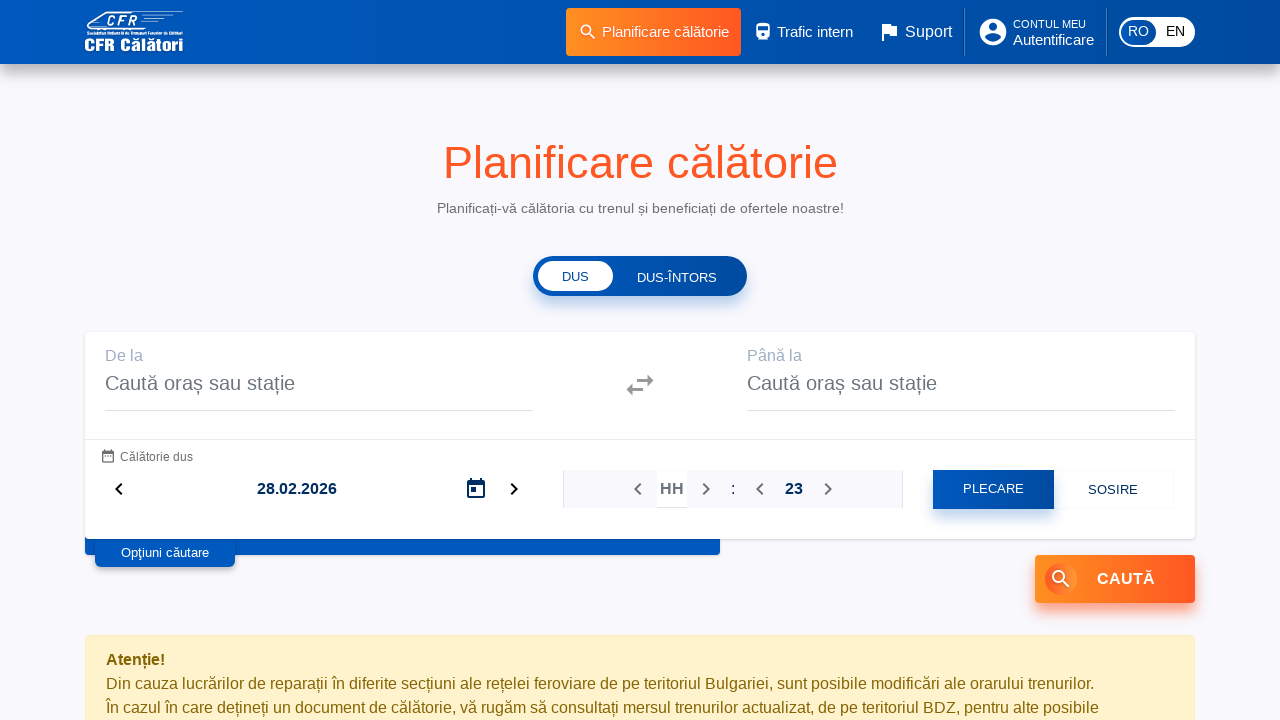

Set initial hour to 00 on #outward-reference-time > fieldset > div > div.ngb-tp-hour > input
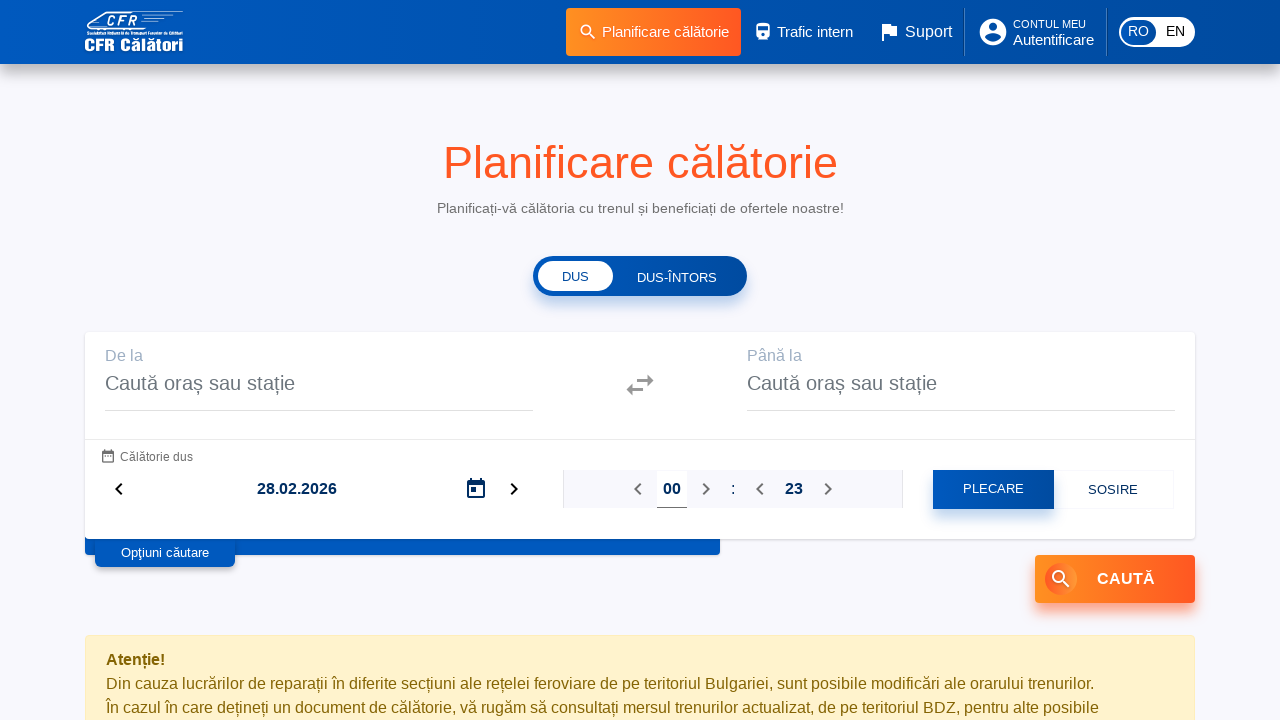

Waited 500ms for hour input to settle
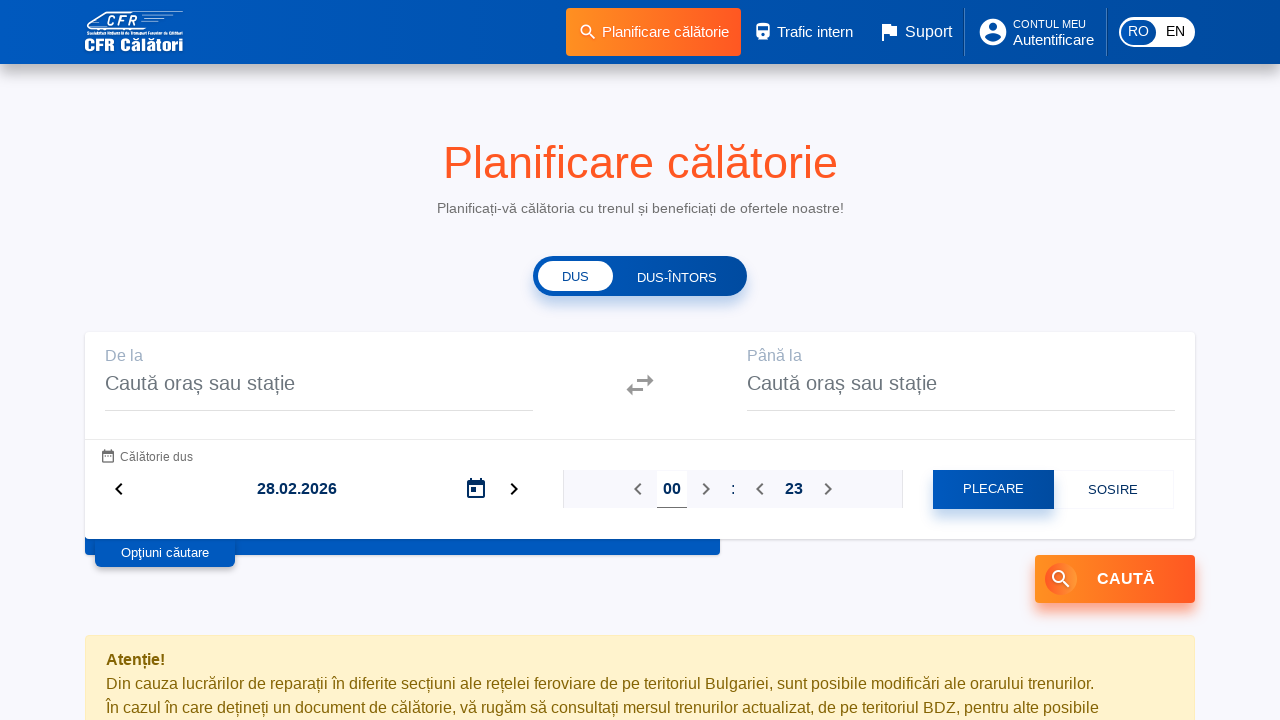

Clicked up arrow to increment hour (cycle 1/24) at (706, 489) on #outward-reference-time > fieldset > div > div.ngb-tp-hour > button:nth-child(1)
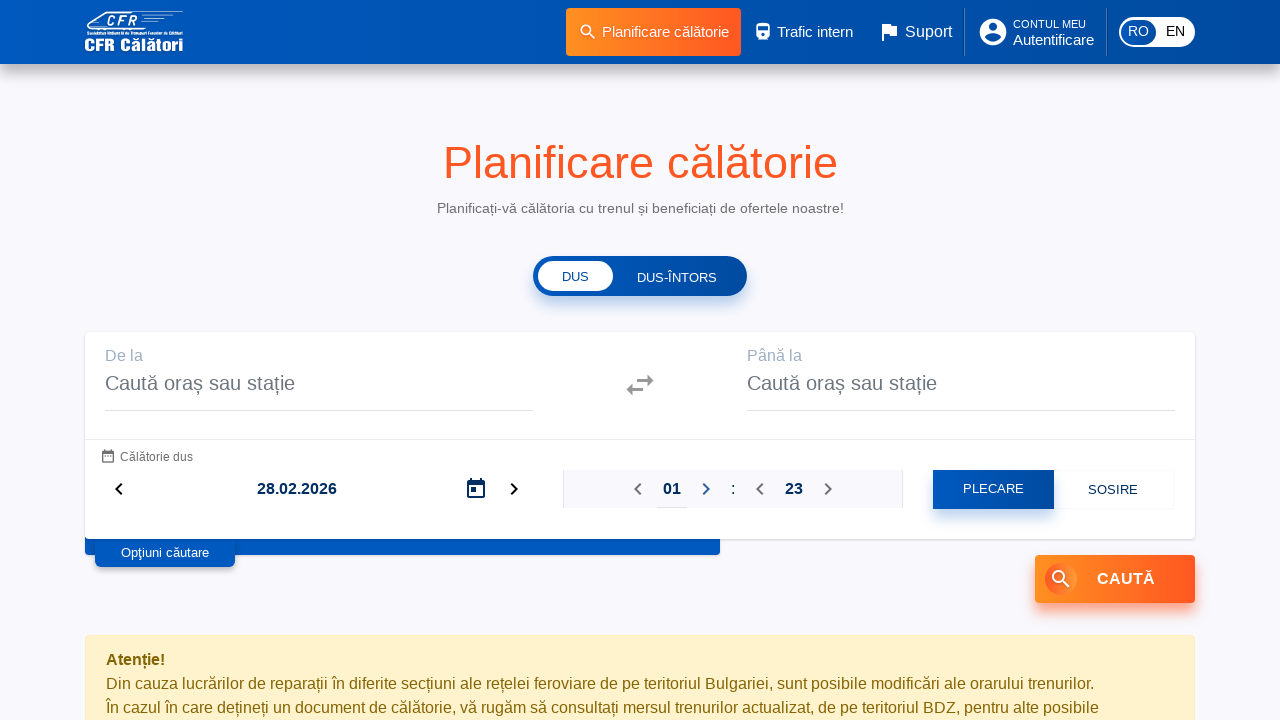

Waited 100ms after up arrow click (cycle 1/24)
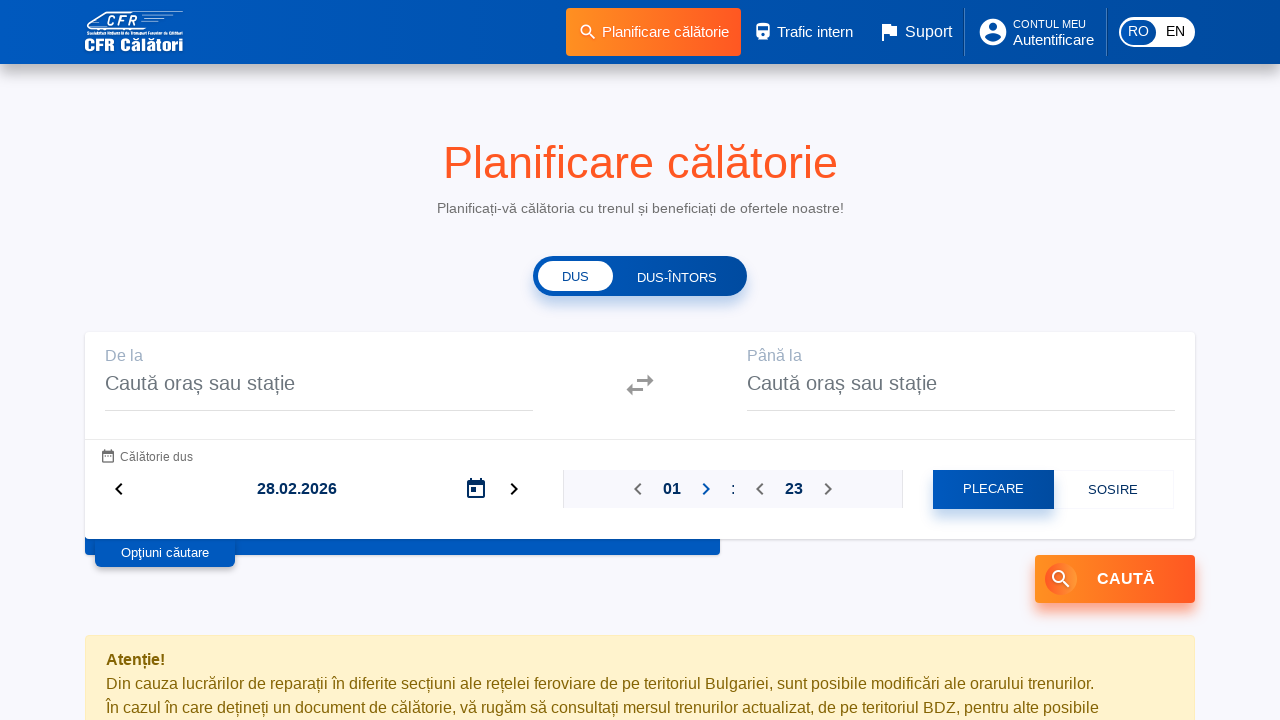

Clicked up arrow to increment hour (cycle 2/24) at (706, 489) on #outward-reference-time > fieldset > div > div.ngb-tp-hour > button:nth-child(1)
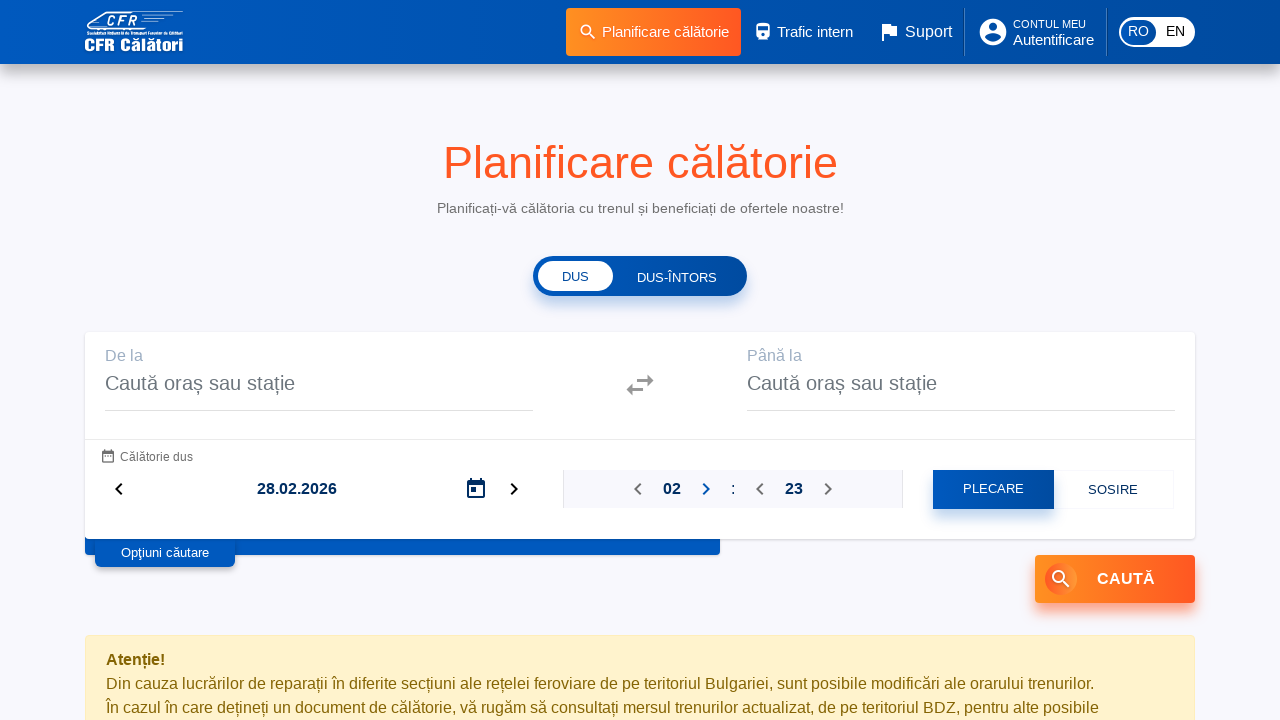

Waited 100ms after up arrow click (cycle 2/24)
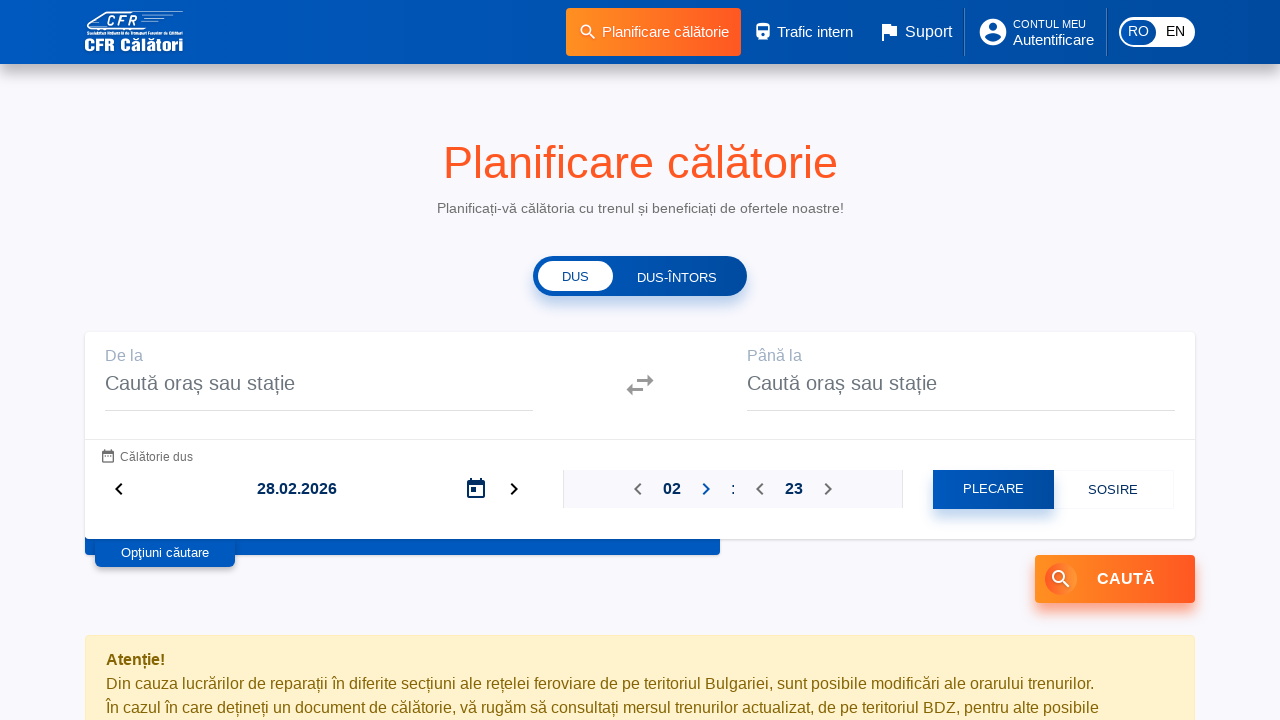

Clicked up arrow to increment hour (cycle 3/24) at (706, 489) on #outward-reference-time > fieldset > div > div.ngb-tp-hour > button:nth-child(1)
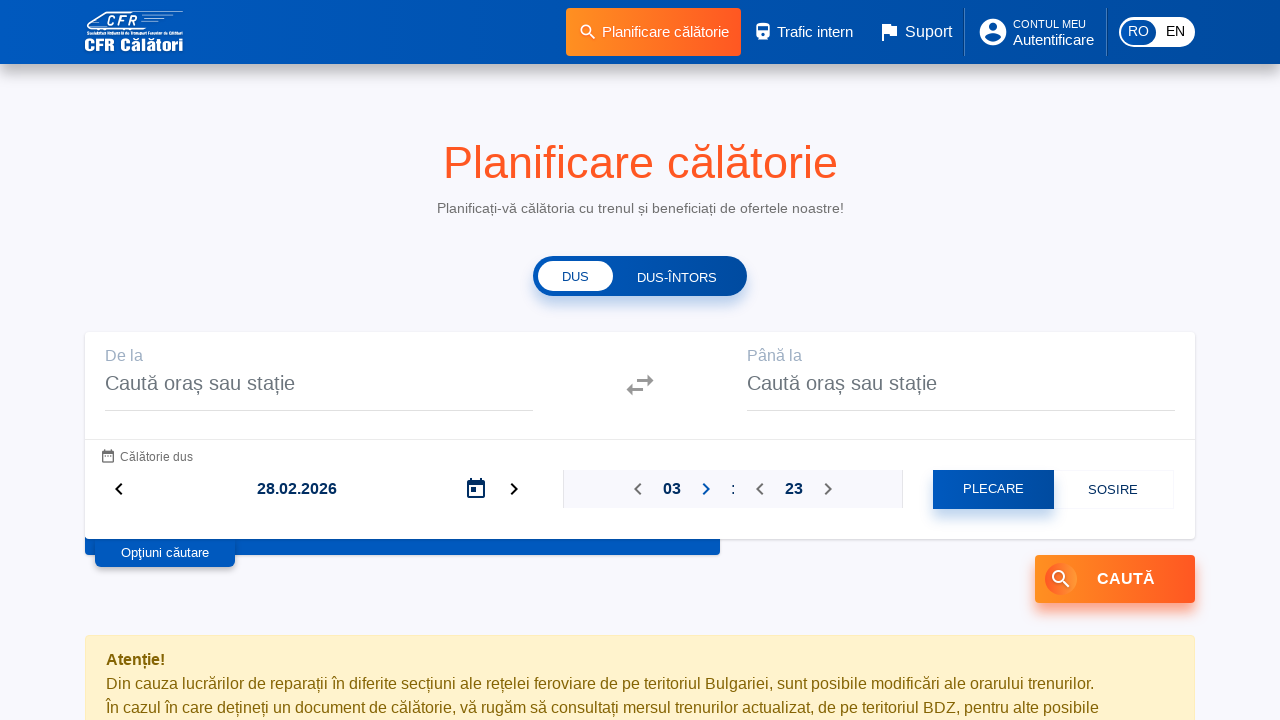

Waited 100ms after up arrow click (cycle 3/24)
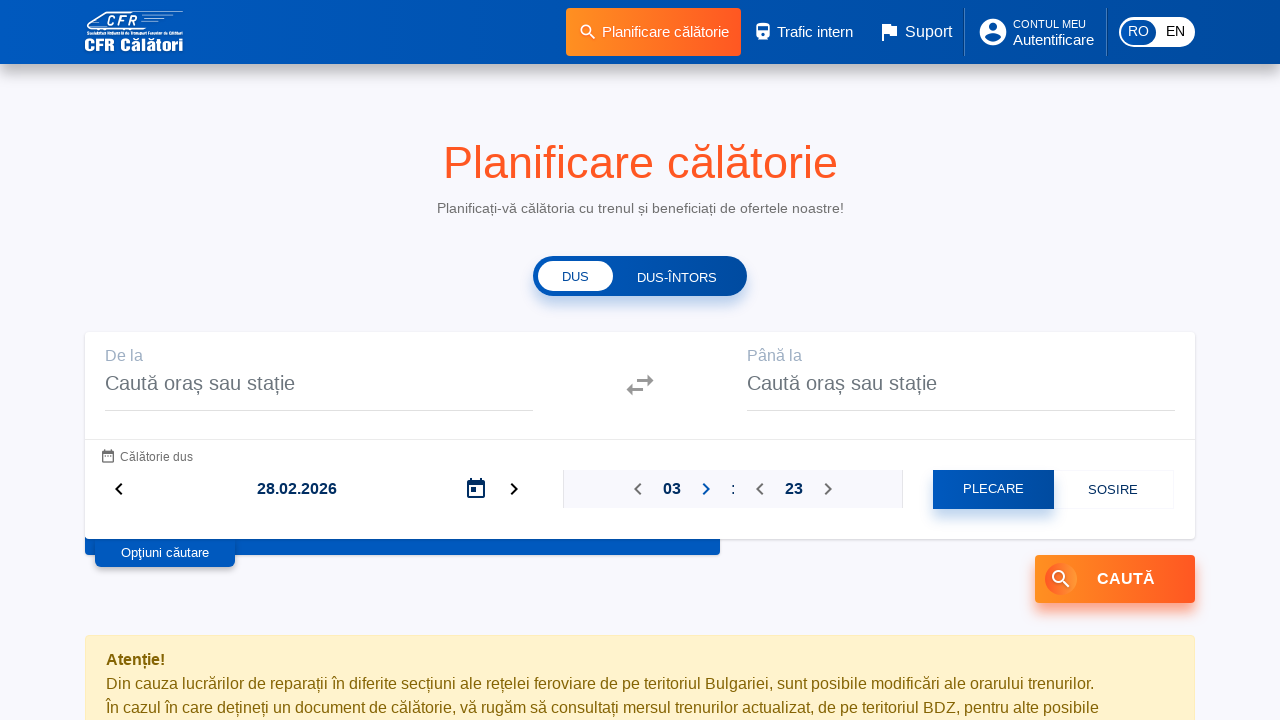

Clicked up arrow to increment hour (cycle 4/24) at (706, 489) on #outward-reference-time > fieldset > div > div.ngb-tp-hour > button:nth-child(1)
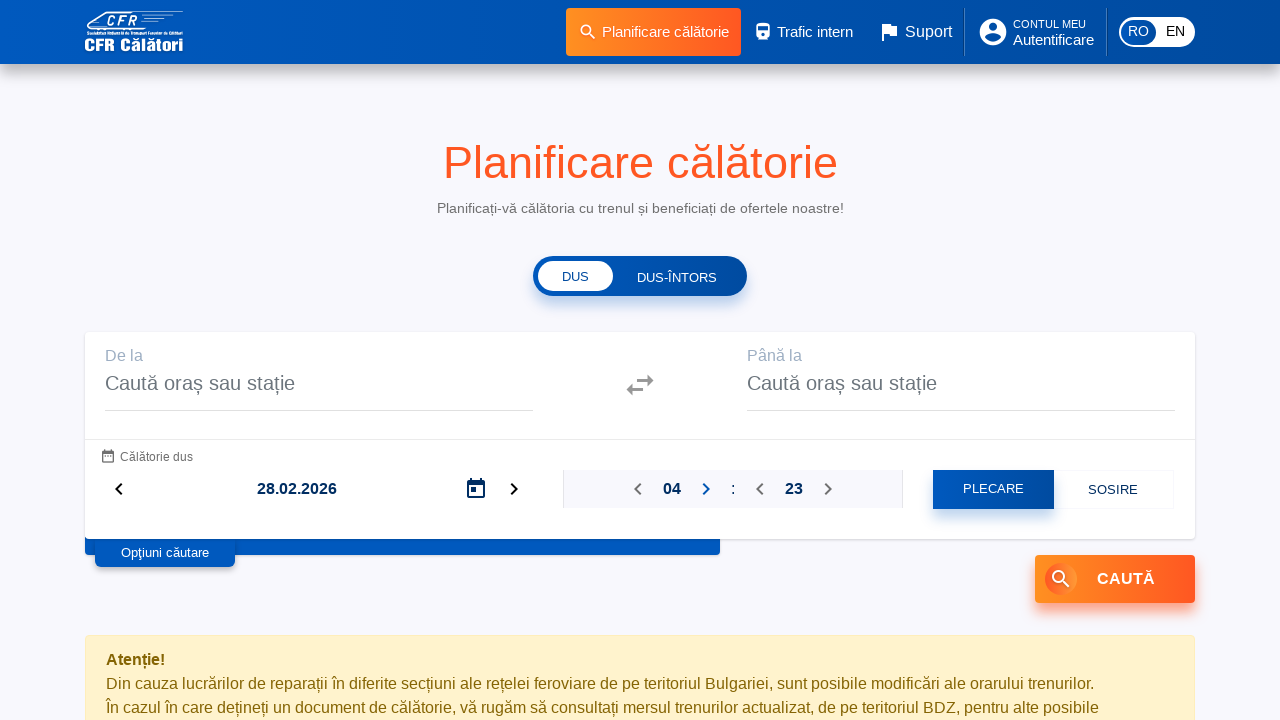

Waited 100ms after up arrow click (cycle 4/24)
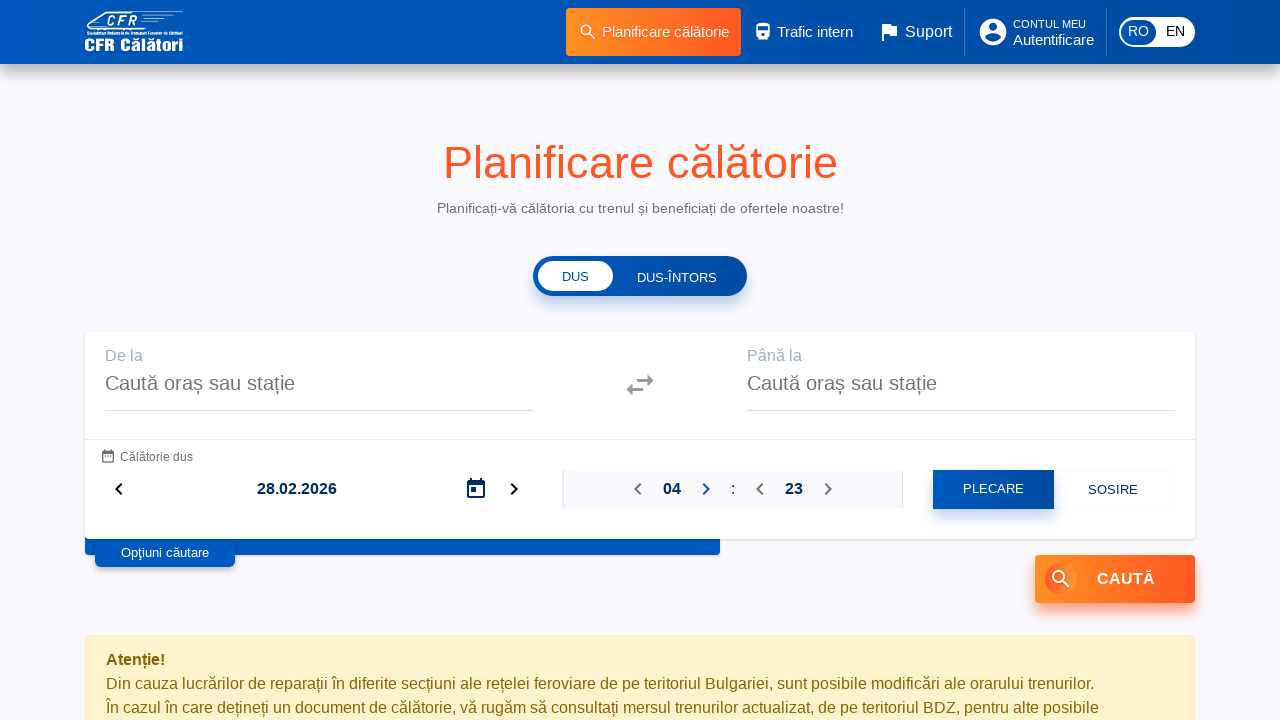

Clicked up arrow to increment hour (cycle 5/24) at (706, 489) on #outward-reference-time > fieldset > div > div.ngb-tp-hour > button:nth-child(1)
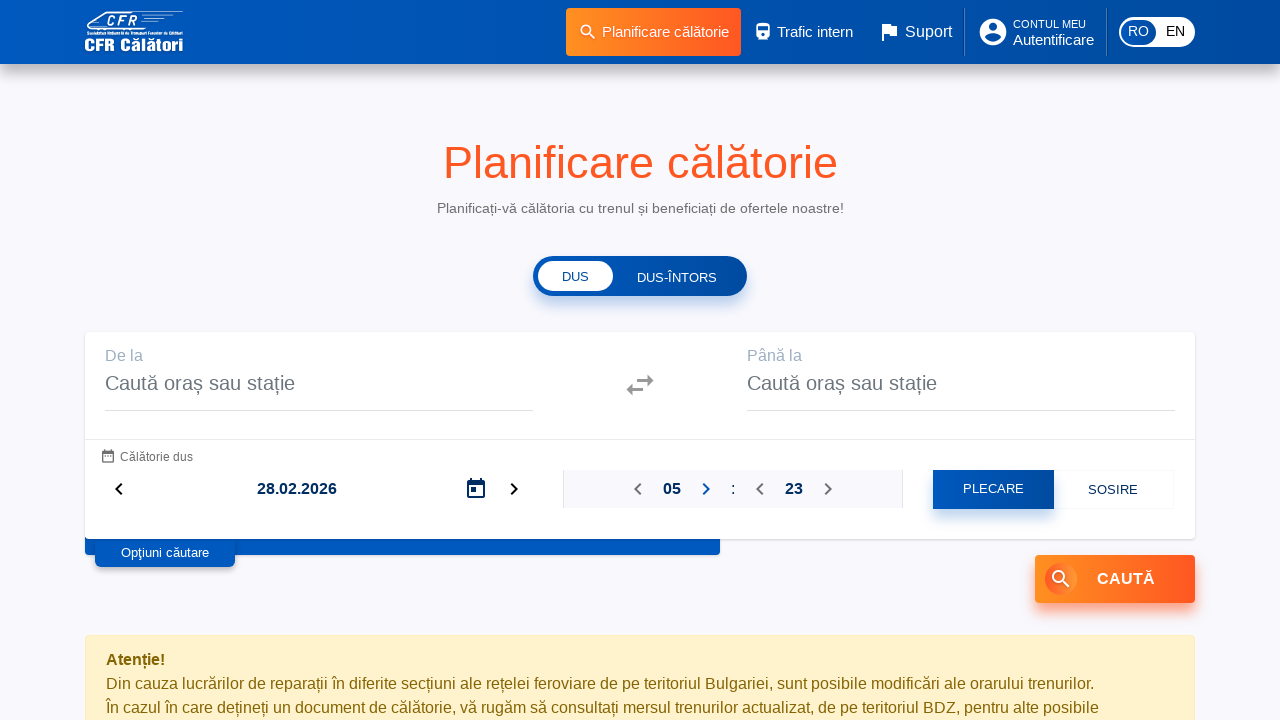

Waited 100ms after up arrow click (cycle 5/24)
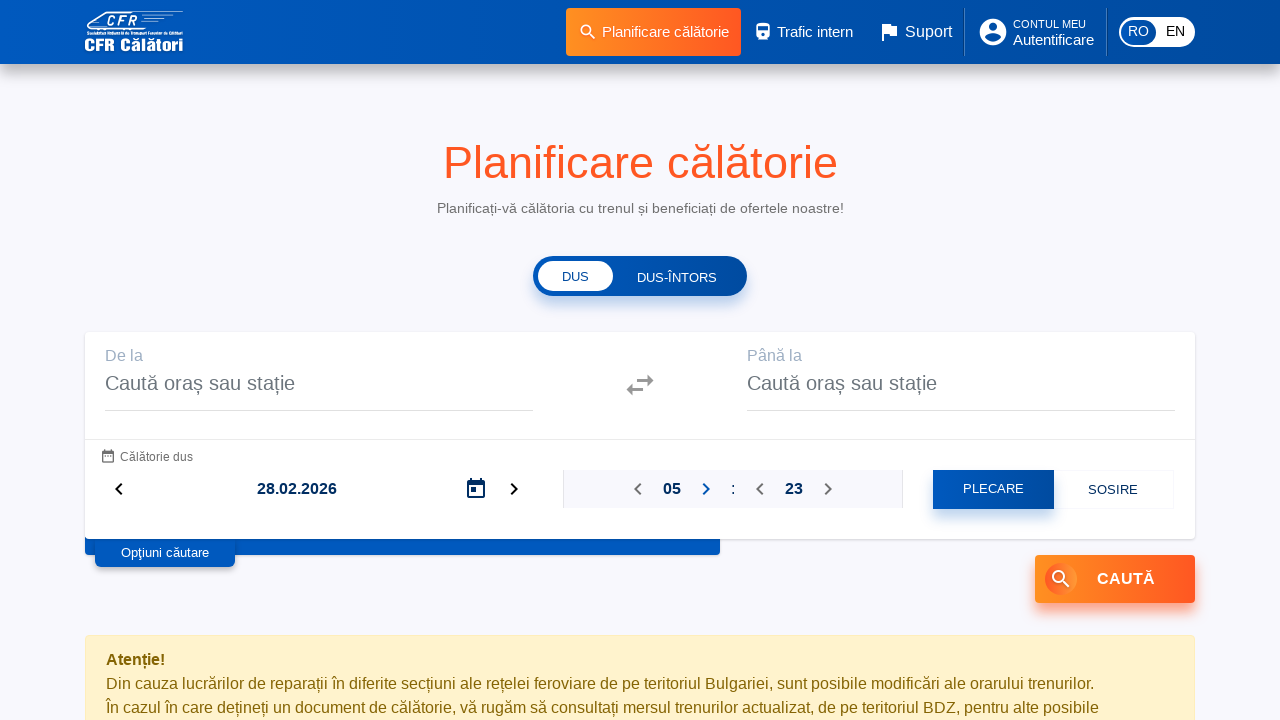

Clicked up arrow to increment hour (cycle 6/24) at (706, 489) on #outward-reference-time > fieldset > div > div.ngb-tp-hour > button:nth-child(1)
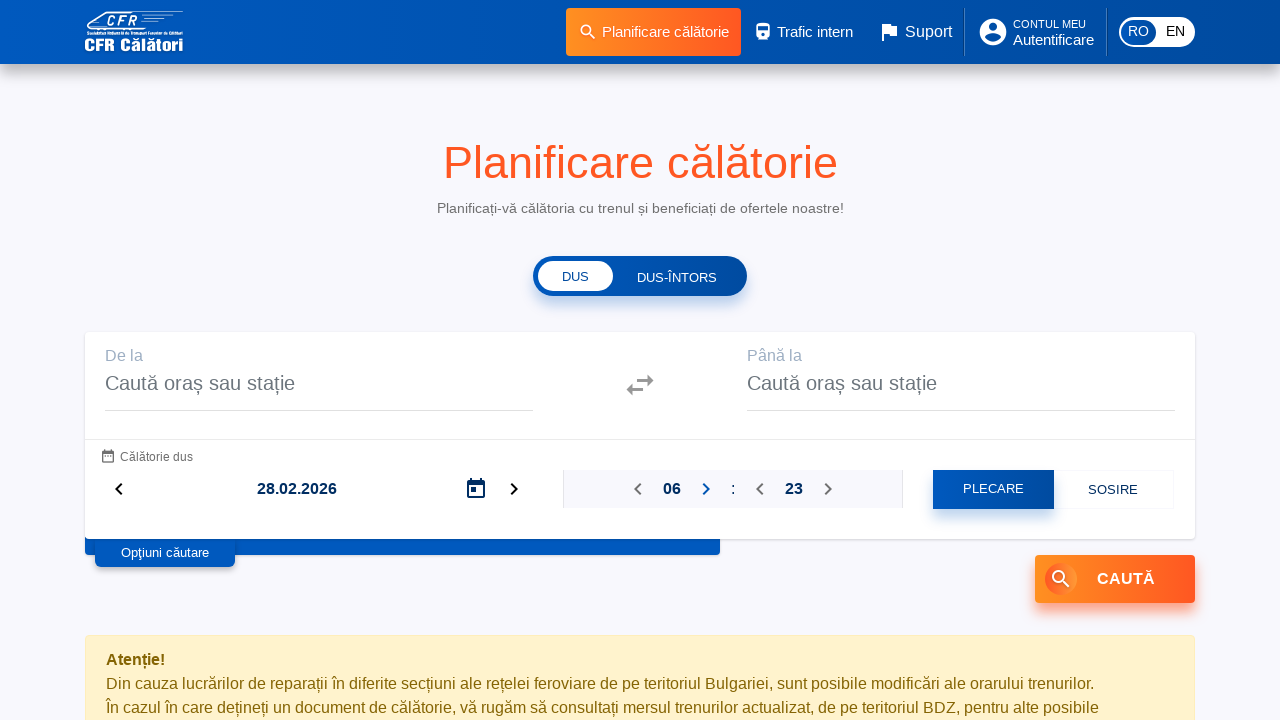

Waited 100ms after up arrow click (cycle 6/24)
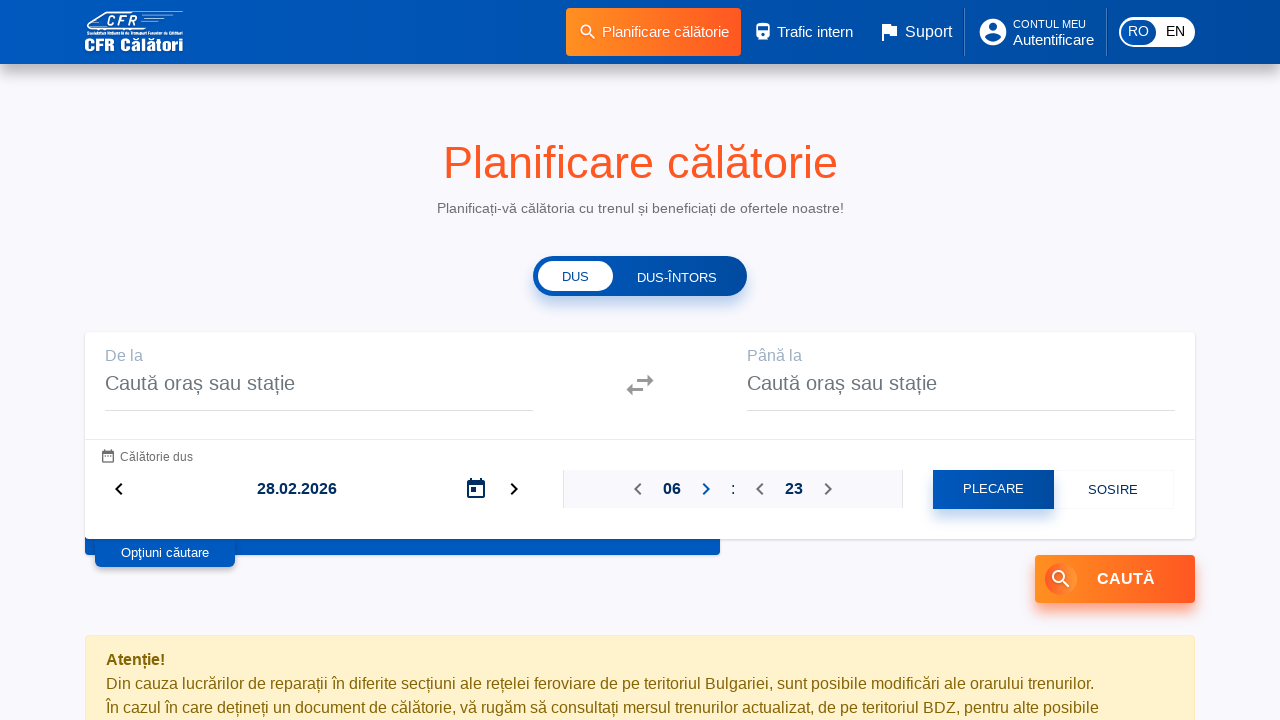

Clicked up arrow to increment hour (cycle 7/24) at (706, 489) on #outward-reference-time > fieldset > div > div.ngb-tp-hour > button:nth-child(1)
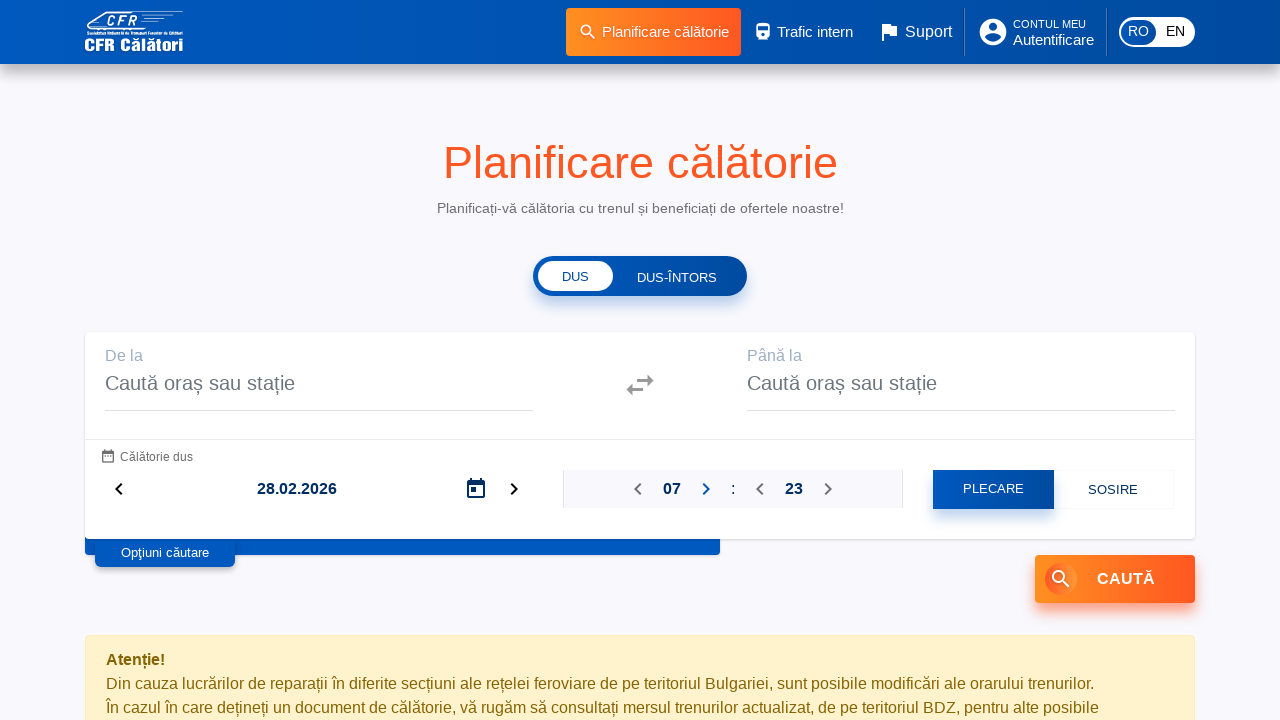

Waited 100ms after up arrow click (cycle 7/24)
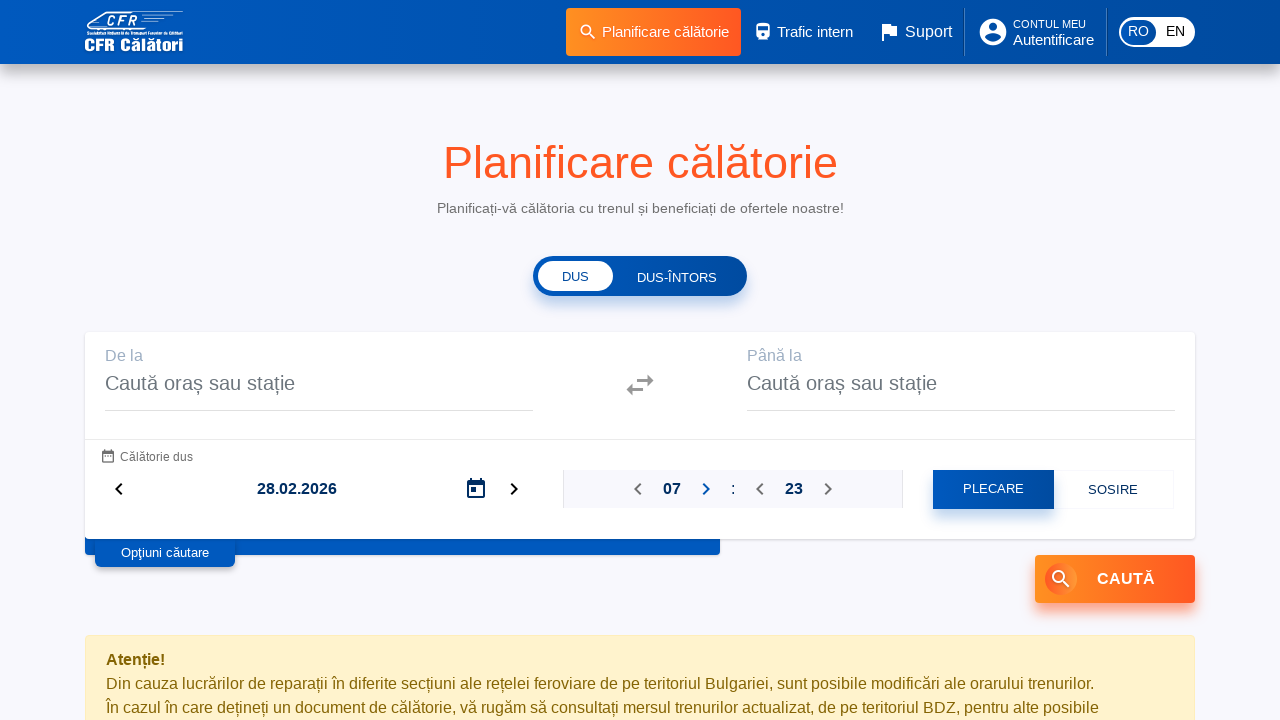

Clicked up arrow to increment hour (cycle 8/24) at (706, 489) on #outward-reference-time > fieldset > div > div.ngb-tp-hour > button:nth-child(1)
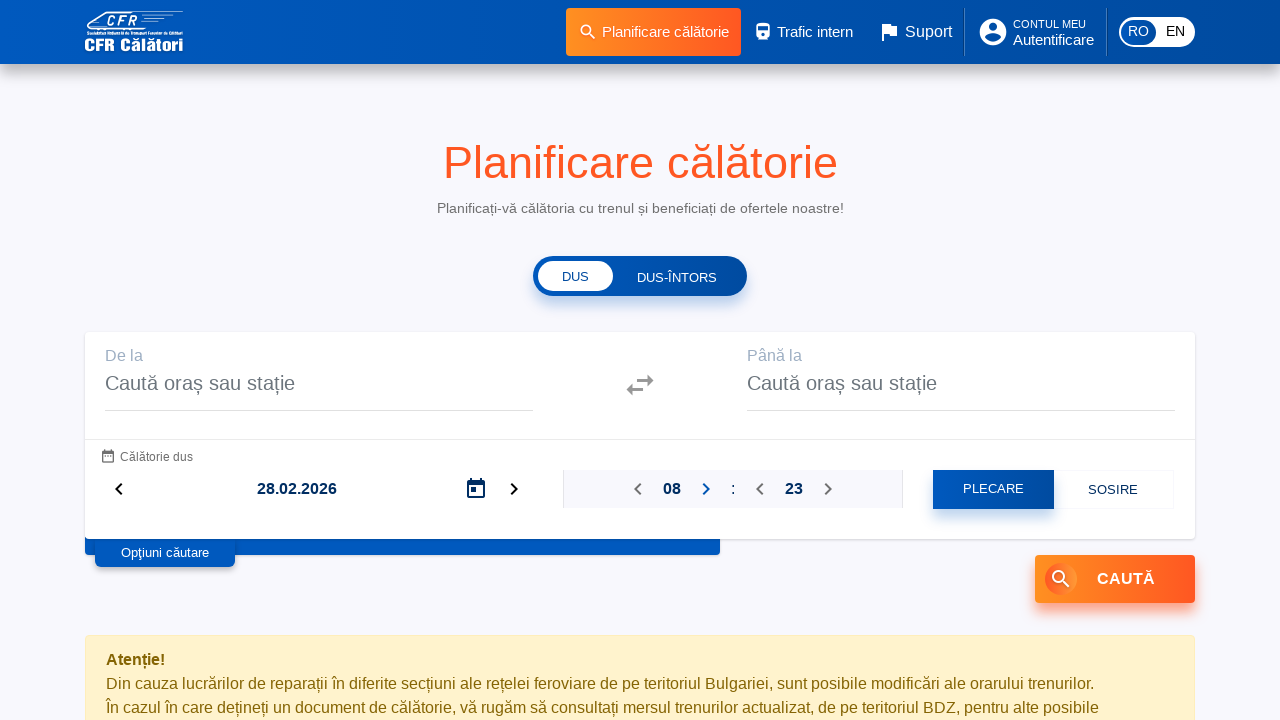

Waited 100ms after up arrow click (cycle 8/24)
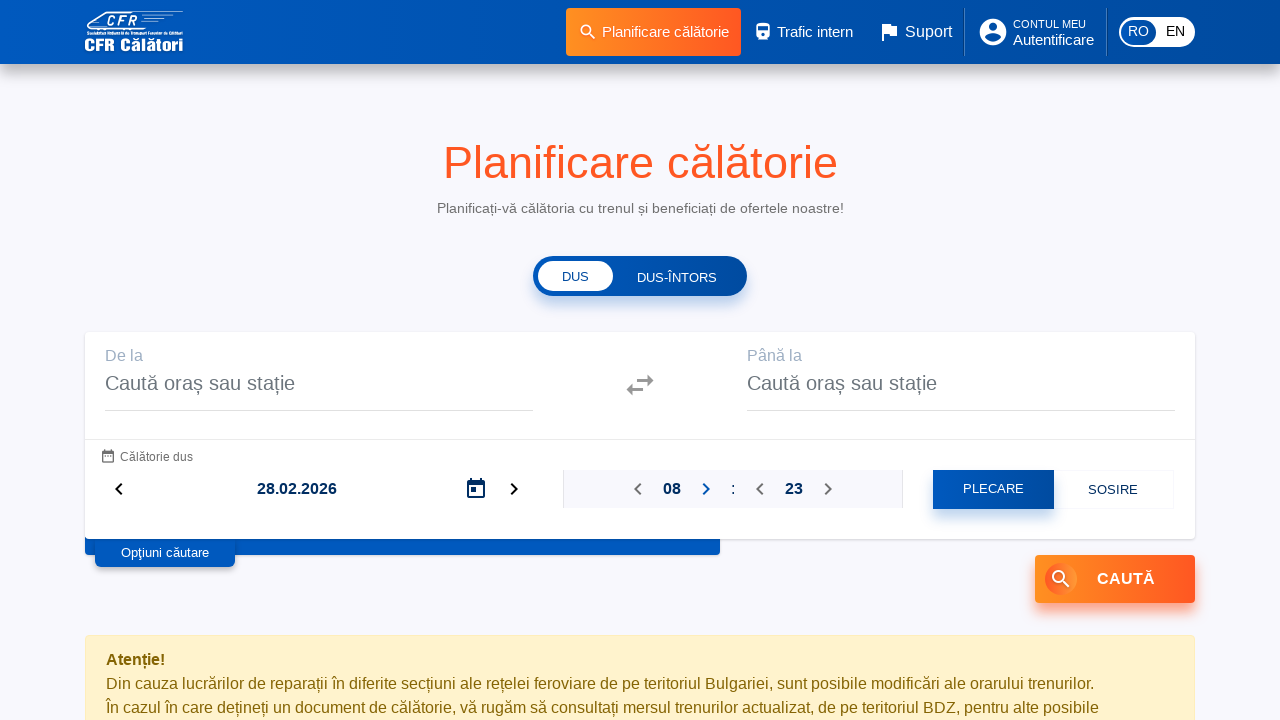

Clicked up arrow to increment hour (cycle 9/24) at (706, 489) on #outward-reference-time > fieldset > div > div.ngb-tp-hour > button:nth-child(1)
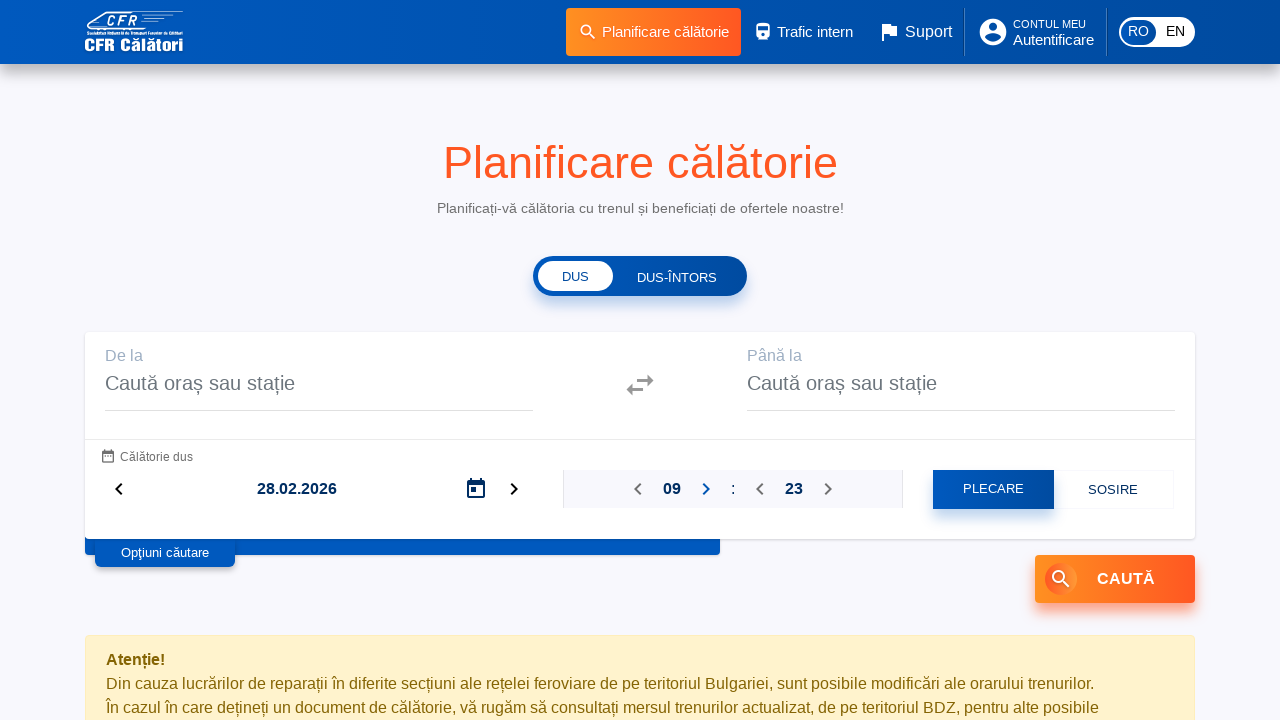

Waited 100ms after up arrow click (cycle 9/24)
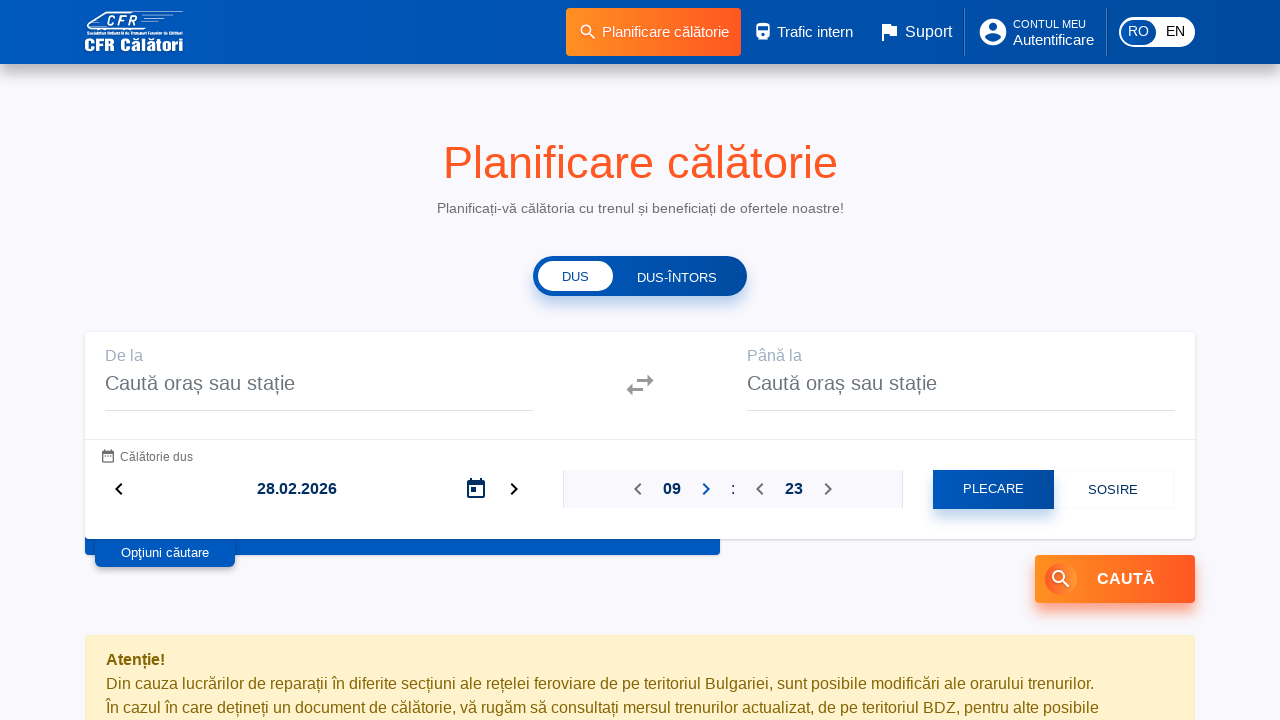

Clicked up arrow to increment hour (cycle 10/24) at (706, 489) on #outward-reference-time > fieldset > div > div.ngb-tp-hour > button:nth-child(1)
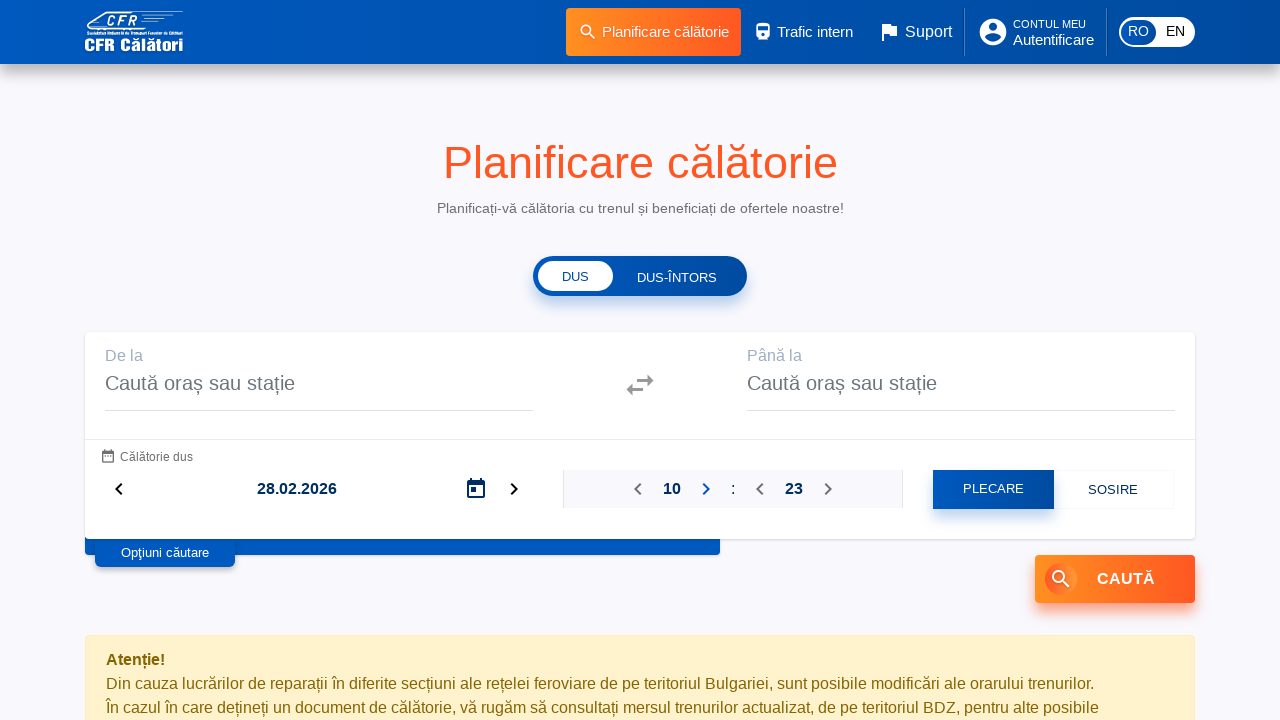

Waited 100ms after up arrow click (cycle 10/24)
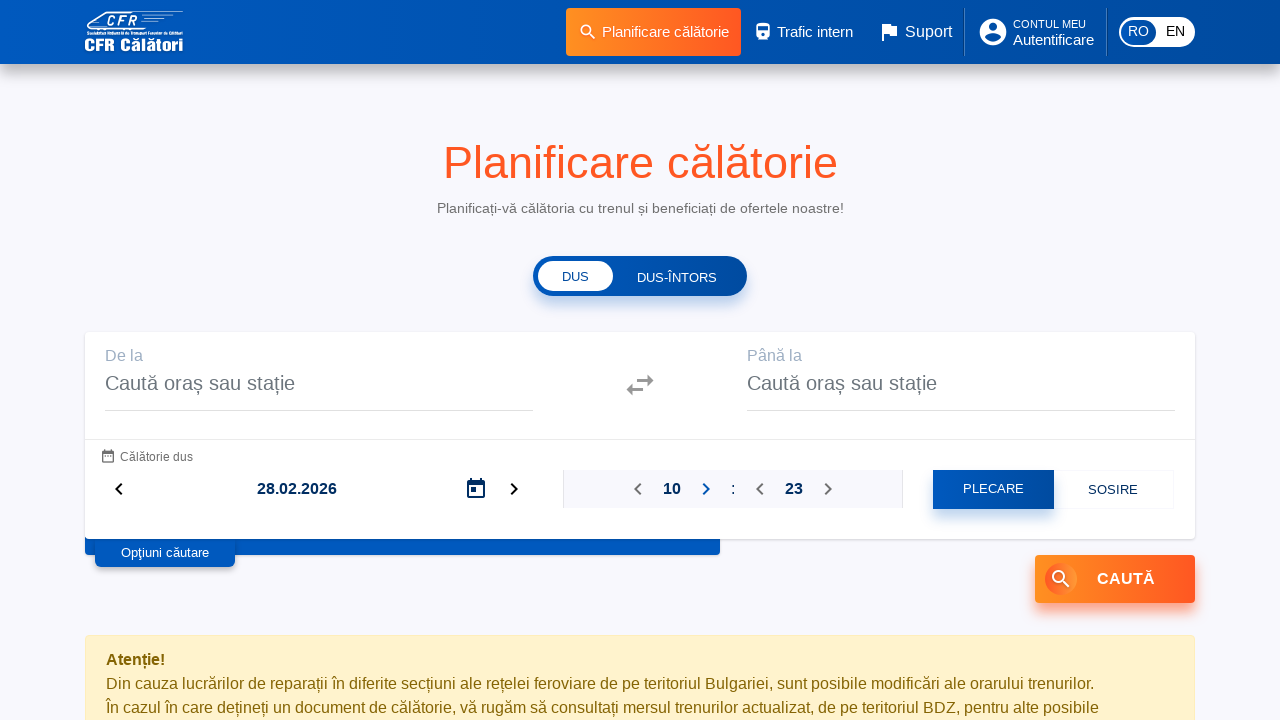

Clicked up arrow to increment hour (cycle 11/24) at (706, 489) on #outward-reference-time > fieldset > div > div.ngb-tp-hour > button:nth-child(1)
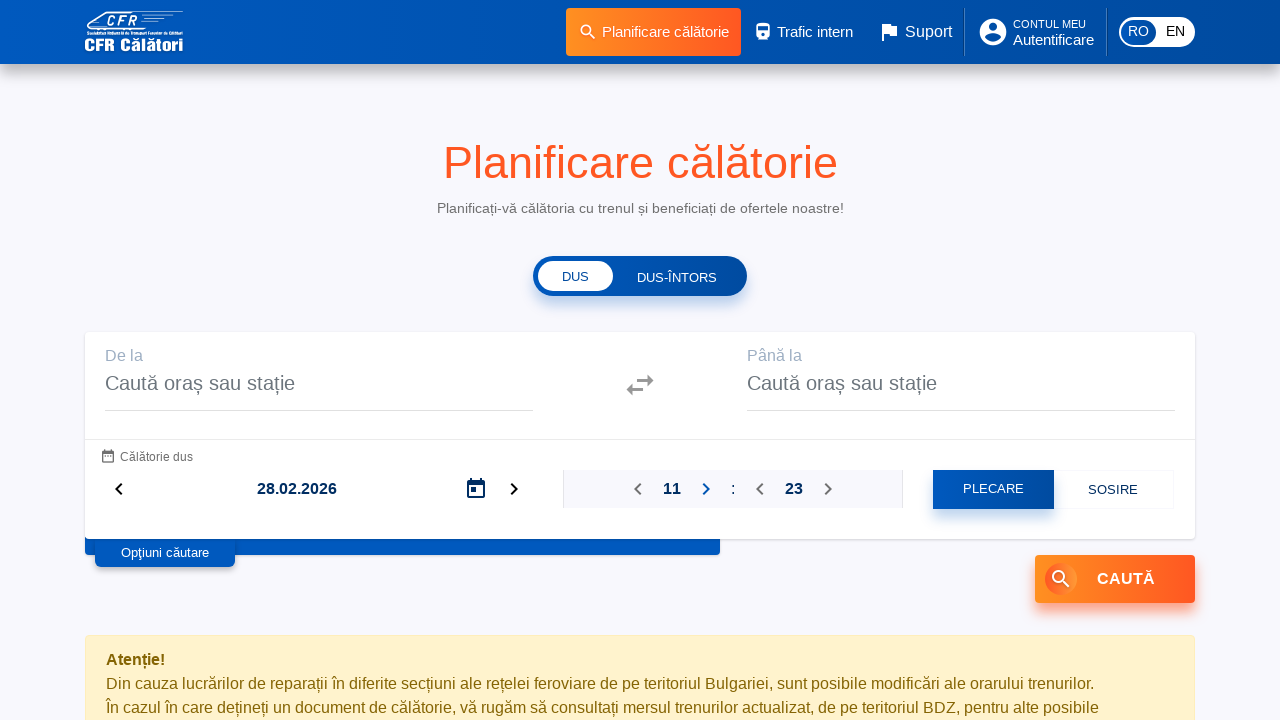

Waited 100ms after up arrow click (cycle 11/24)
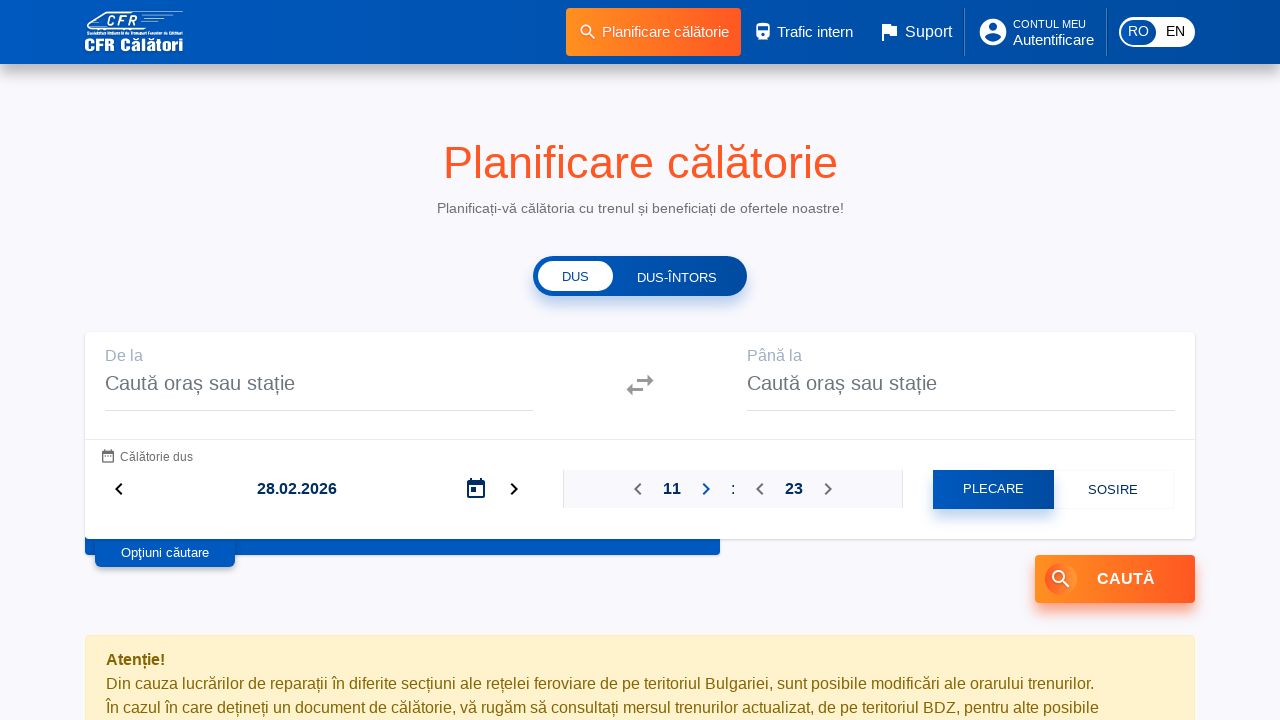

Clicked up arrow to increment hour (cycle 12/24) at (706, 489) on #outward-reference-time > fieldset > div > div.ngb-tp-hour > button:nth-child(1)
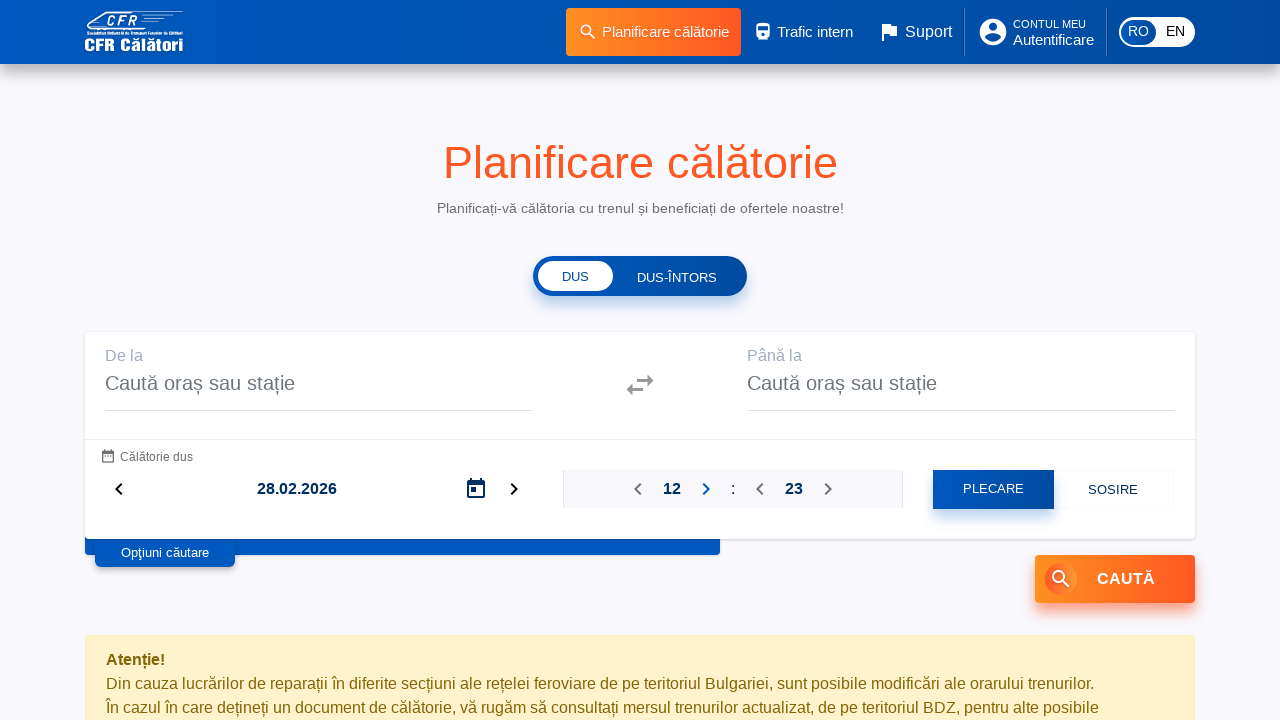

Waited 100ms after up arrow click (cycle 12/24)
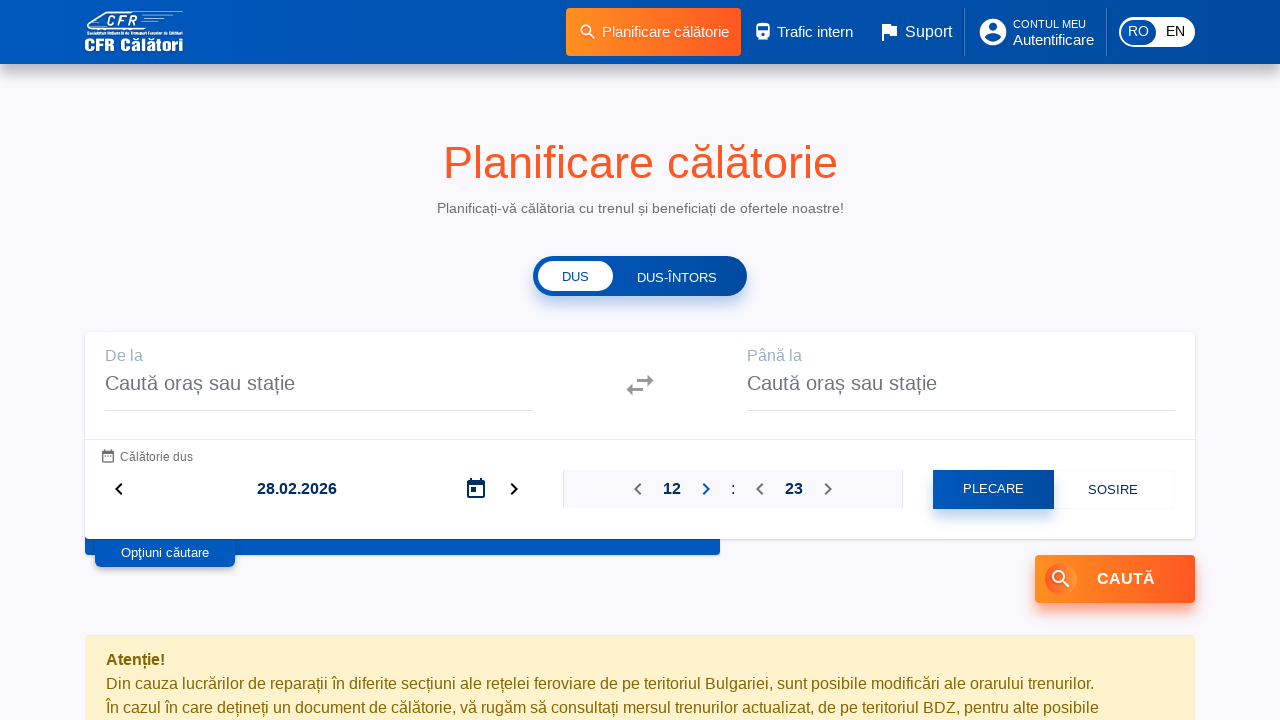

Clicked up arrow to increment hour (cycle 13/24) at (706, 489) on #outward-reference-time > fieldset > div > div.ngb-tp-hour > button:nth-child(1)
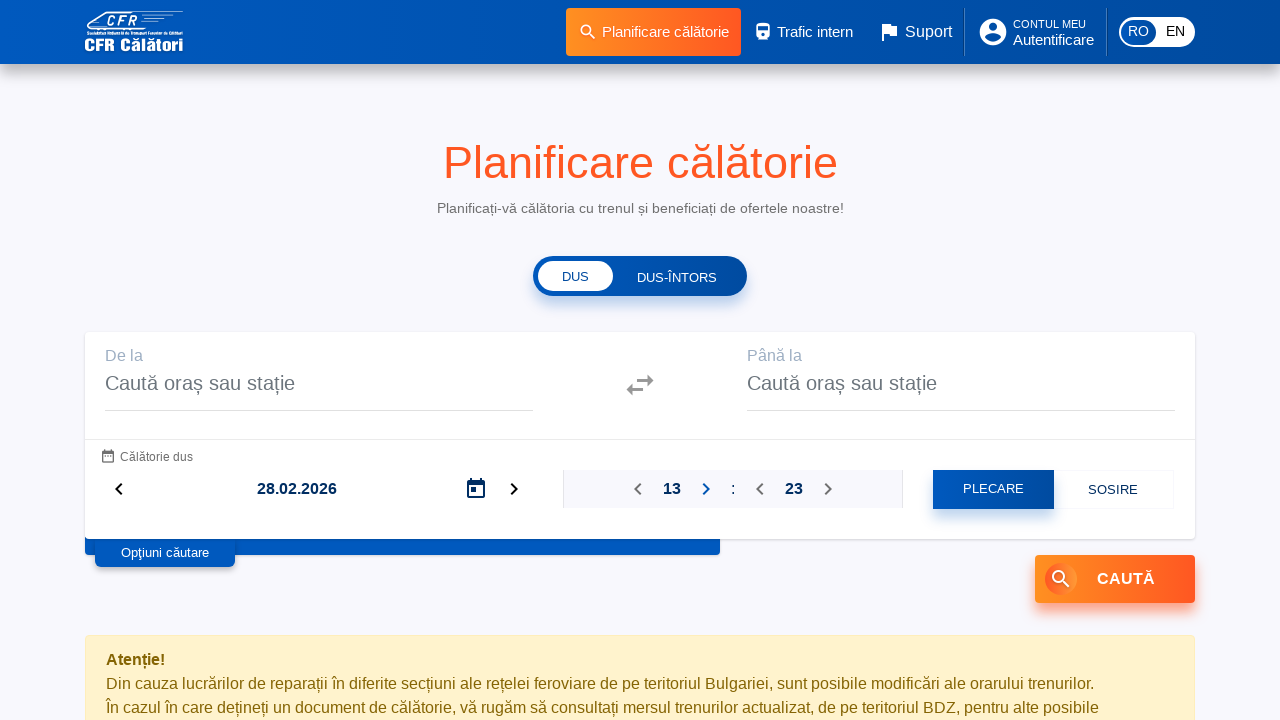

Waited 100ms after up arrow click (cycle 13/24)
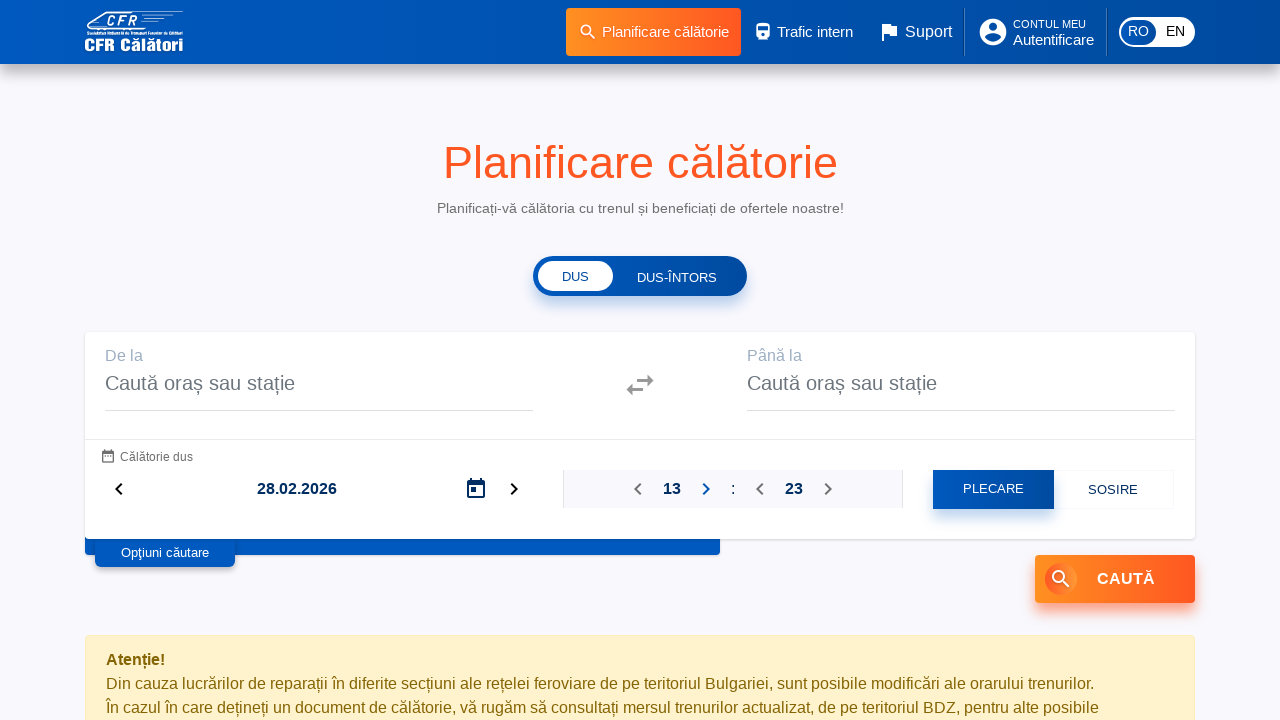

Clicked up arrow to increment hour (cycle 14/24) at (706, 489) on #outward-reference-time > fieldset > div > div.ngb-tp-hour > button:nth-child(1)
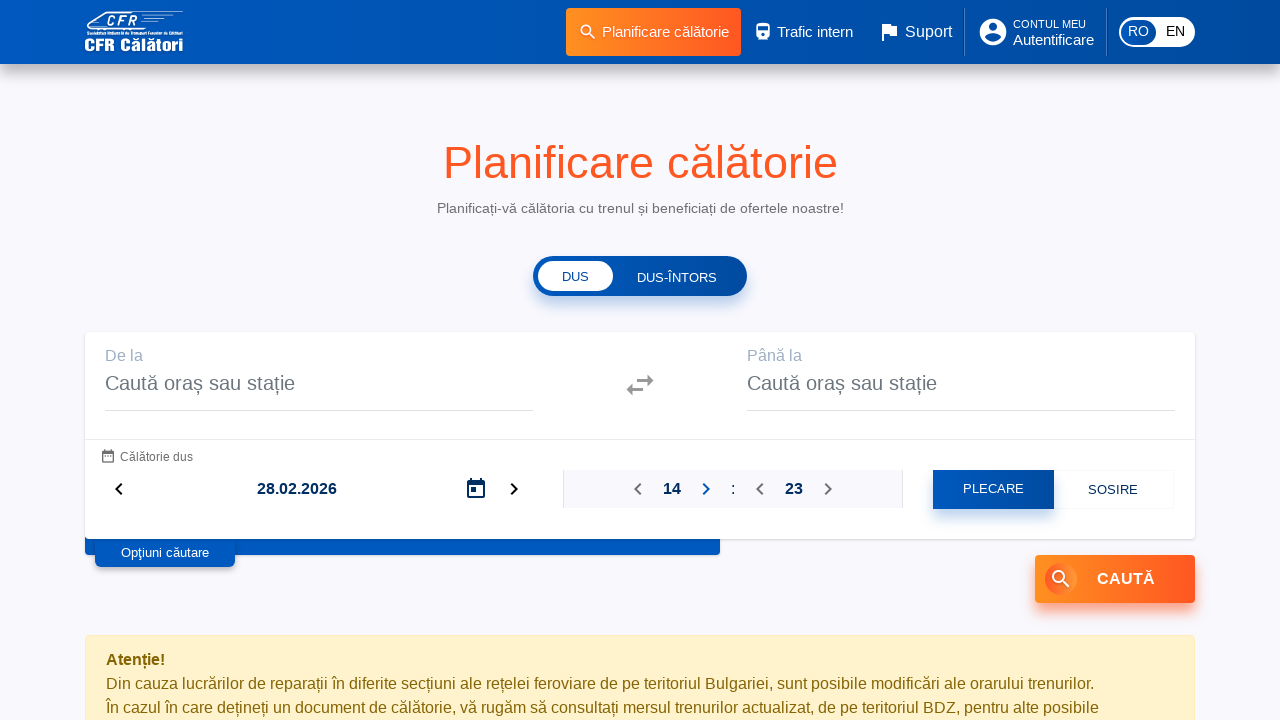

Waited 100ms after up arrow click (cycle 14/24)
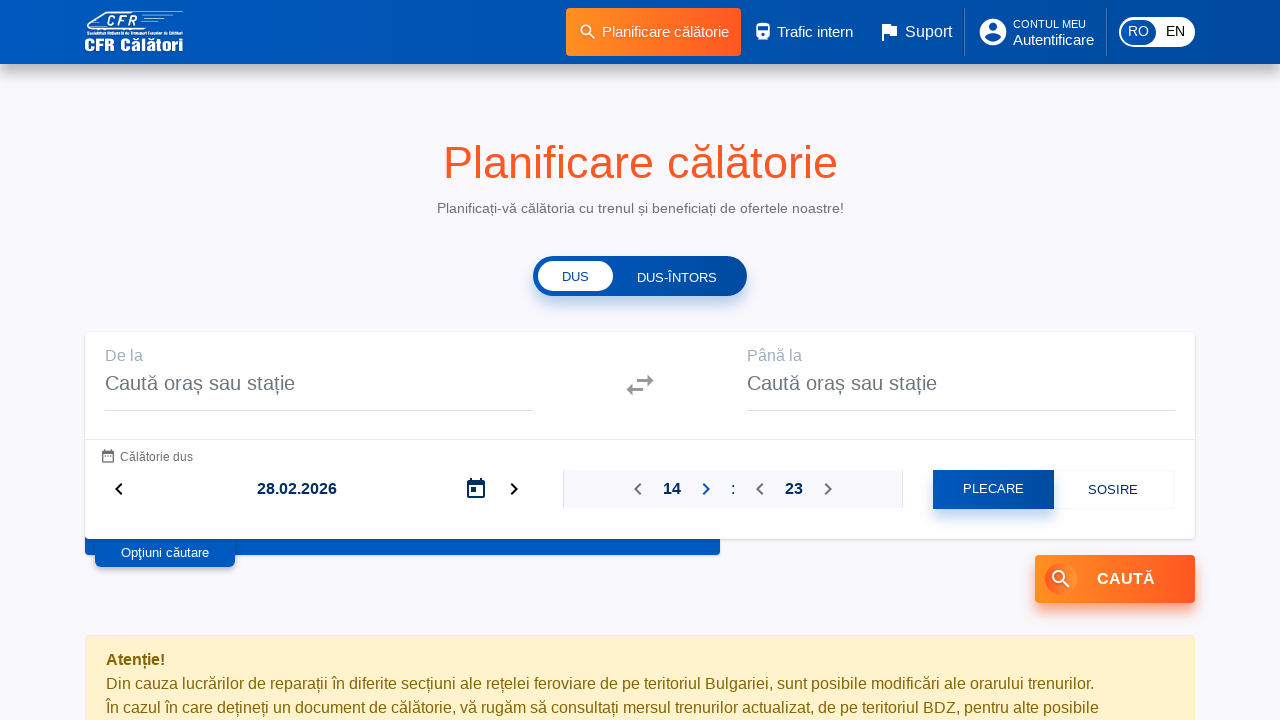

Clicked up arrow to increment hour (cycle 15/24) at (706, 489) on #outward-reference-time > fieldset > div > div.ngb-tp-hour > button:nth-child(1)
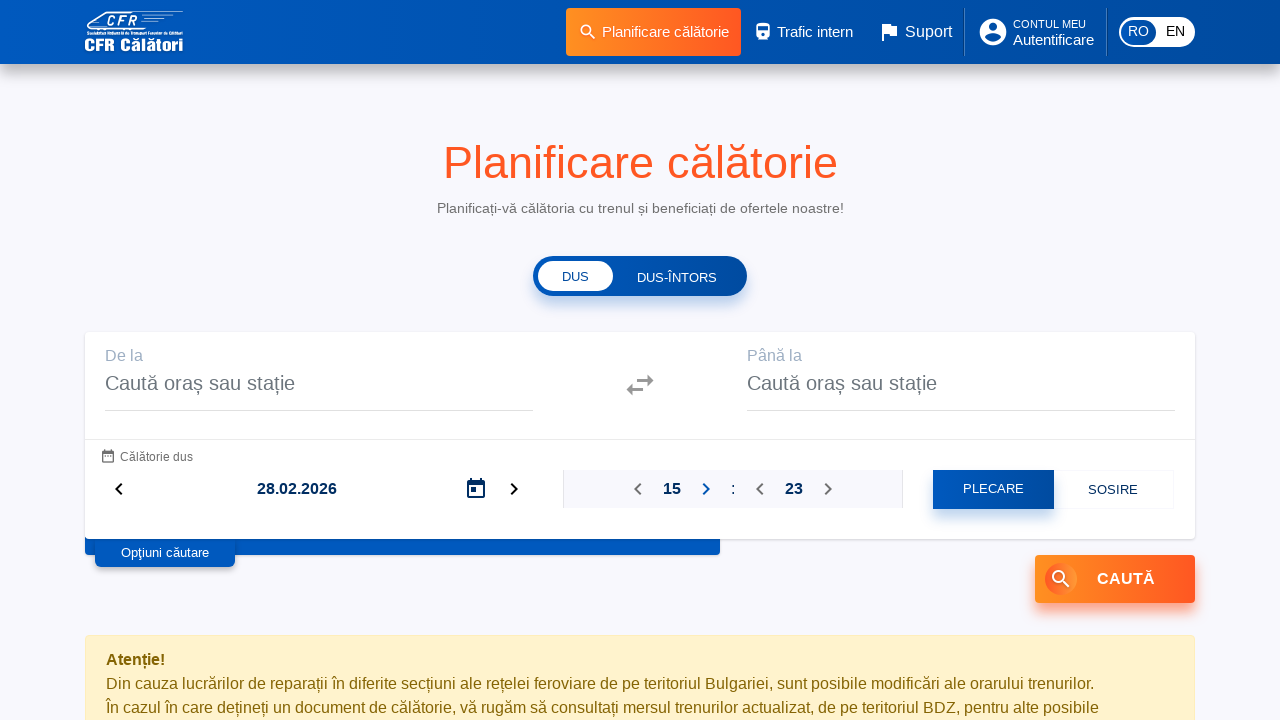

Waited 100ms after up arrow click (cycle 15/24)
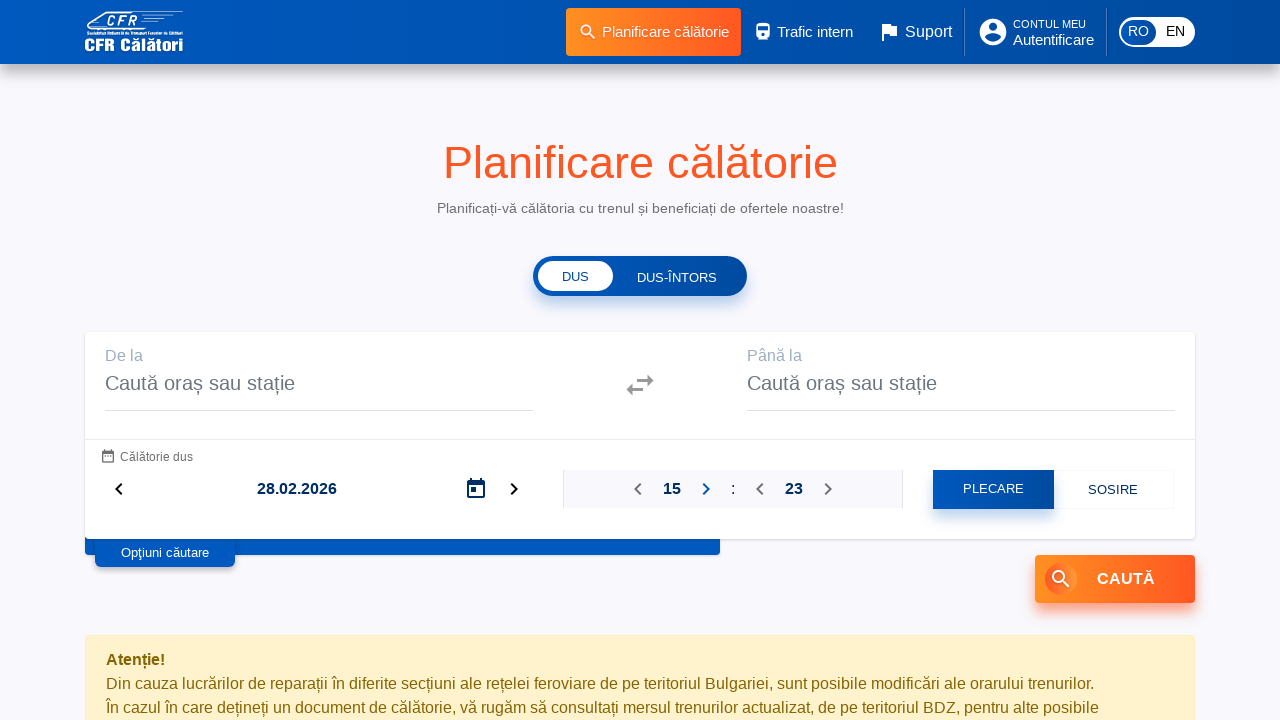

Clicked up arrow to increment hour (cycle 16/24) at (706, 489) on #outward-reference-time > fieldset > div > div.ngb-tp-hour > button:nth-child(1)
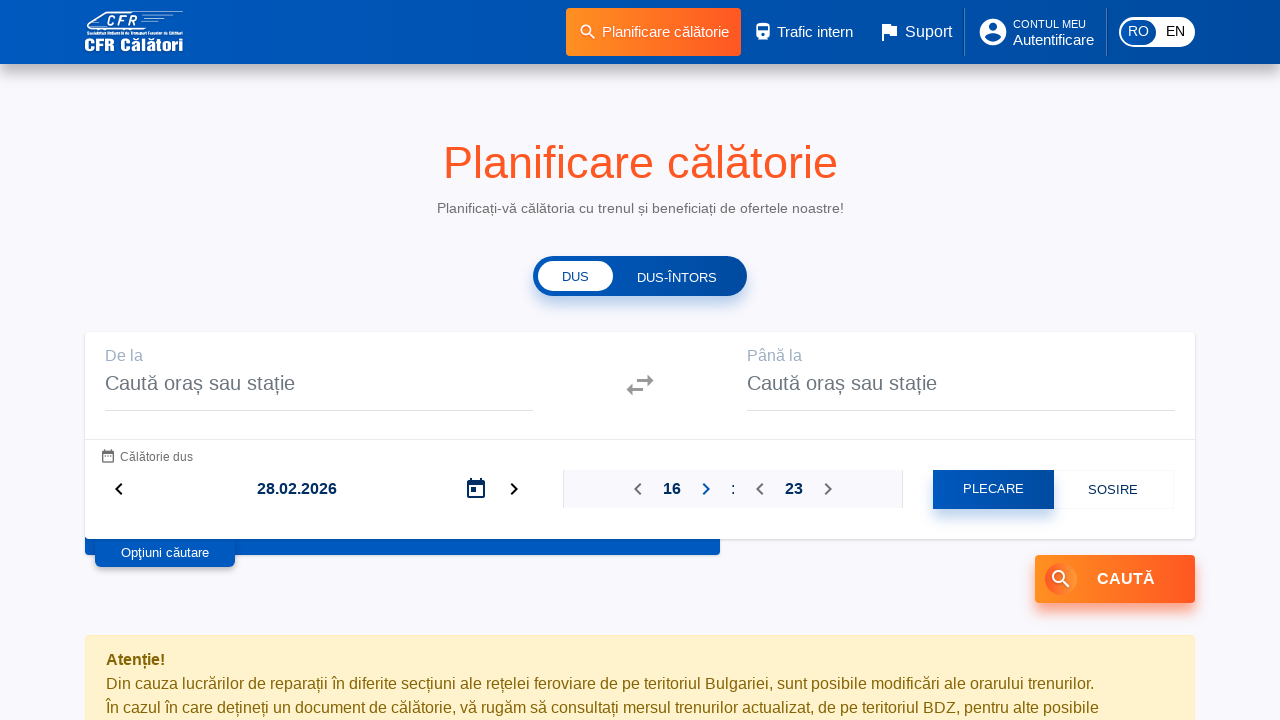

Waited 100ms after up arrow click (cycle 16/24)
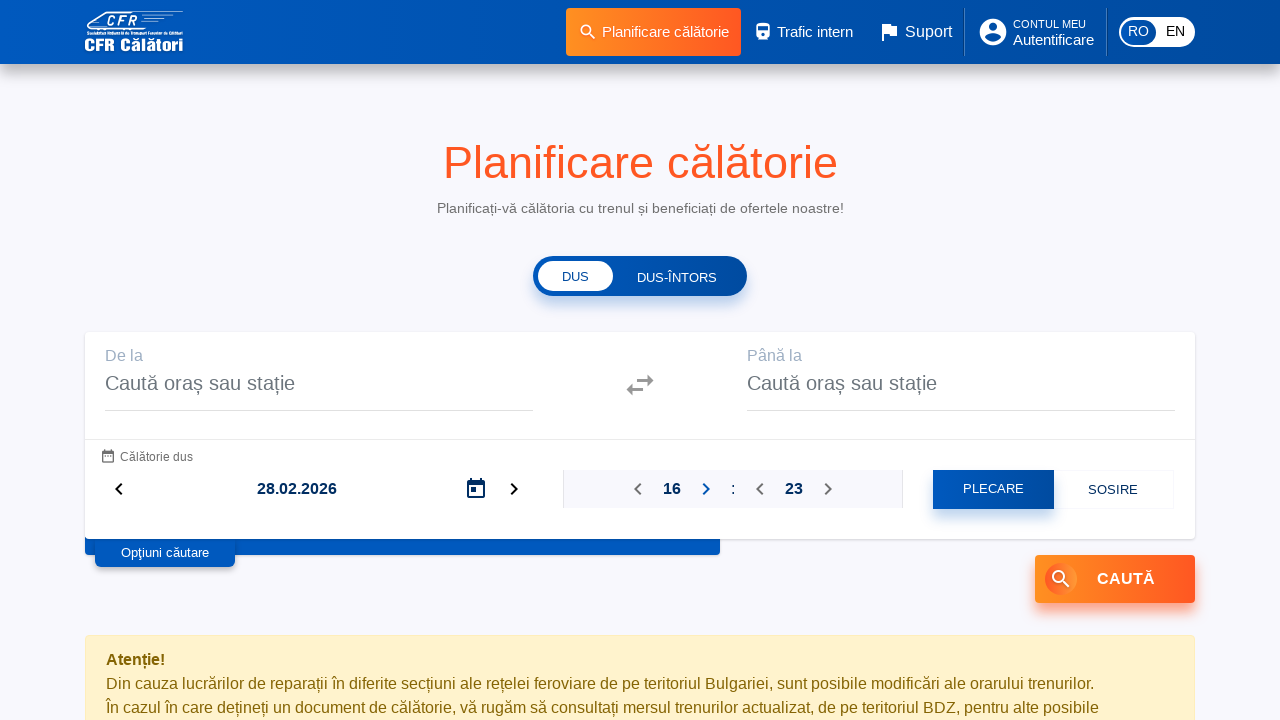

Clicked up arrow to increment hour (cycle 17/24) at (706, 489) on #outward-reference-time > fieldset > div > div.ngb-tp-hour > button:nth-child(1)
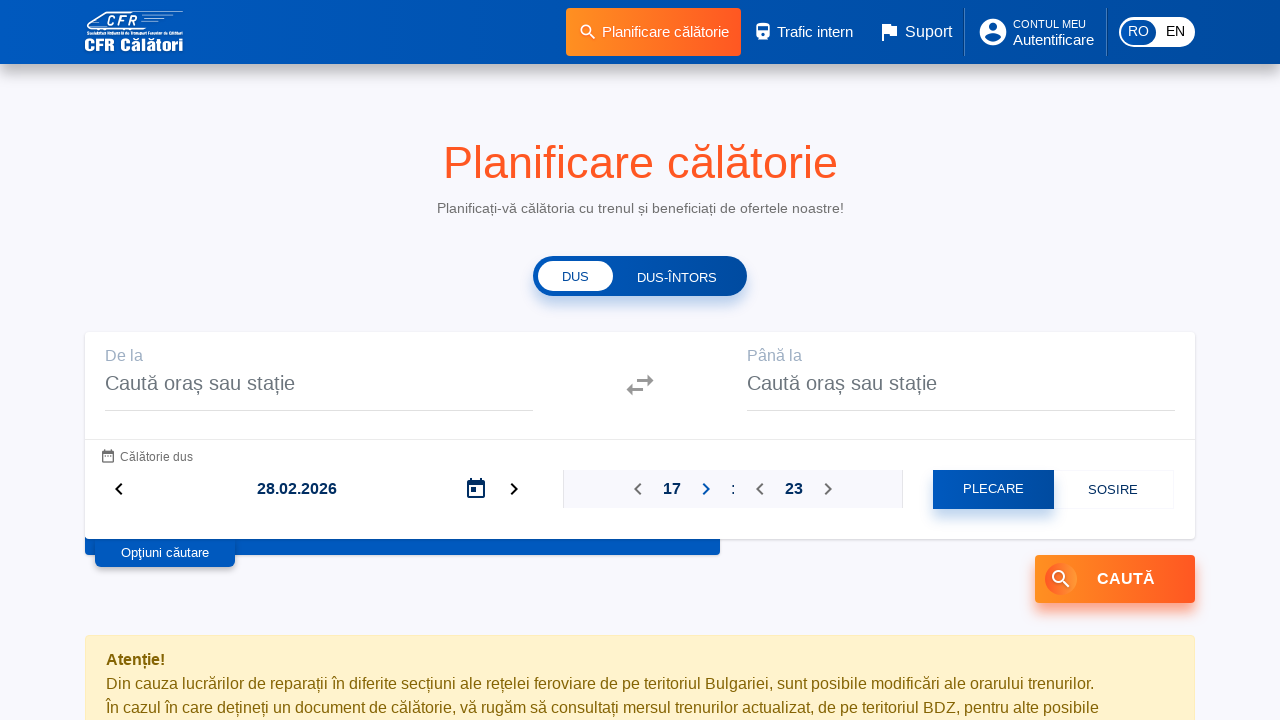

Waited 100ms after up arrow click (cycle 17/24)
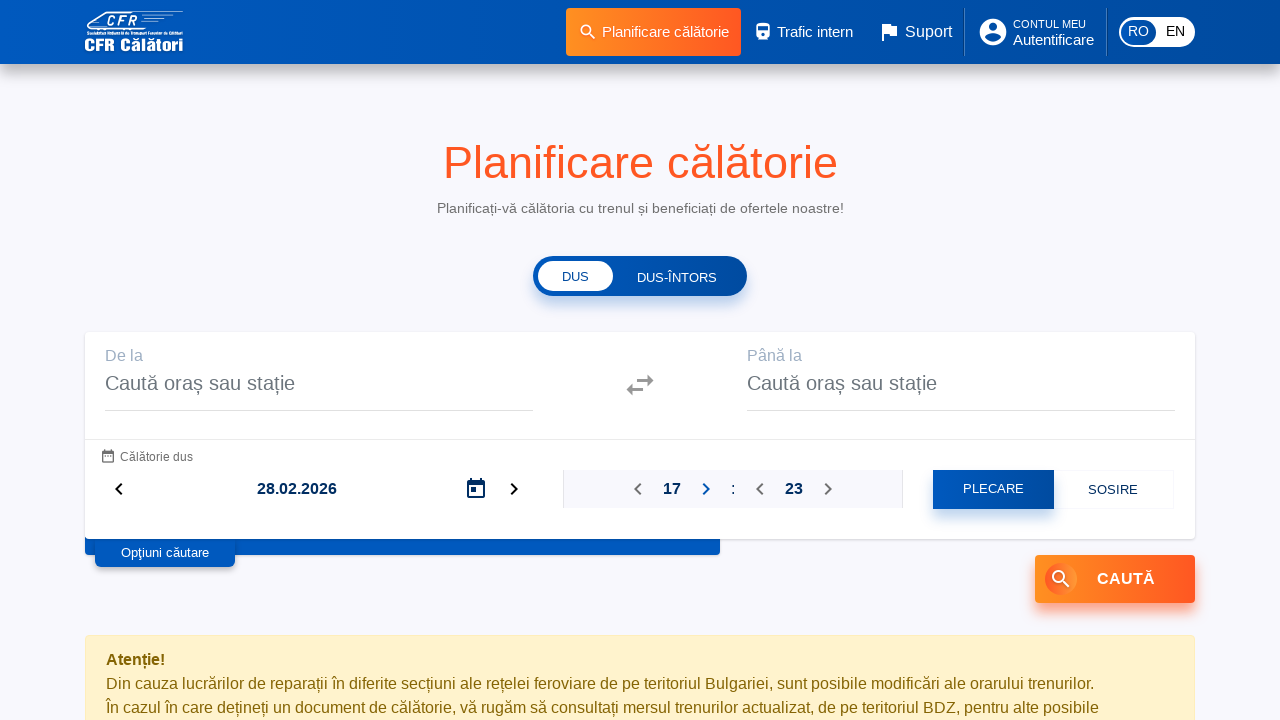

Clicked up arrow to increment hour (cycle 18/24) at (706, 489) on #outward-reference-time > fieldset > div > div.ngb-tp-hour > button:nth-child(1)
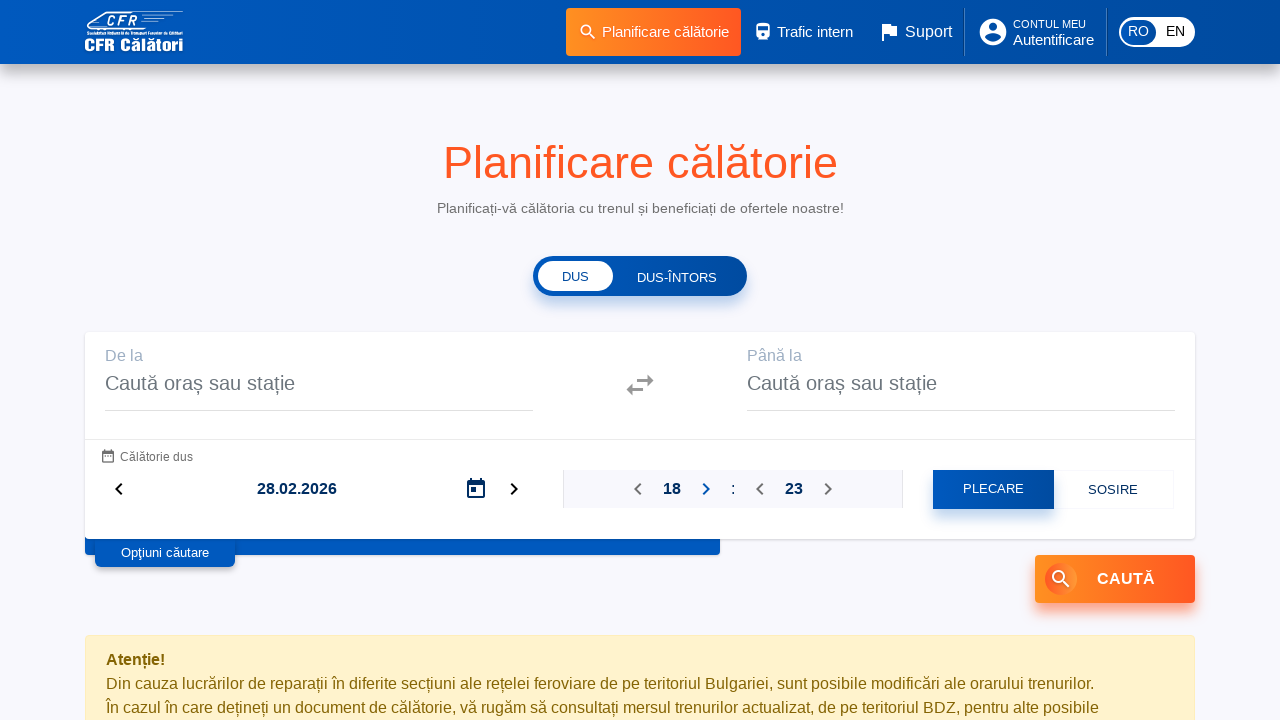

Waited 100ms after up arrow click (cycle 18/24)
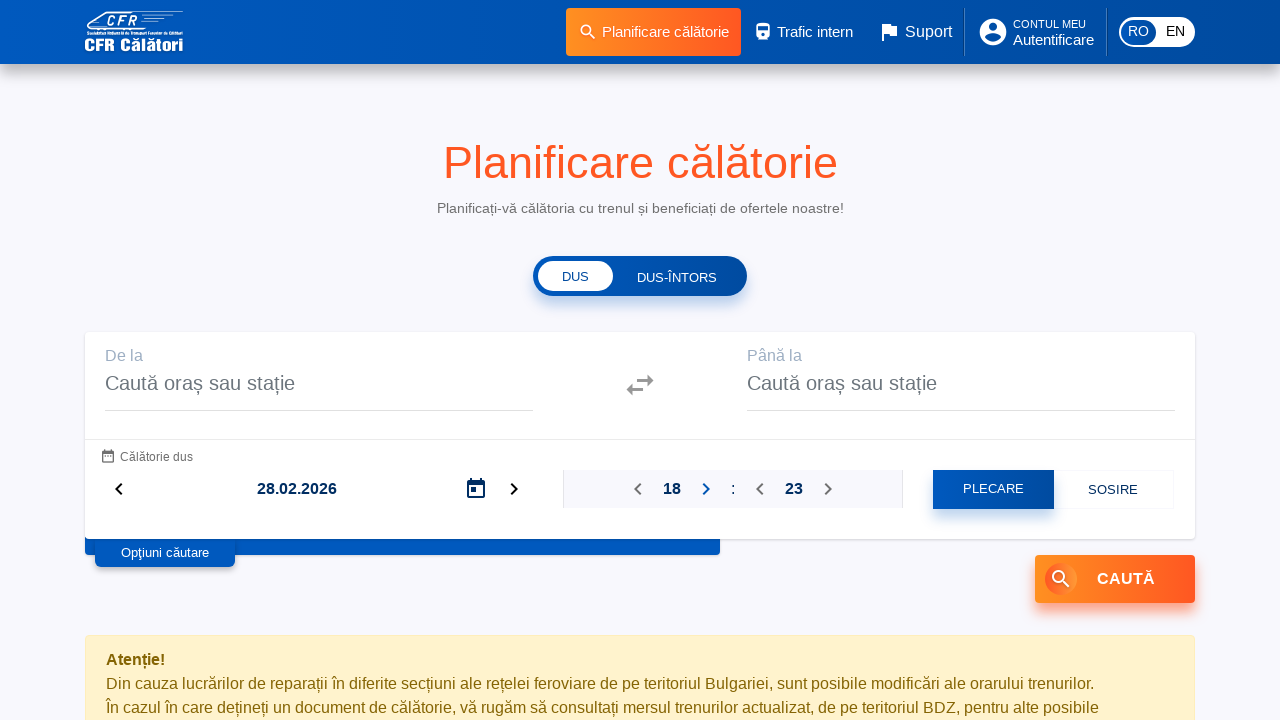

Clicked up arrow to increment hour (cycle 19/24) at (706, 489) on #outward-reference-time > fieldset > div > div.ngb-tp-hour > button:nth-child(1)
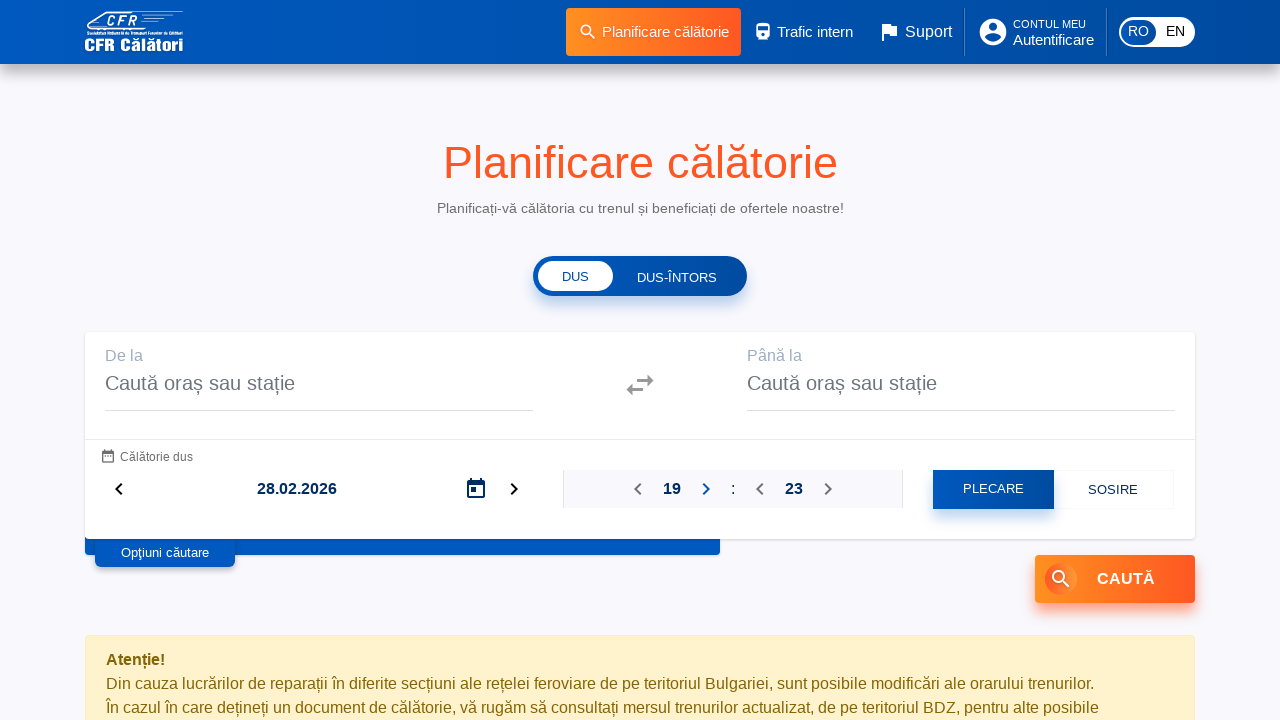

Waited 100ms after up arrow click (cycle 19/24)
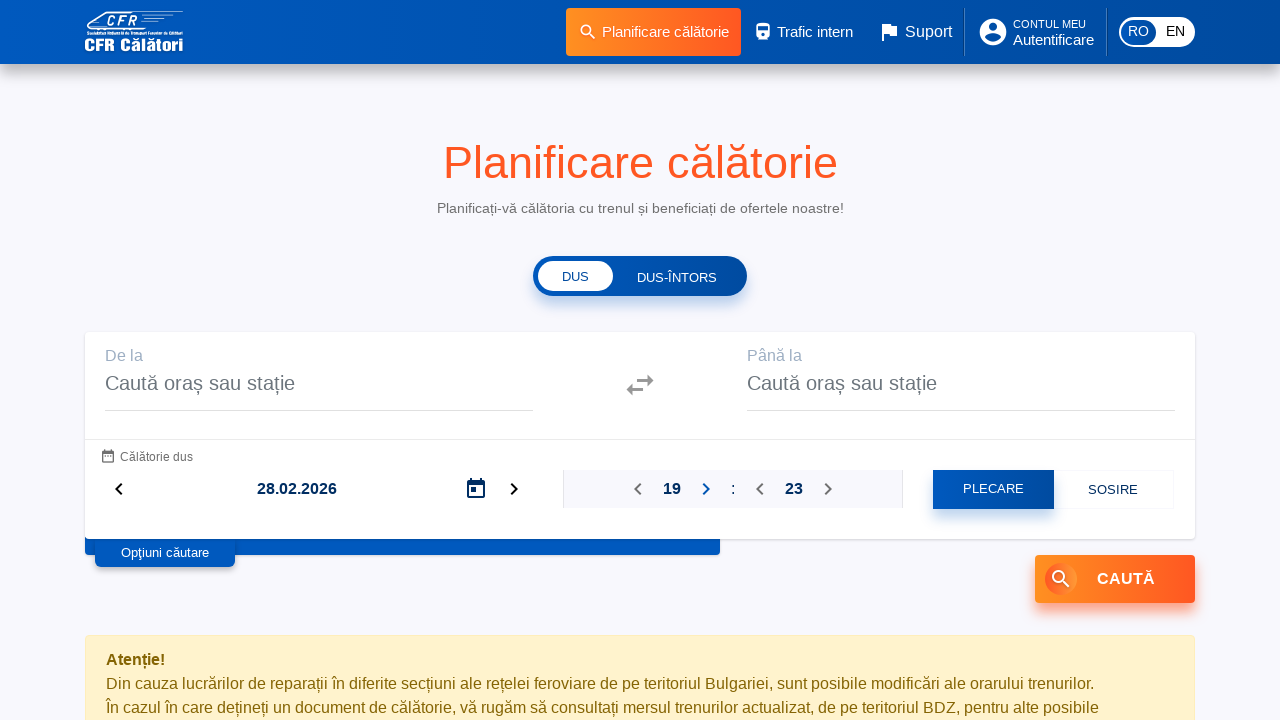

Clicked up arrow to increment hour (cycle 20/24) at (706, 489) on #outward-reference-time > fieldset > div > div.ngb-tp-hour > button:nth-child(1)
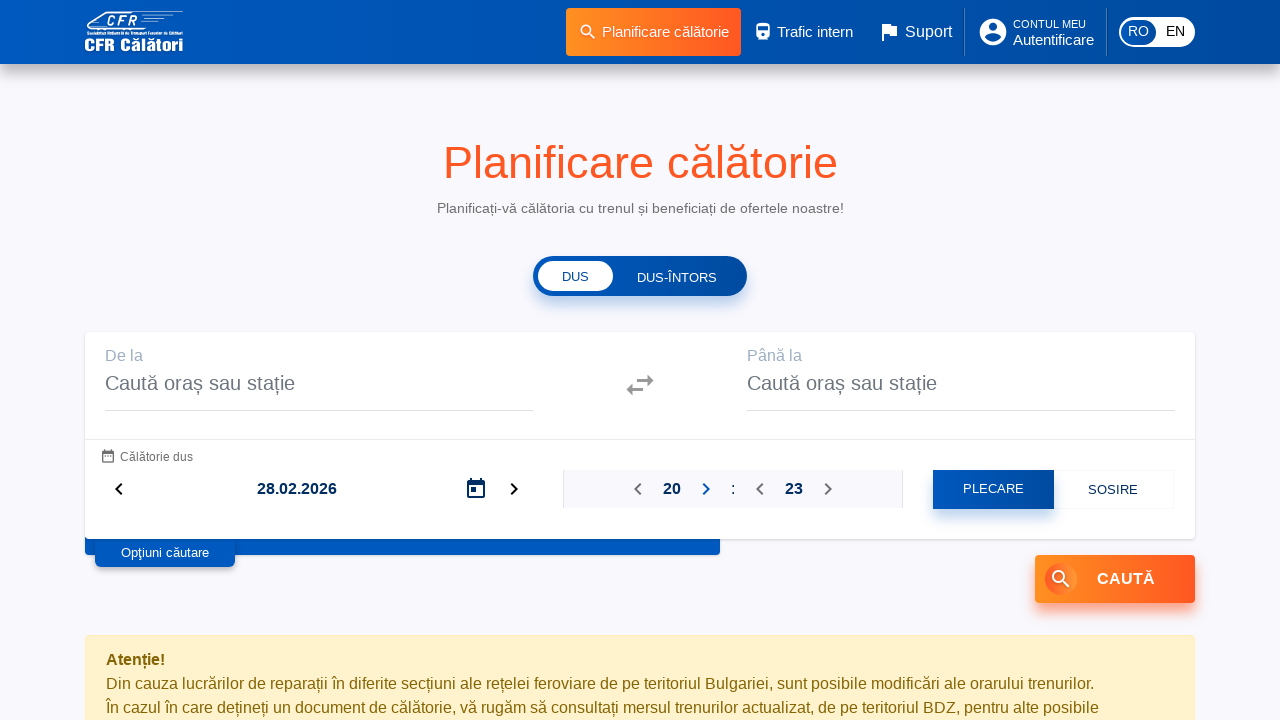

Waited 100ms after up arrow click (cycle 20/24)
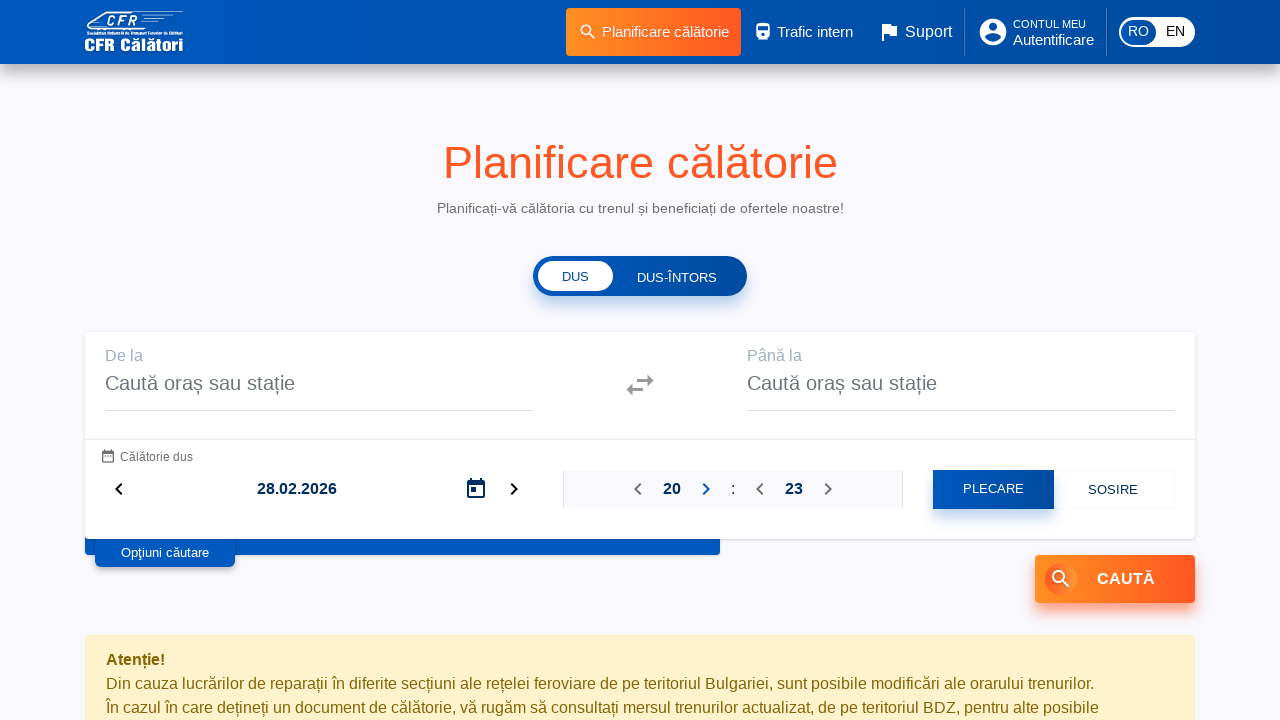

Clicked up arrow to increment hour (cycle 21/24) at (706, 489) on #outward-reference-time > fieldset > div > div.ngb-tp-hour > button:nth-child(1)
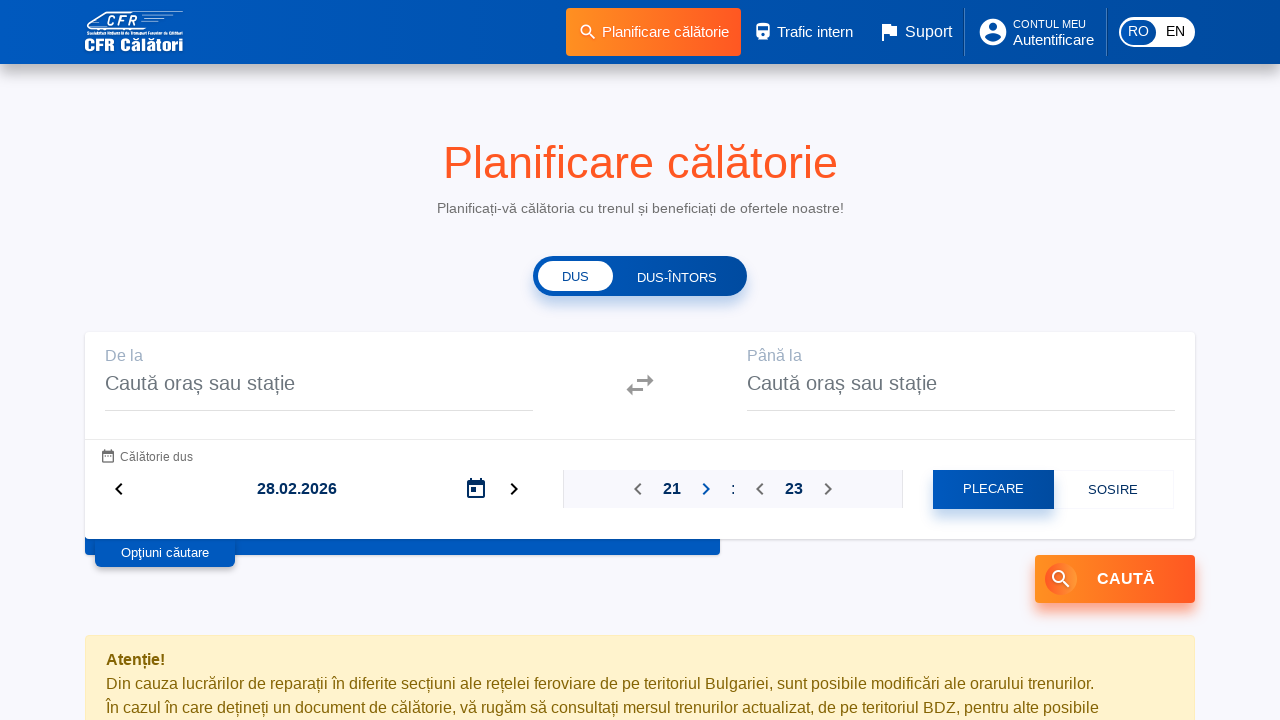

Waited 100ms after up arrow click (cycle 21/24)
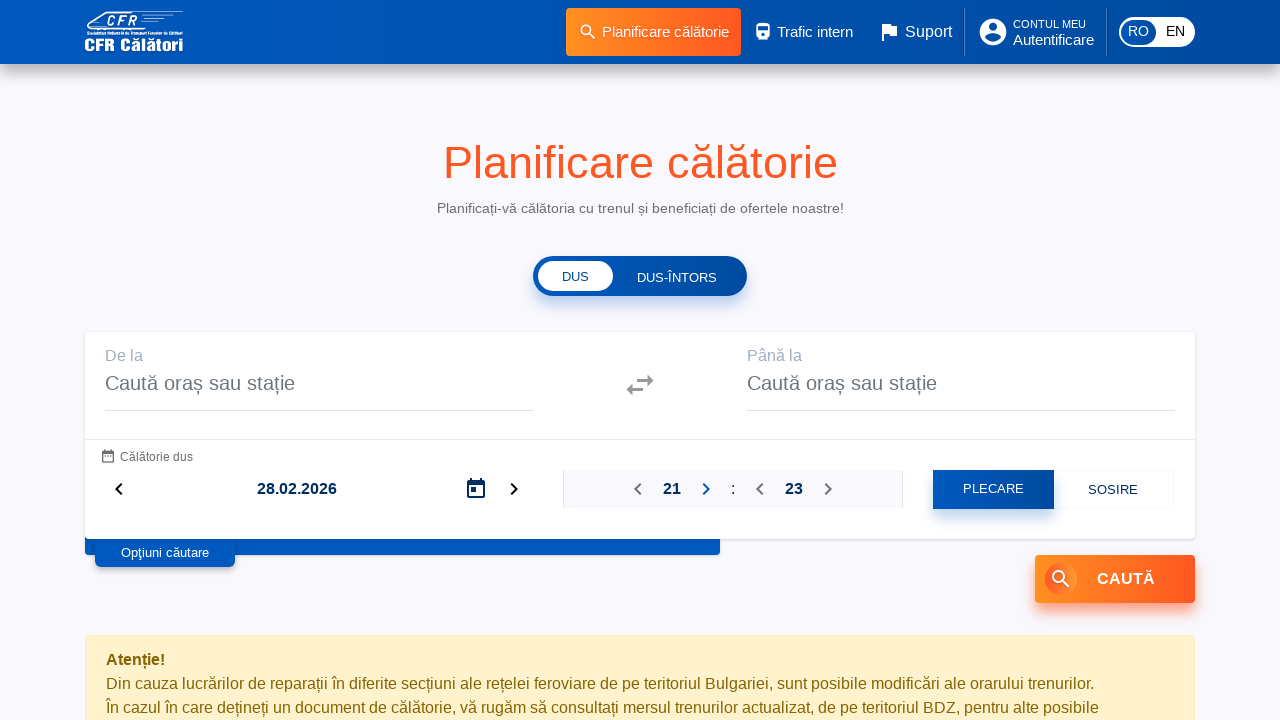

Clicked up arrow to increment hour (cycle 22/24) at (706, 489) on #outward-reference-time > fieldset > div > div.ngb-tp-hour > button:nth-child(1)
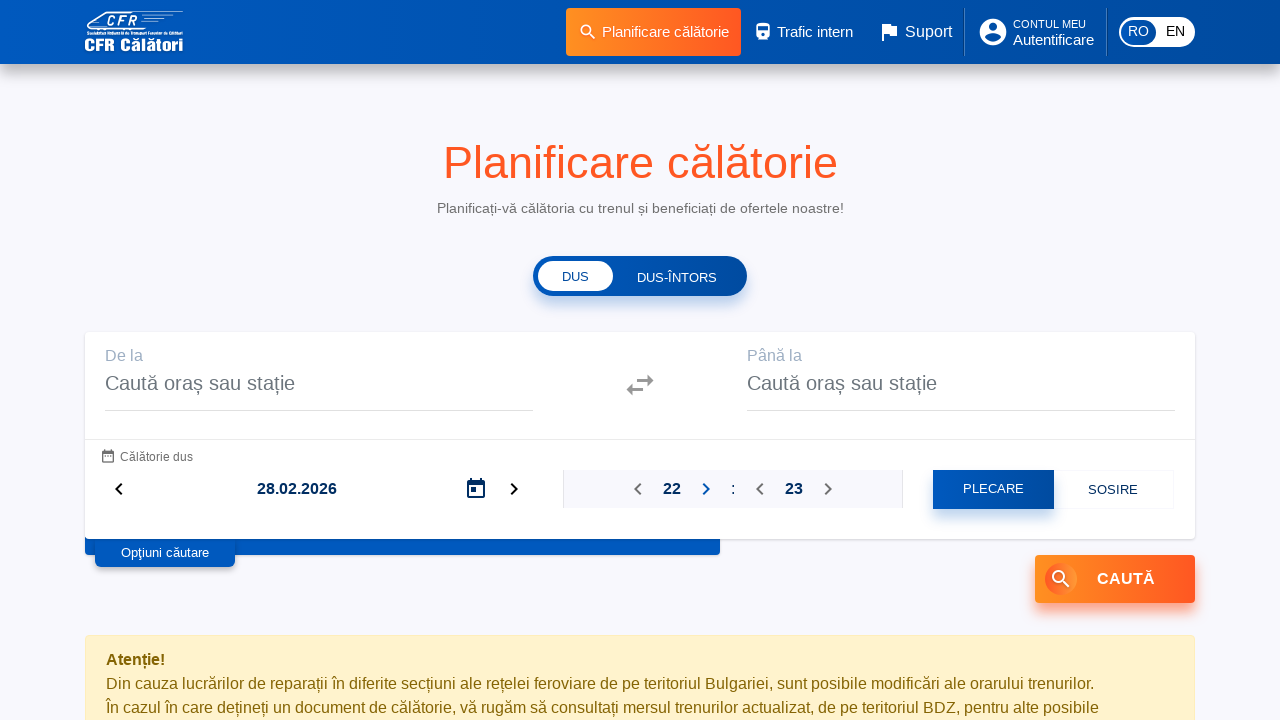

Waited 100ms after up arrow click (cycle 22/24)
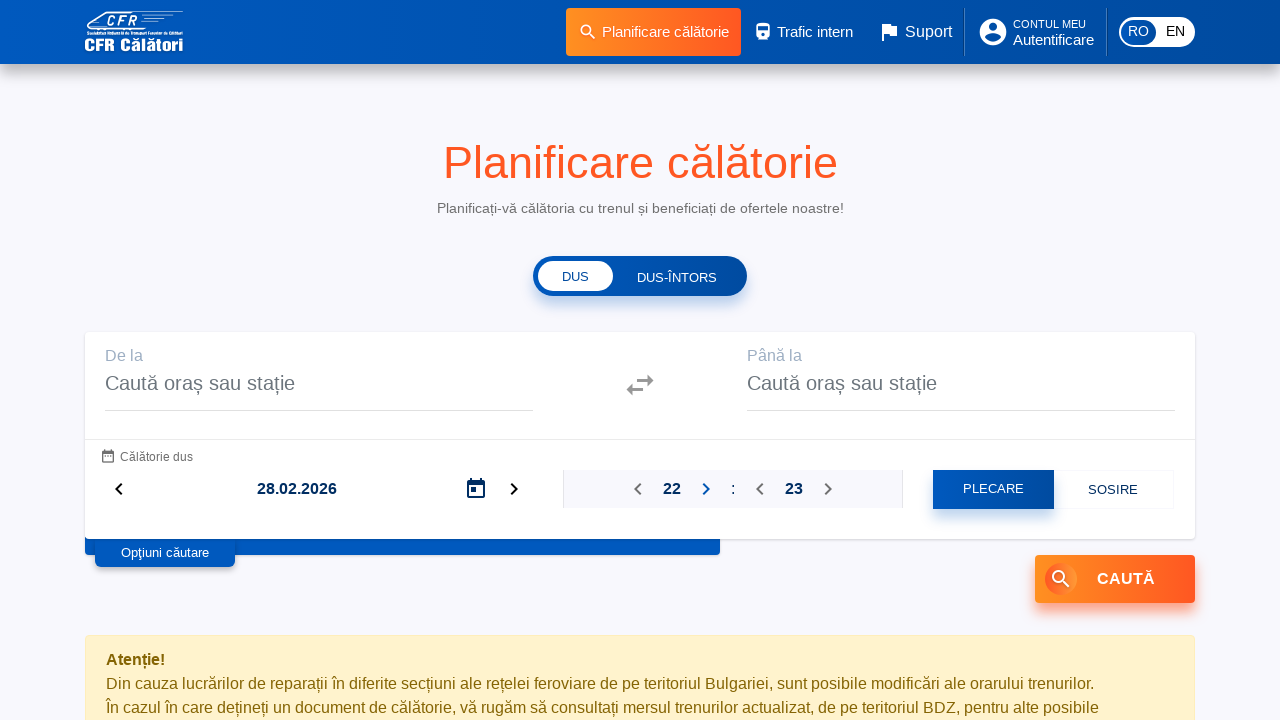

Clicked up arrow to increment hour (cycle 23/24) at (706, 489) on #outward-reference-time > fieldset > div > div.ngb-tp-hour > button:nth-child(1)
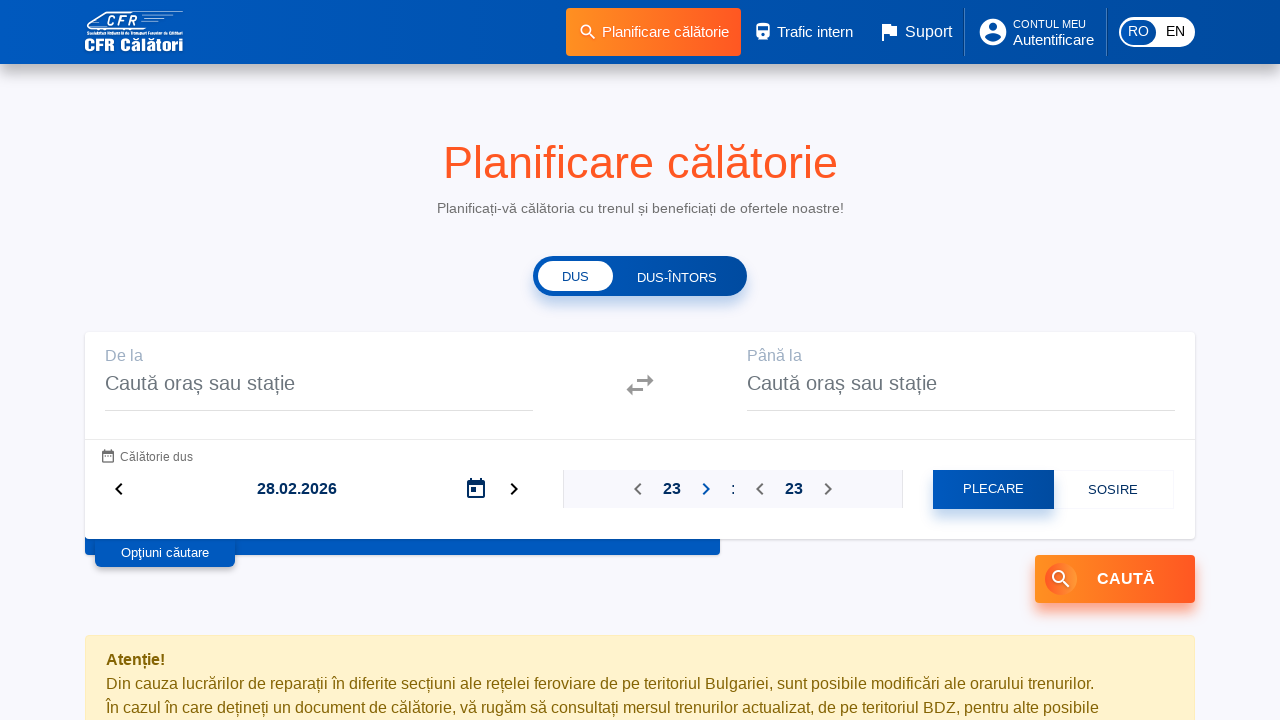

Waited 100ms after up arrow click (cycle 23/24)
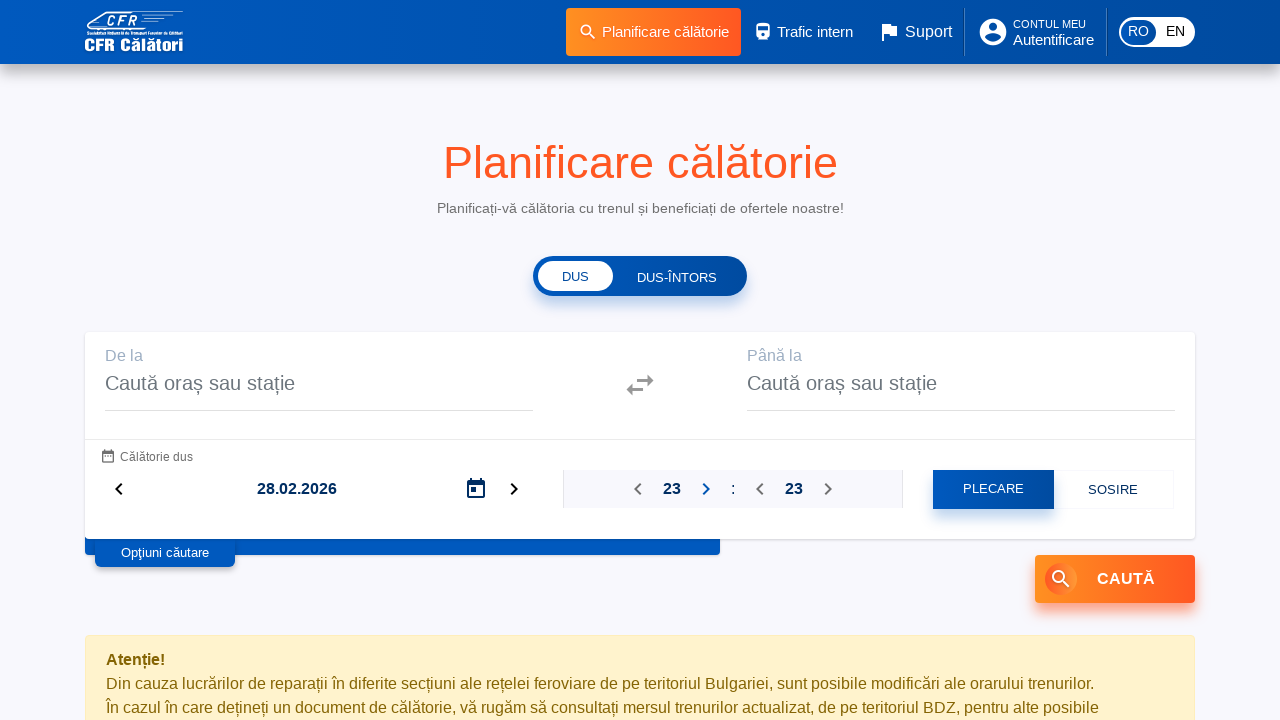

Clicked up arrow to increment hour (cycle 24/24) at (706, 489) on #outward-reference-time > fieldset > div > div.ngb-tp-hour > button:nth-child(1)
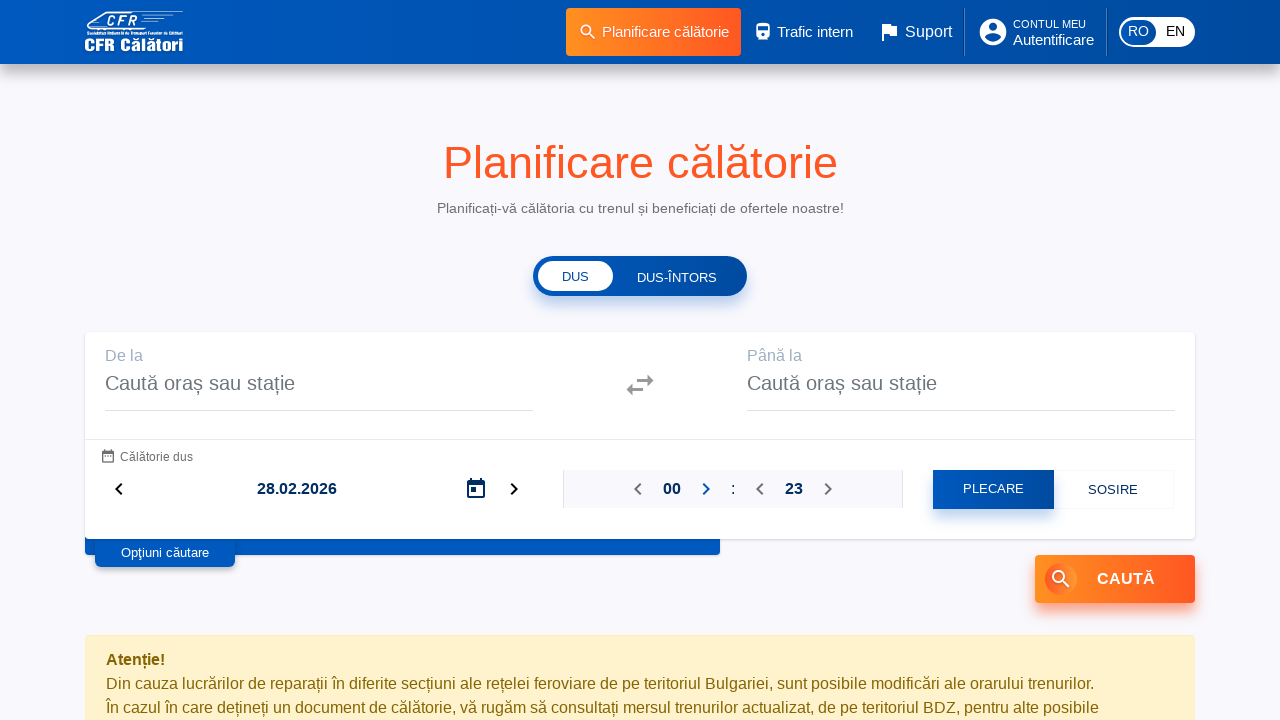

Waited 100ms after up arrow click (cycle 24/24)
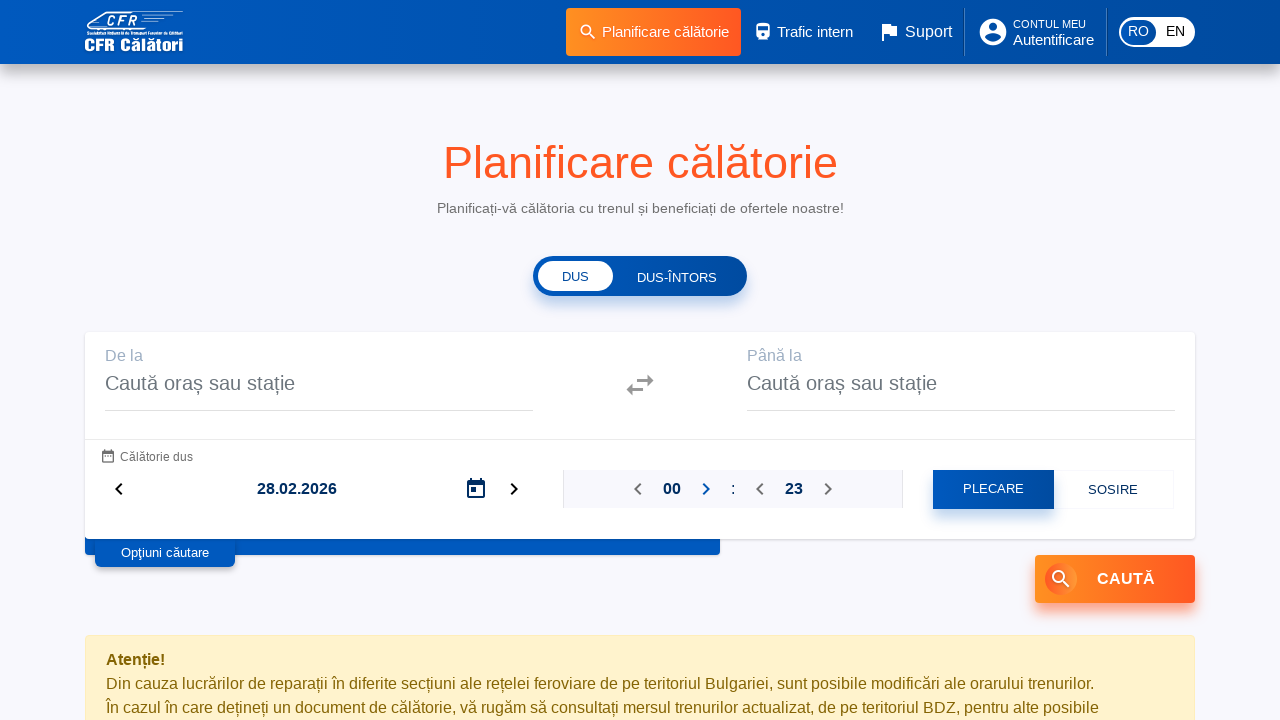

Waited 1000ms after cycling through all ascending hours
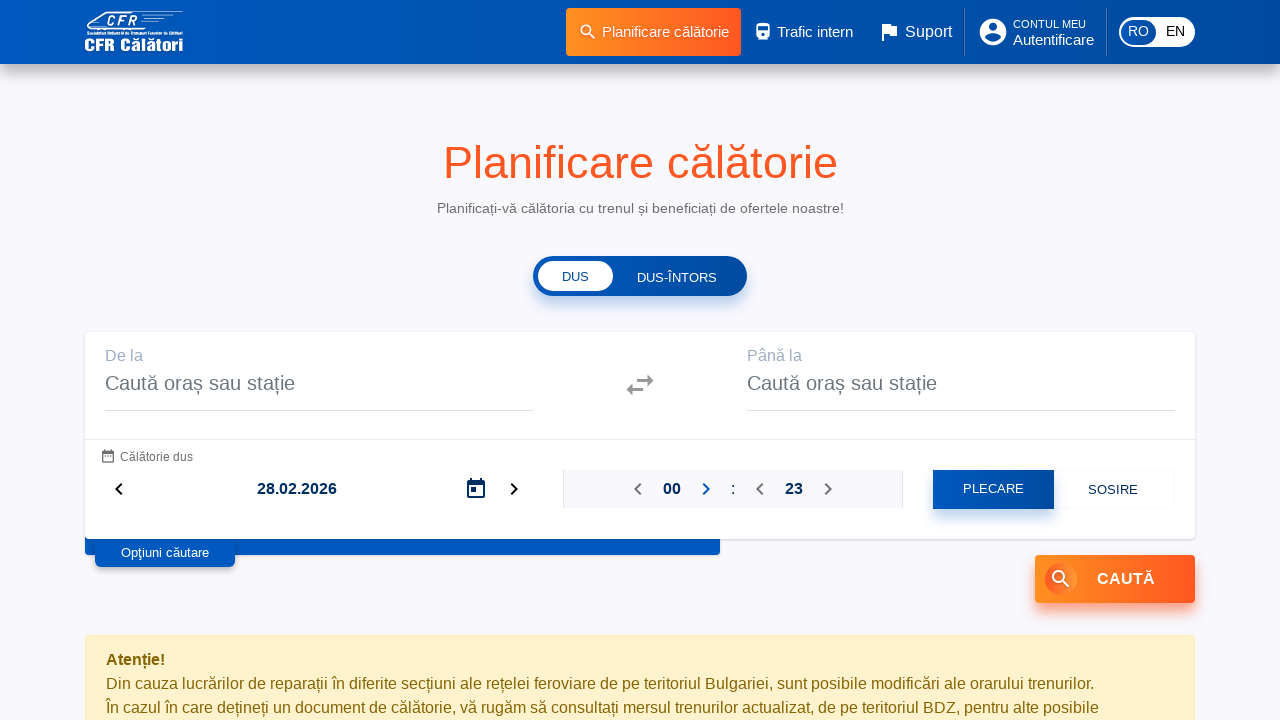

Clicked down arrow to decrement hour (cycle 1/24) at (638, 489) on #outward-reference-time > fieldset > div > div.ngb-tp-hour > button:nth-child(3)
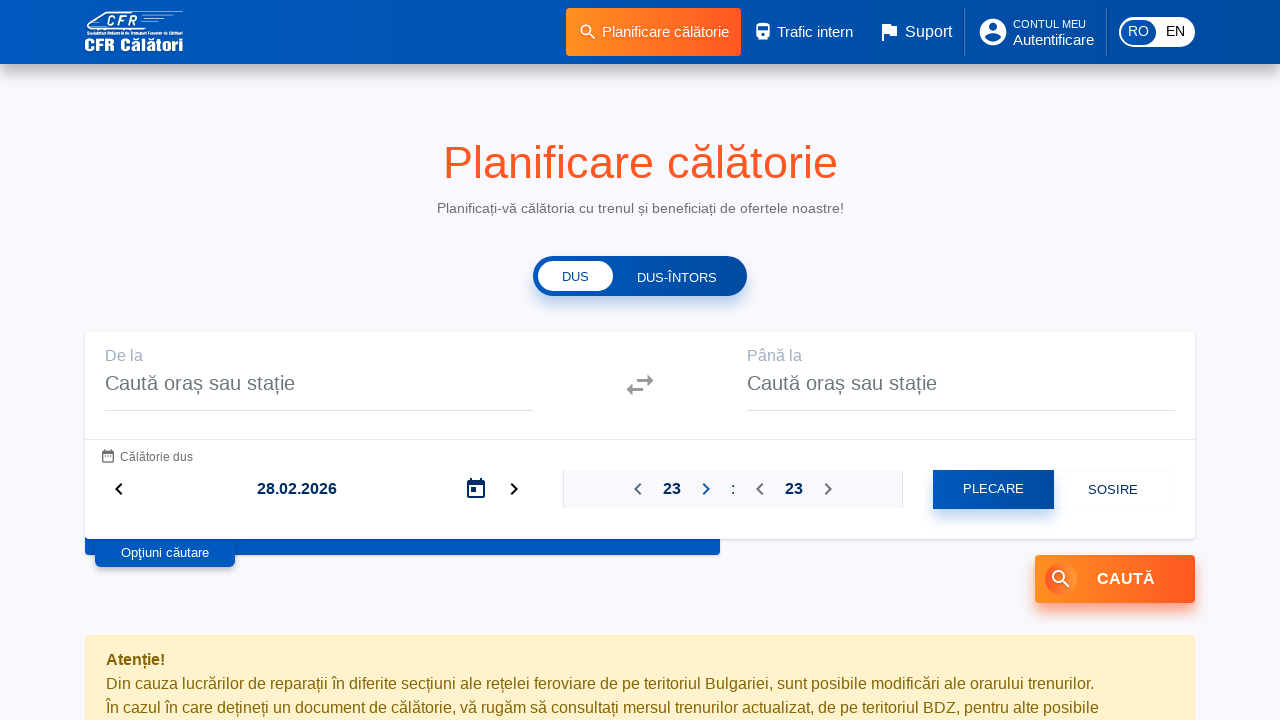

Waited 100ms after down arrow click (cycle 1/24)
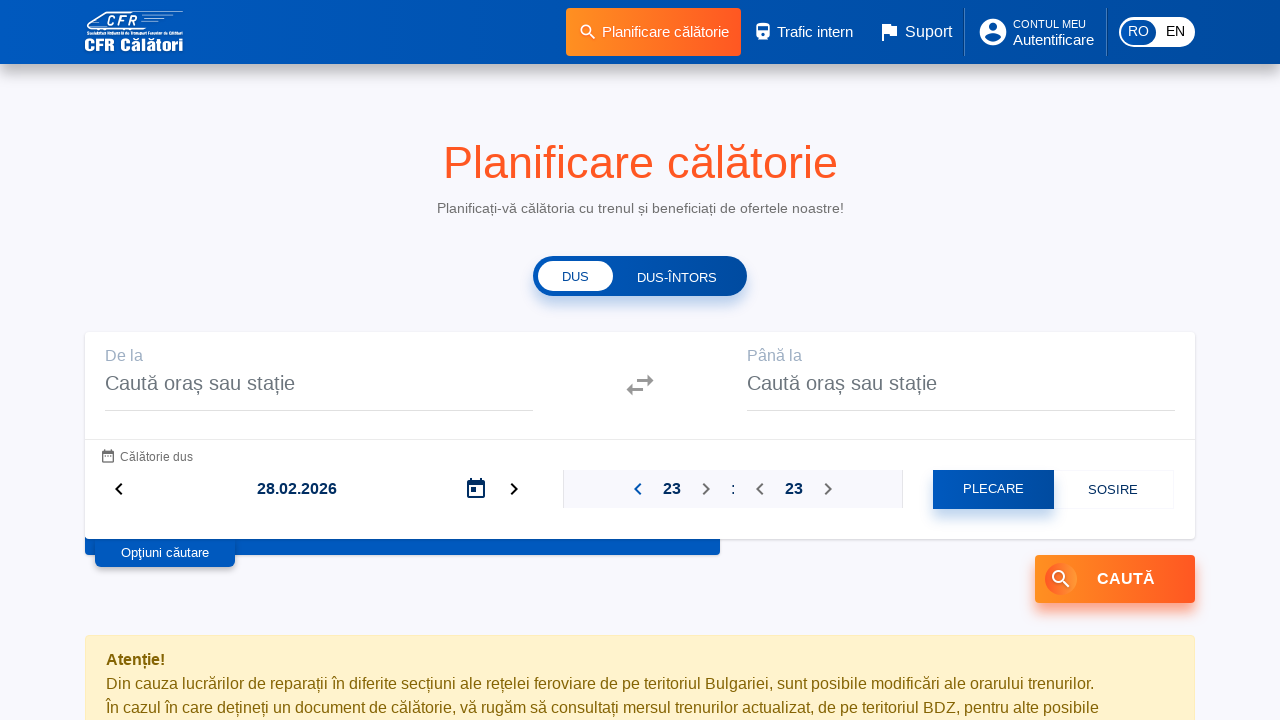

Clicked down arrow to decrement hour (cycle 2/24) at (638, 489) on #outward-reference-time > fieldset > div > div.ngb-tp-hour > button:nth-child(3)
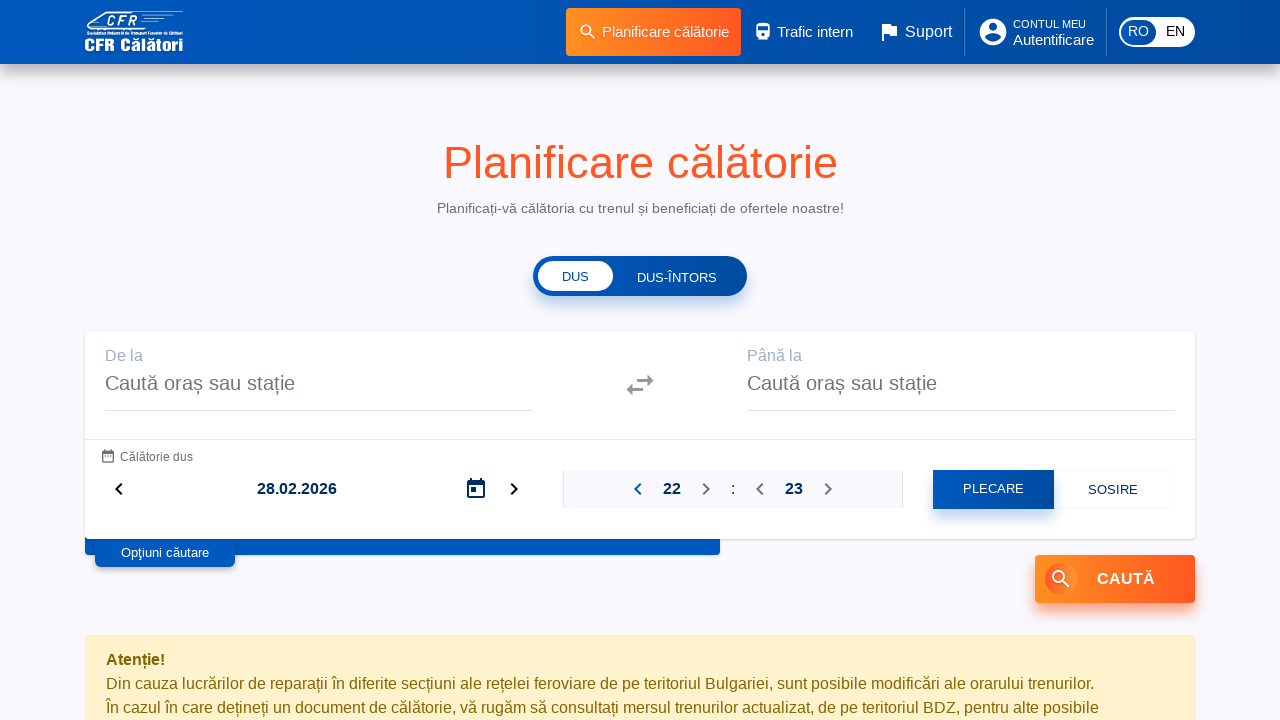

Waited 100ms after down arrow click (cycle 2/24)
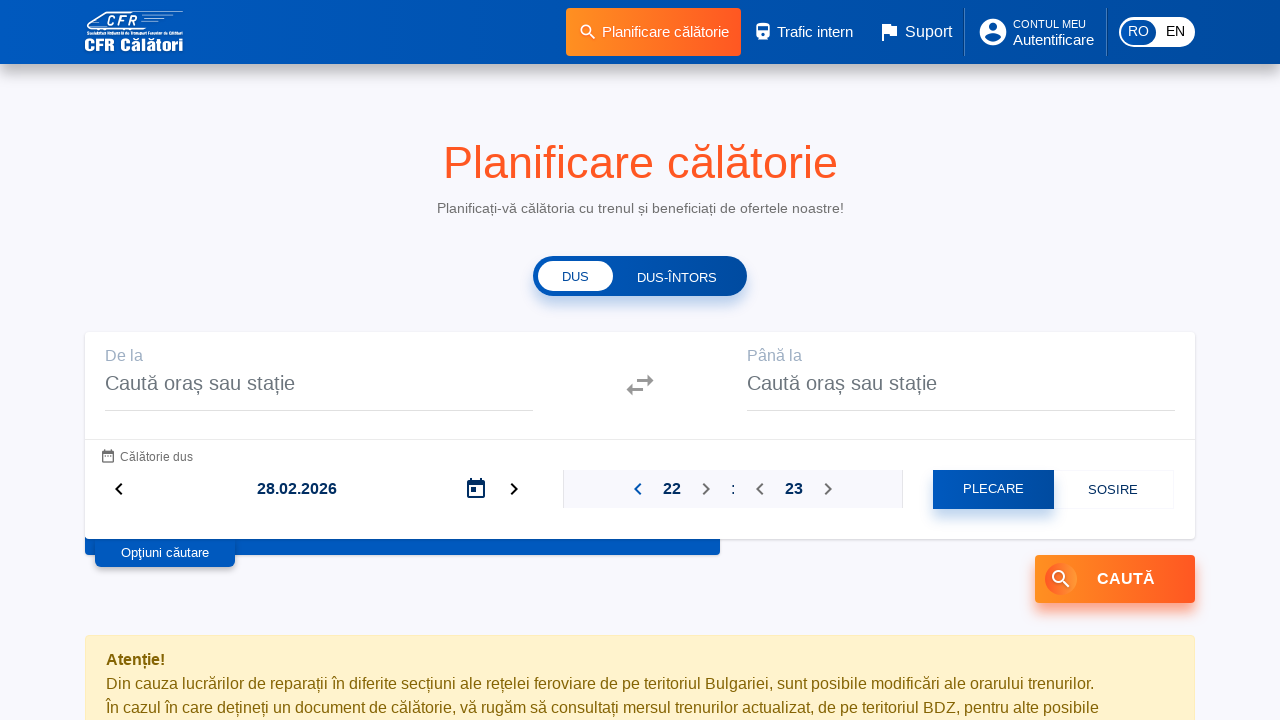

Clicked down arrow to decrement hour (cycle 3/24) at (638, 489) on #outward-reference-time > fieldset > div > div.ngb-tp-hour > button:nth-child(3)
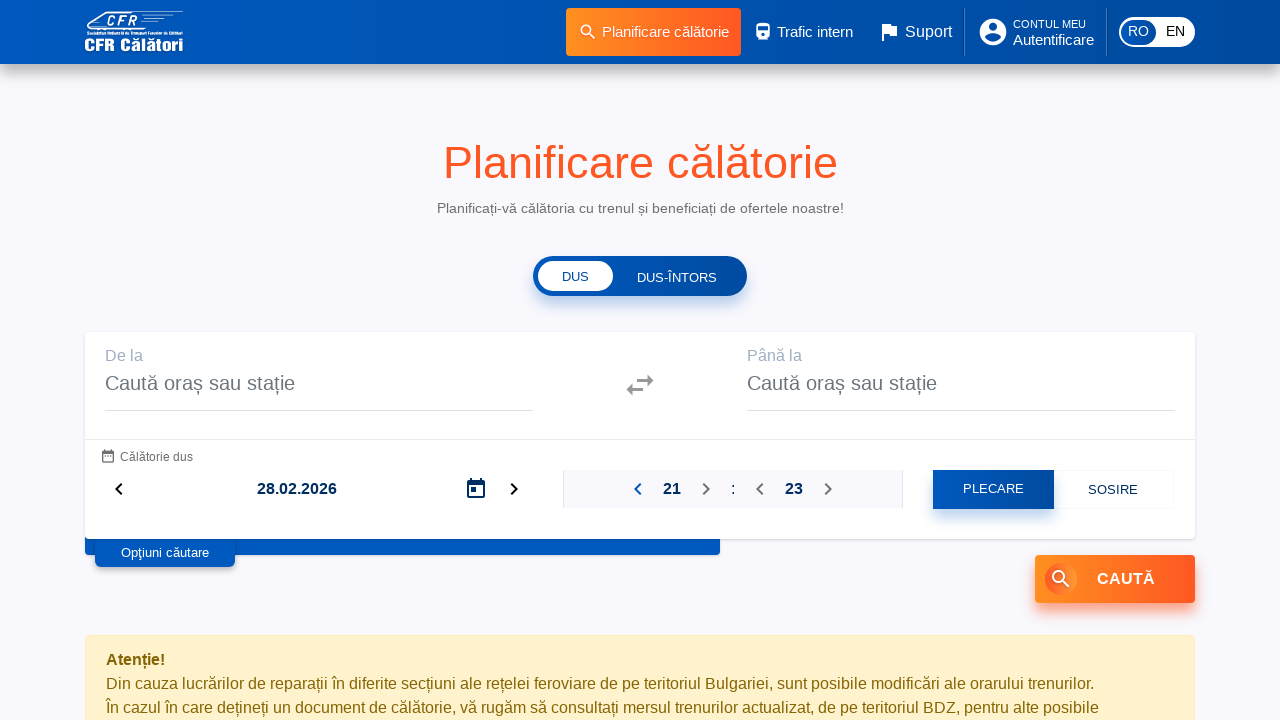

Waited 100ms after down arrow click (cycle 3/24)
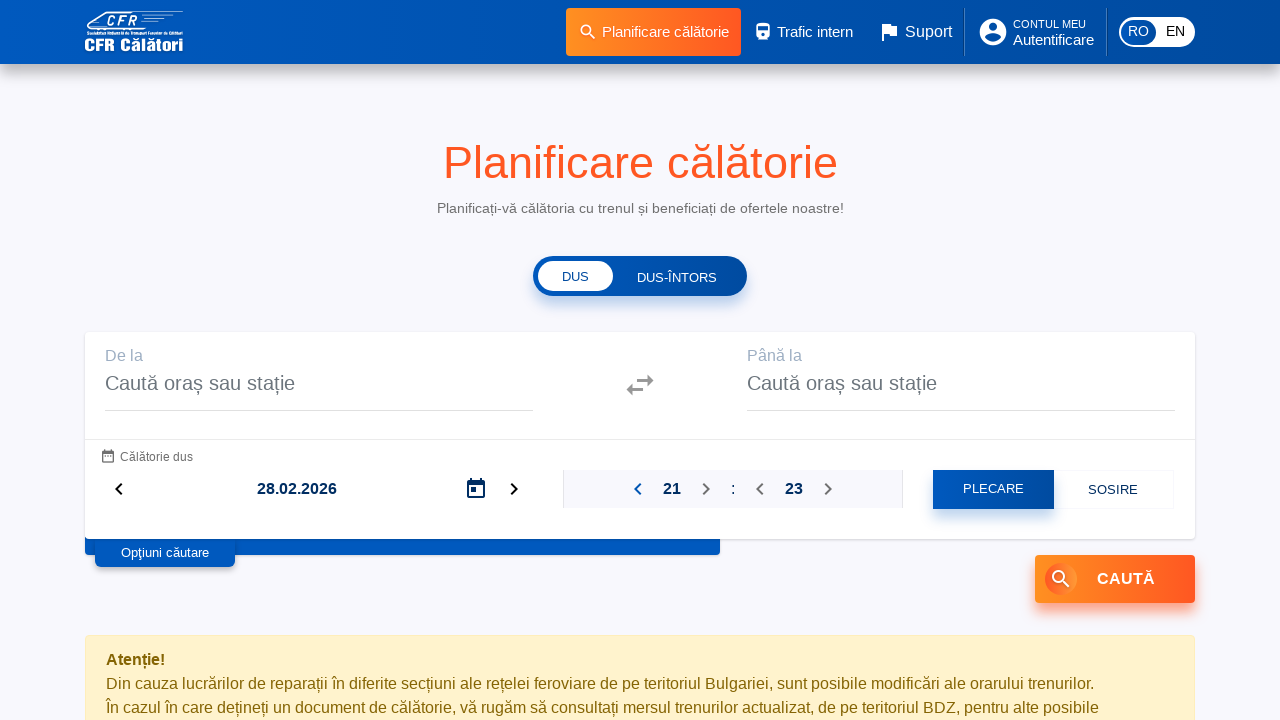

Clicked down arrow to decrement hour (cycle 4/24) at (638, 489) on #outward-reference-time > fieldset > div > div.ngb-tp-hour > button:nth-child(3)
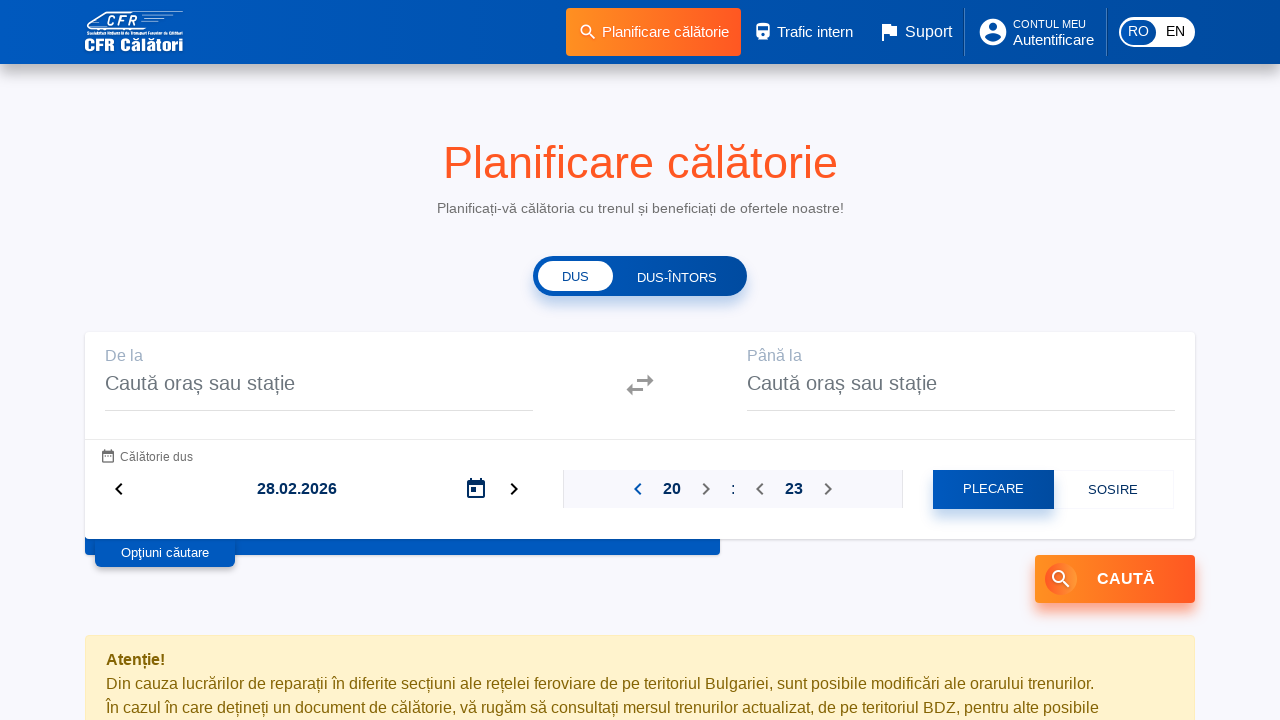

Waited 100ms after down arrow click (cycle 4/24)
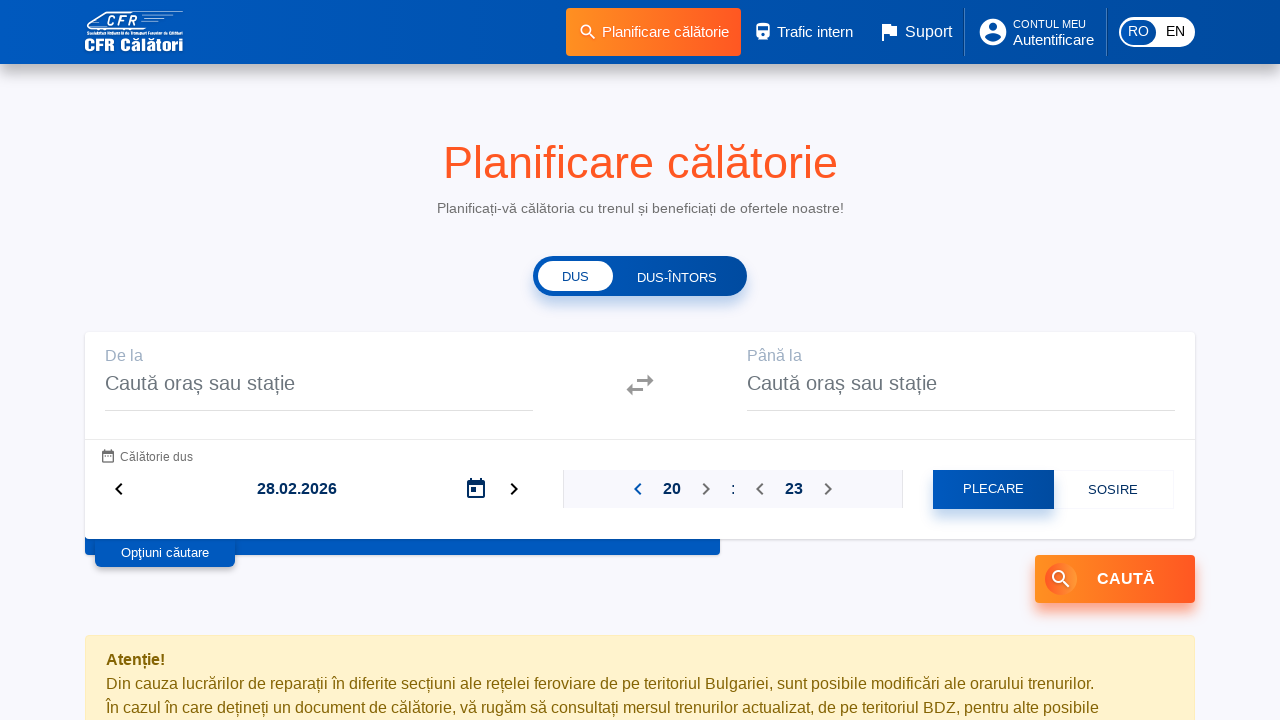

Clicked down arrow to decrement hour (cycle 5/24) at (638, 489) on #outward-reference-time > fieldset > div > div.ngb-tp-hour > button:nth-child(3)
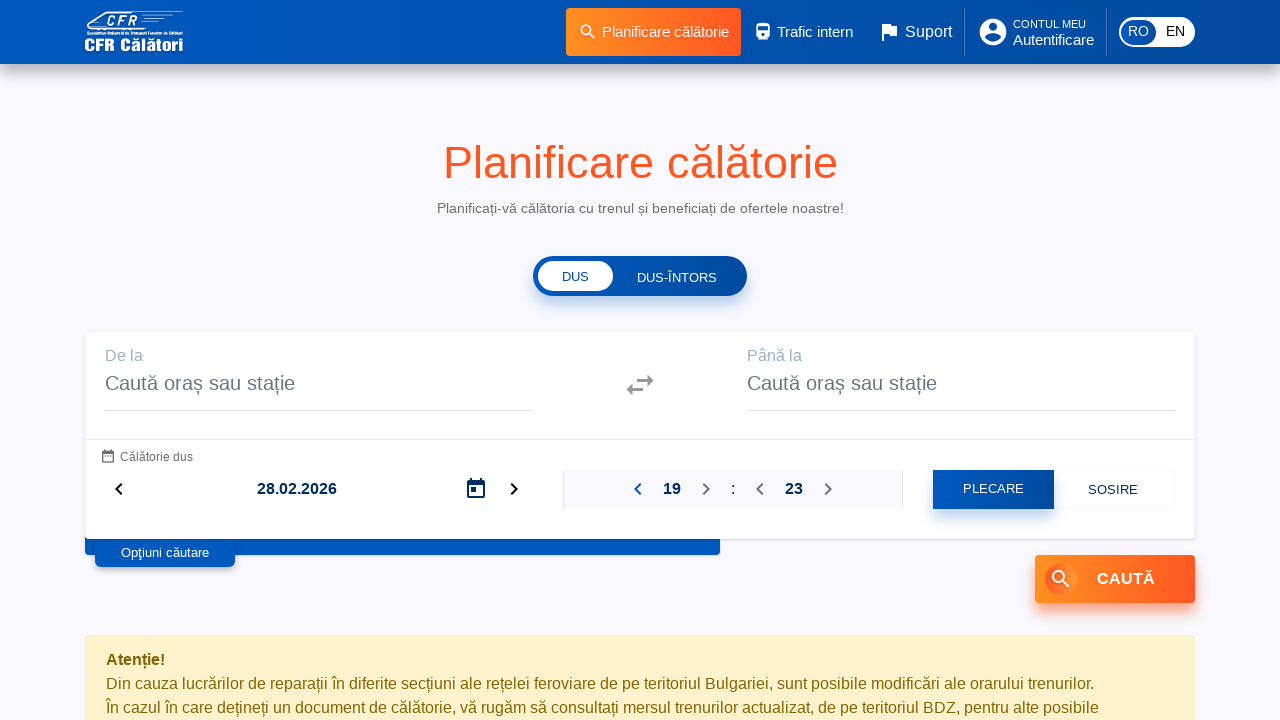

Waited 100ms after down arrow click (cycle 5/24)
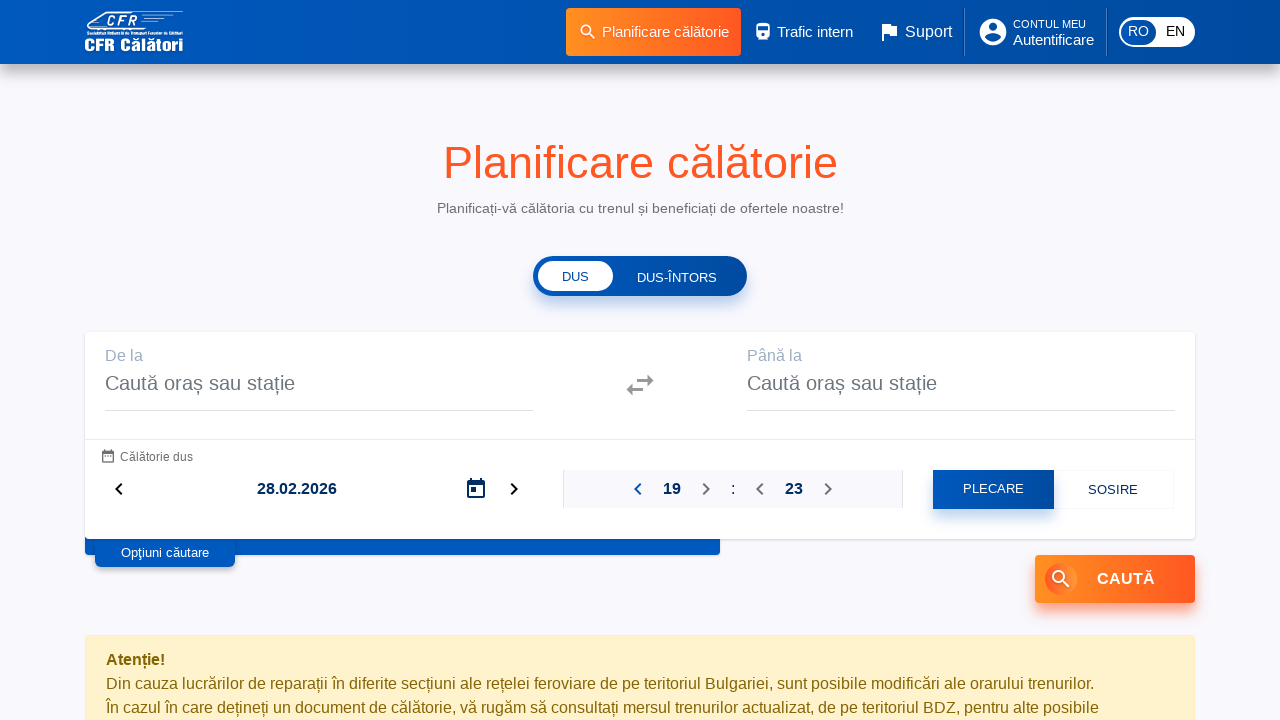

Clicked down arrow to decrement hour (cycle 6/24) at (638, 489) on #outward-reference-time > fieldset > div > div.ngb-tp-hour > button:nth-child(3)
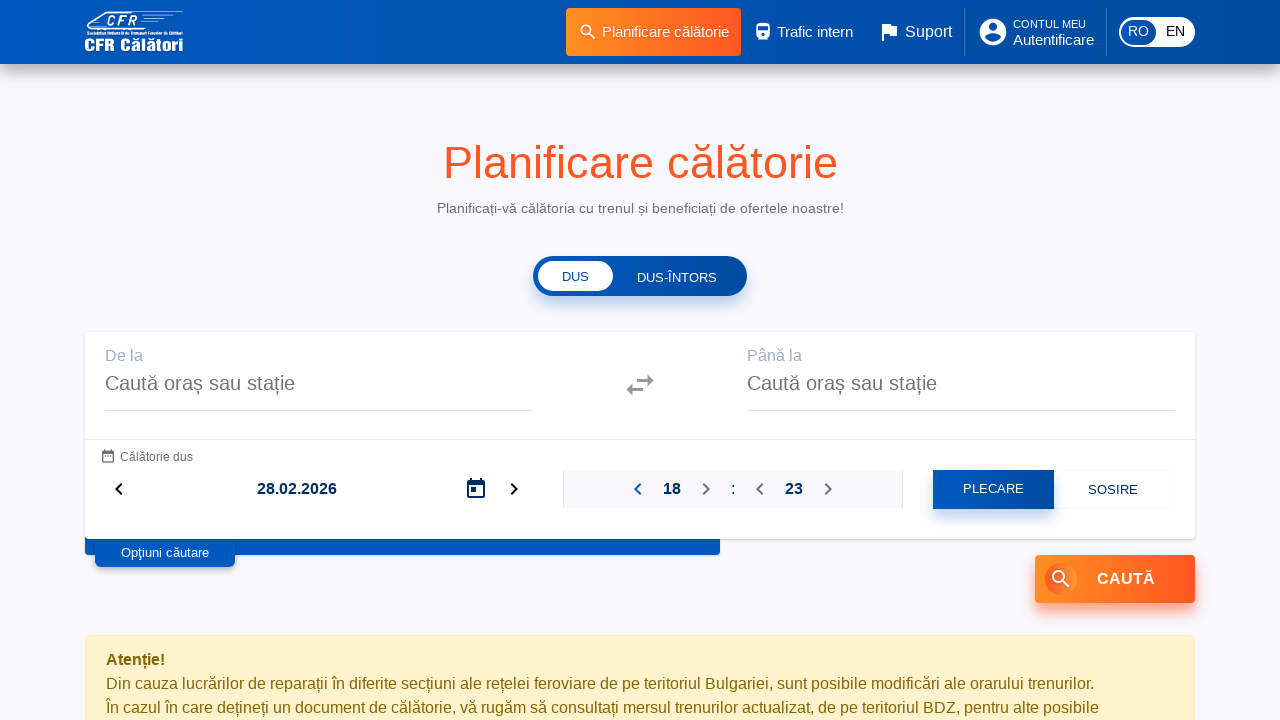

Waited 100ms after down arrow click (cycle 6/24)
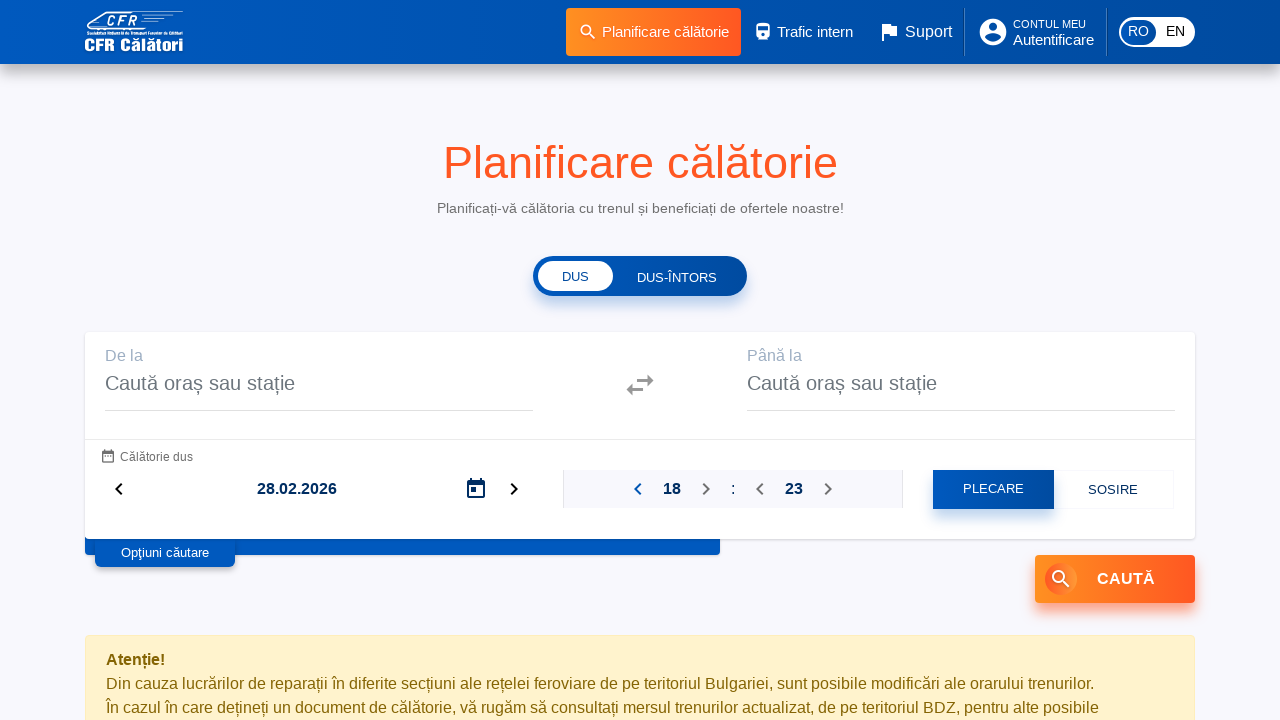

Clicked down arrow to decrement hour (cycle 7/24) at (638, 489) on #outward-reference-time > fieldset > div > div.ngb-tp-hour > button:nth-child(3)
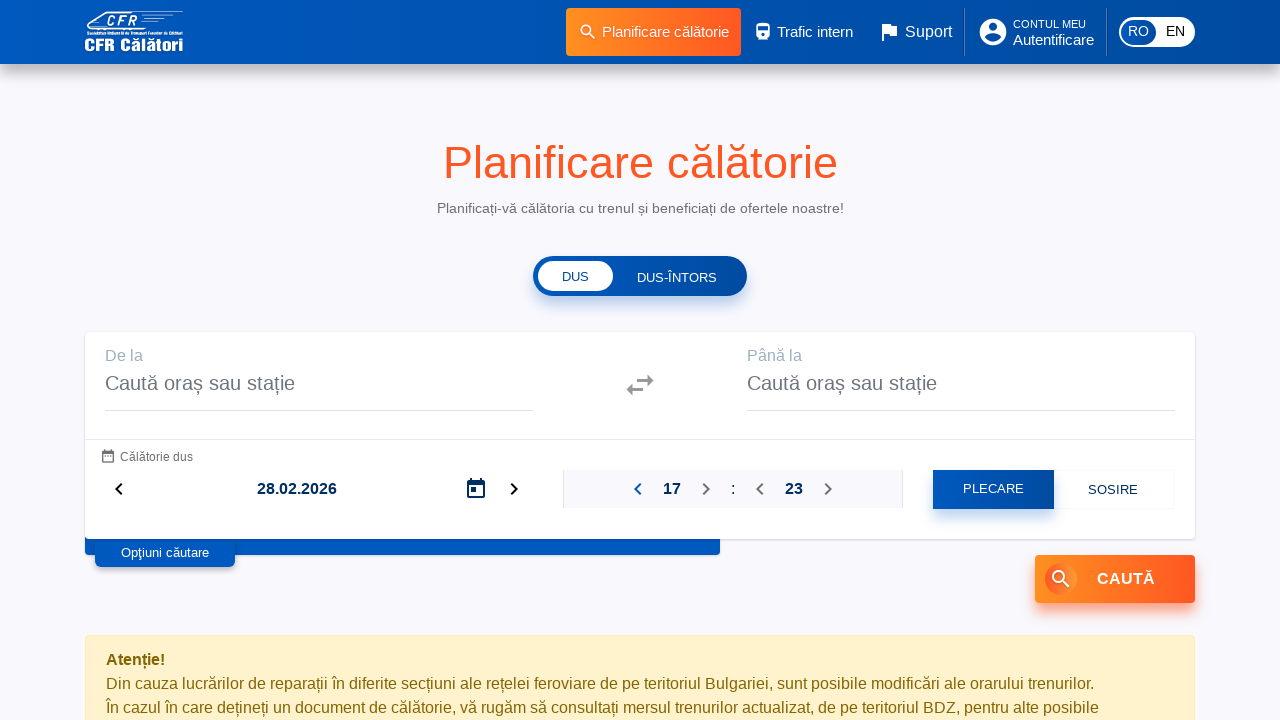

Waited 100ms after down arrow click (cycle 7/24)
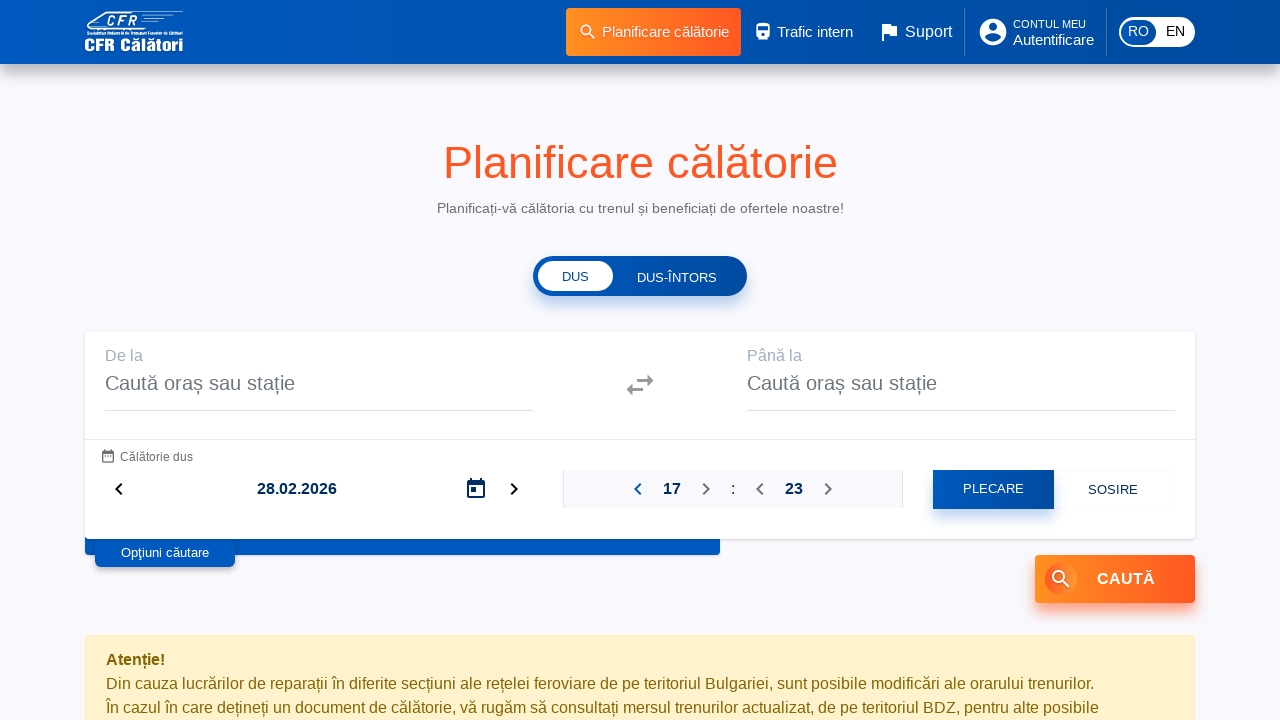

Clicked down arrow to decrement hour (cycle 8/24) at (638, 489) on #outward-reference-time > fieldset > div > div.ngb-tp-hour > button:nth-child(3)
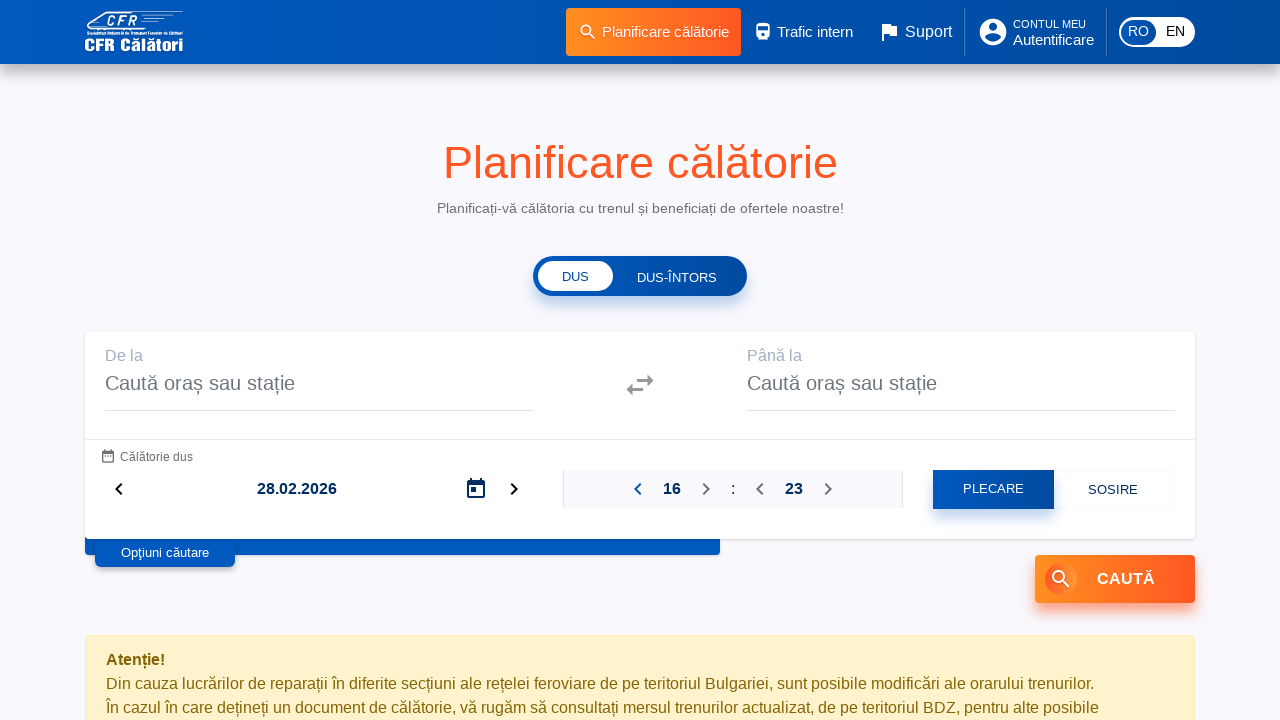

Waited 100ms after down arrow click (cycle 8/24)
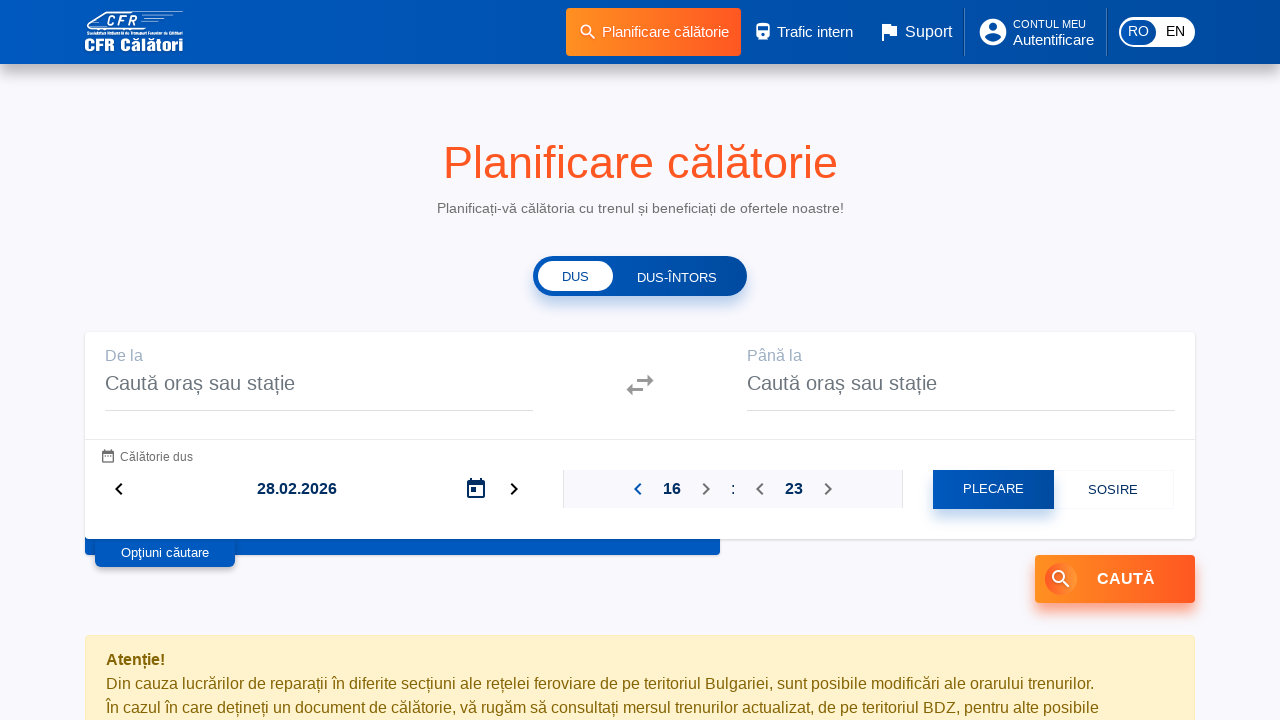

Clicked down arrow to decrement hour (cycle 9/24) at (638, 489) on #outward-reference-time > fieldset > div > div.ngb-tp-hour > button:nth-child(3)
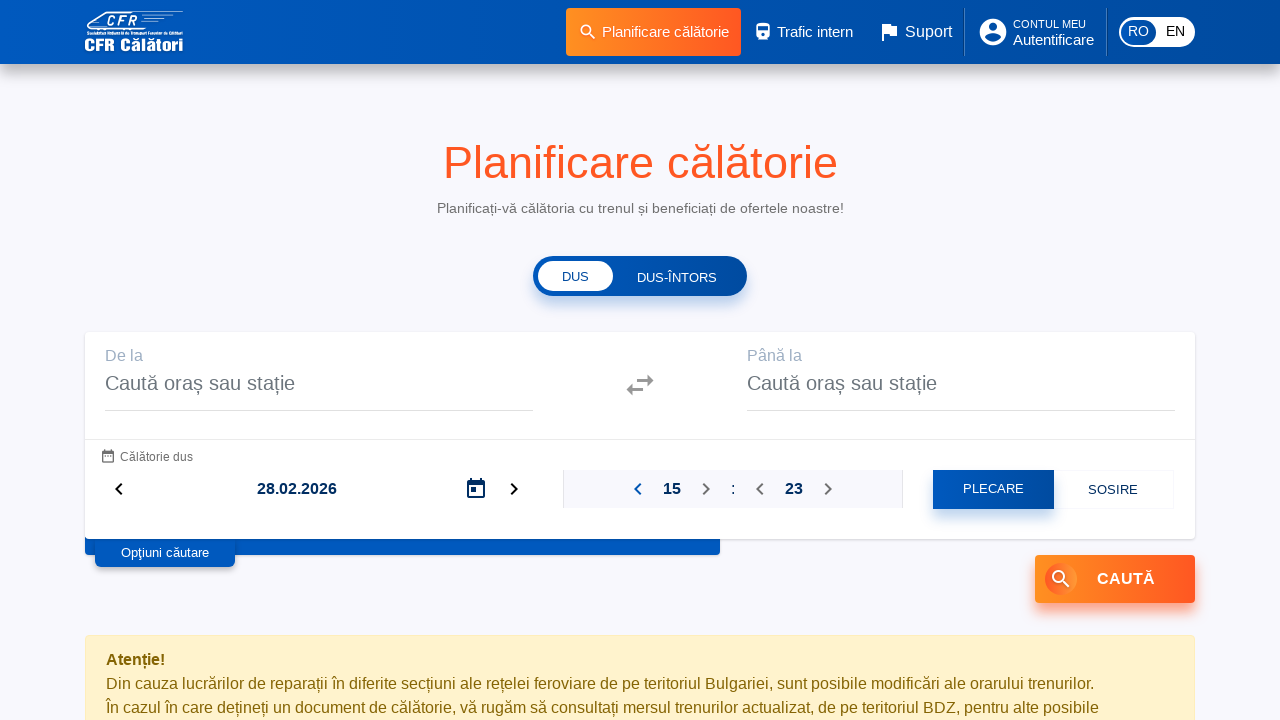

Waited 100ms after down arrow click (cycle 9/24)
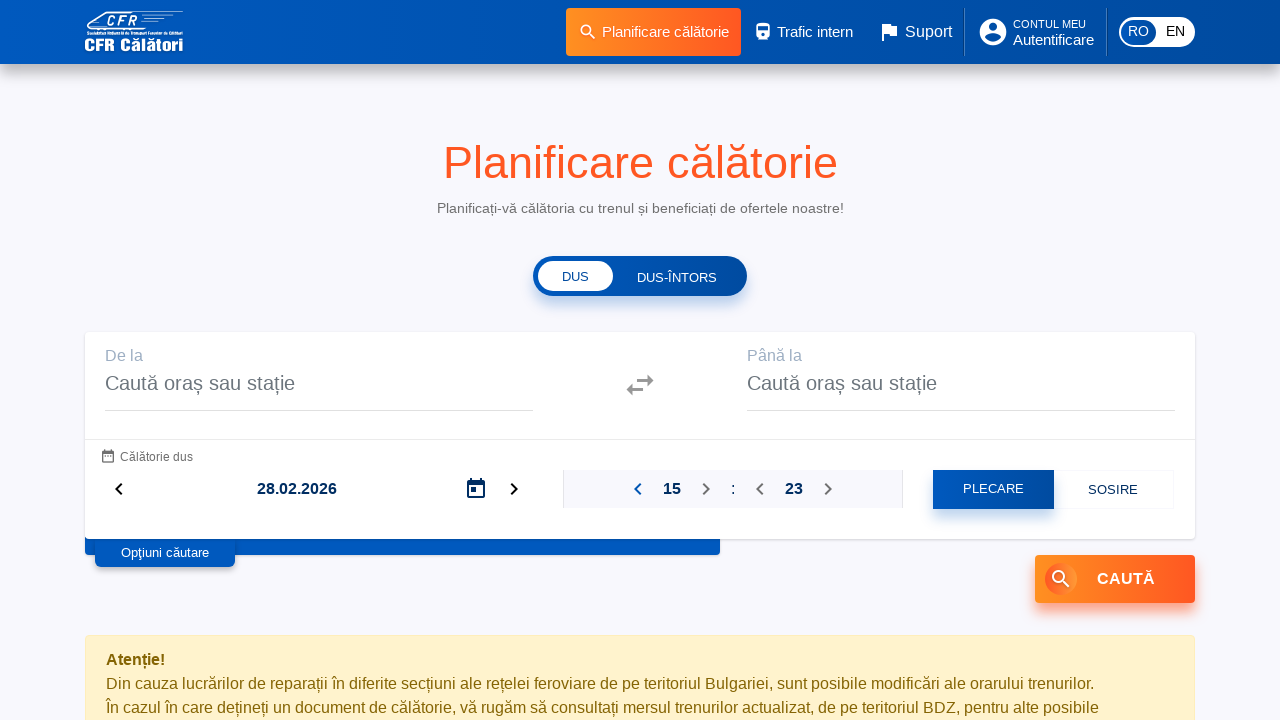

Clicked down arrow to decrement hour (cycle 10/24) at (638, 489) on #outward-reference-time > fieldset > div > div.ngb-tp-hour > button:nth-child(3)
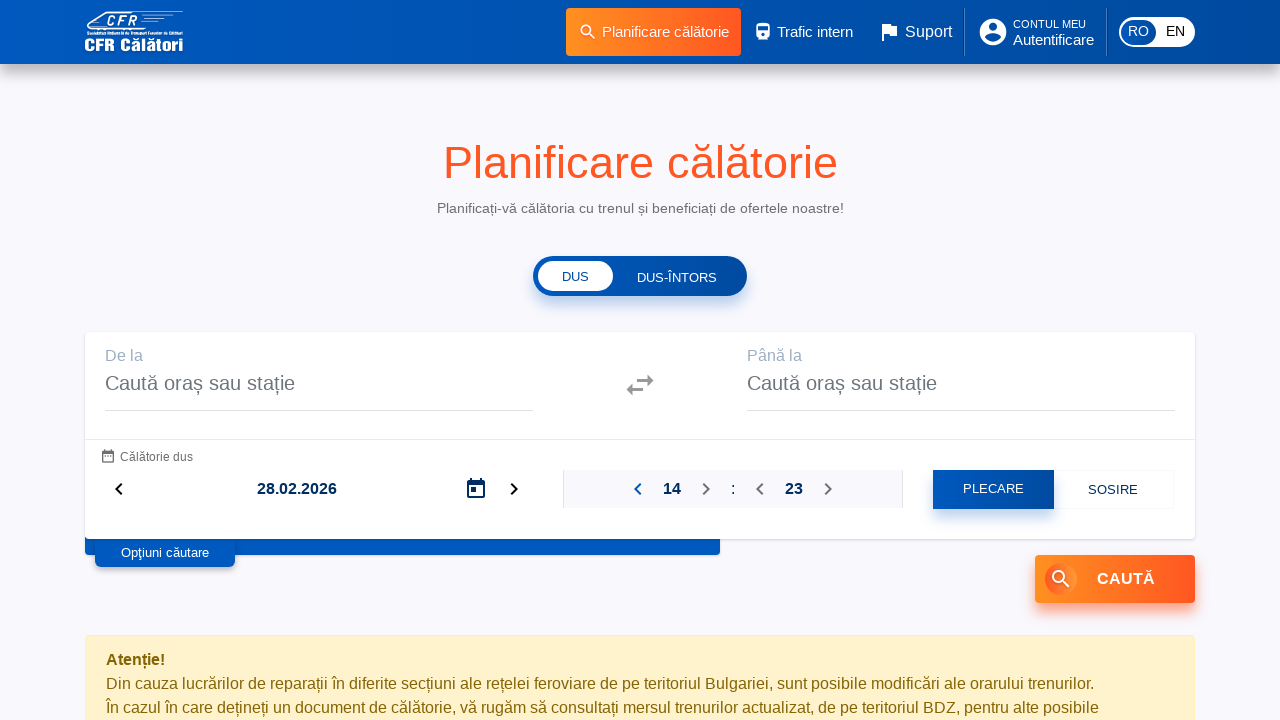

Waited 100ms after down arrow click (cycle 10/24)
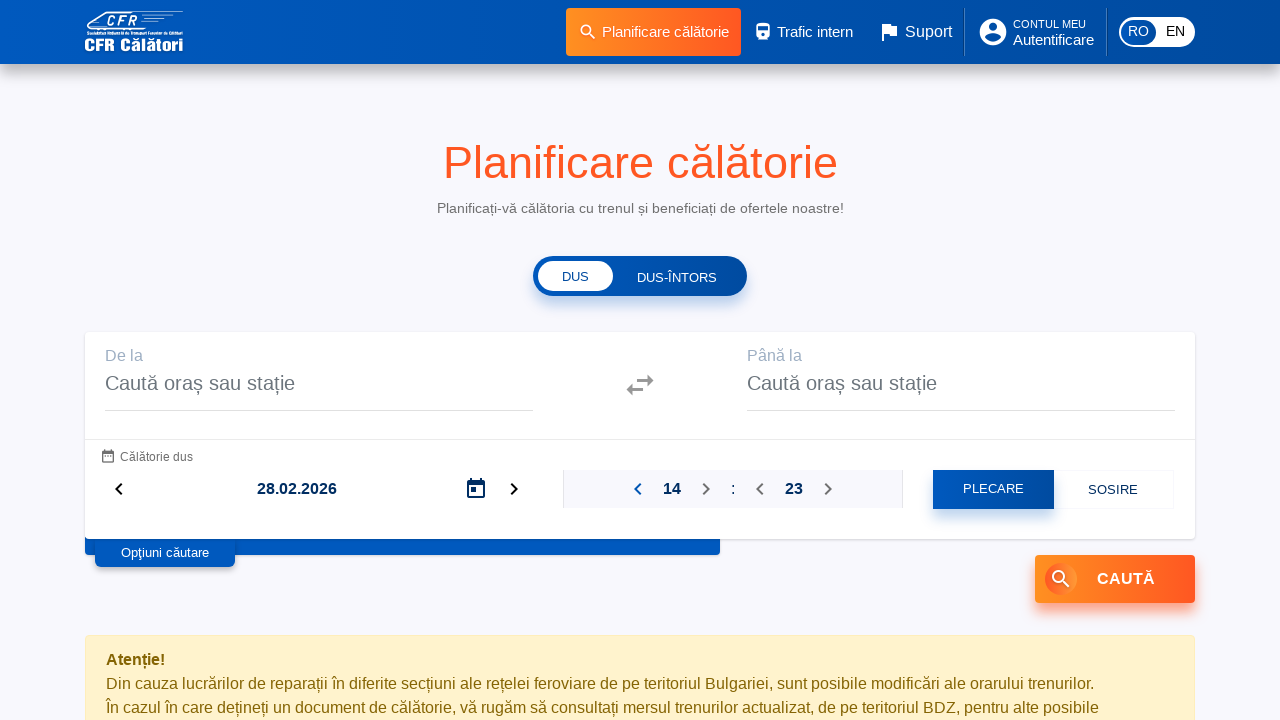

Clicked down arrow to decrement hour (cycle 11/24) at (638, 489) on #outward-reference-time > fieldset > div > div.ngb-tp-hour > button:nth-child(3)
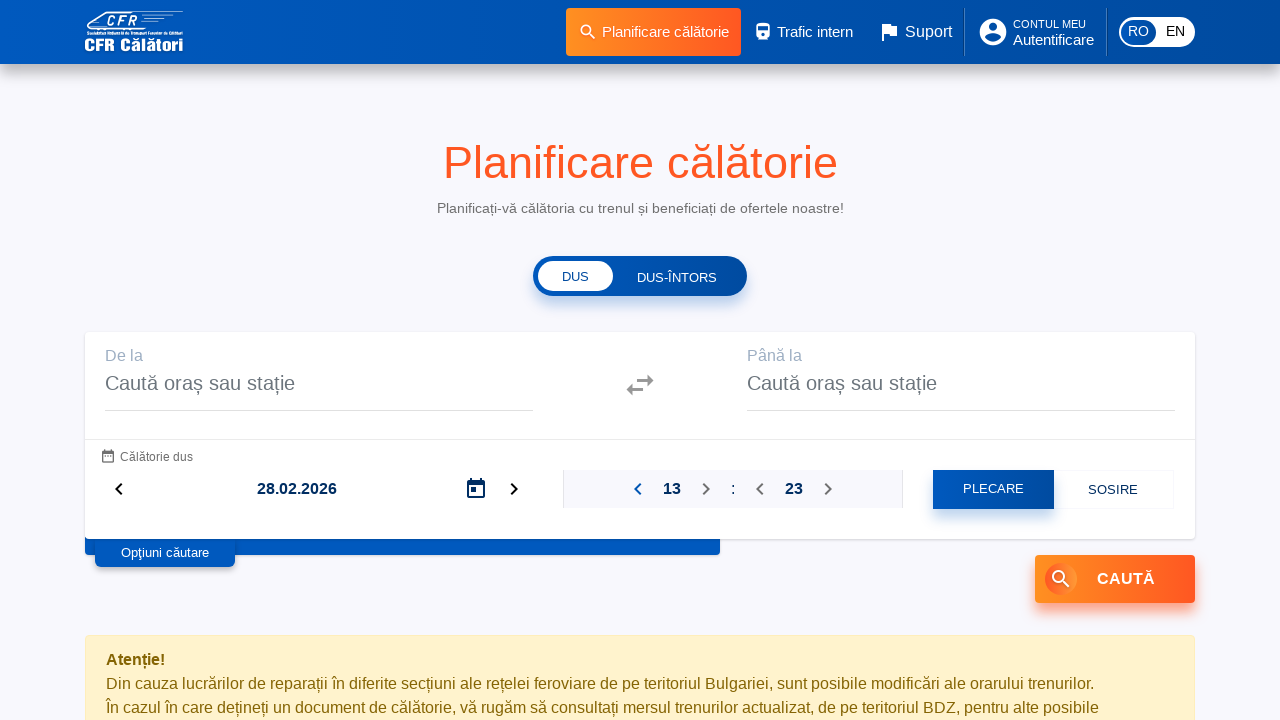

Waited 100ms after down arrow click (cycle 11/24)
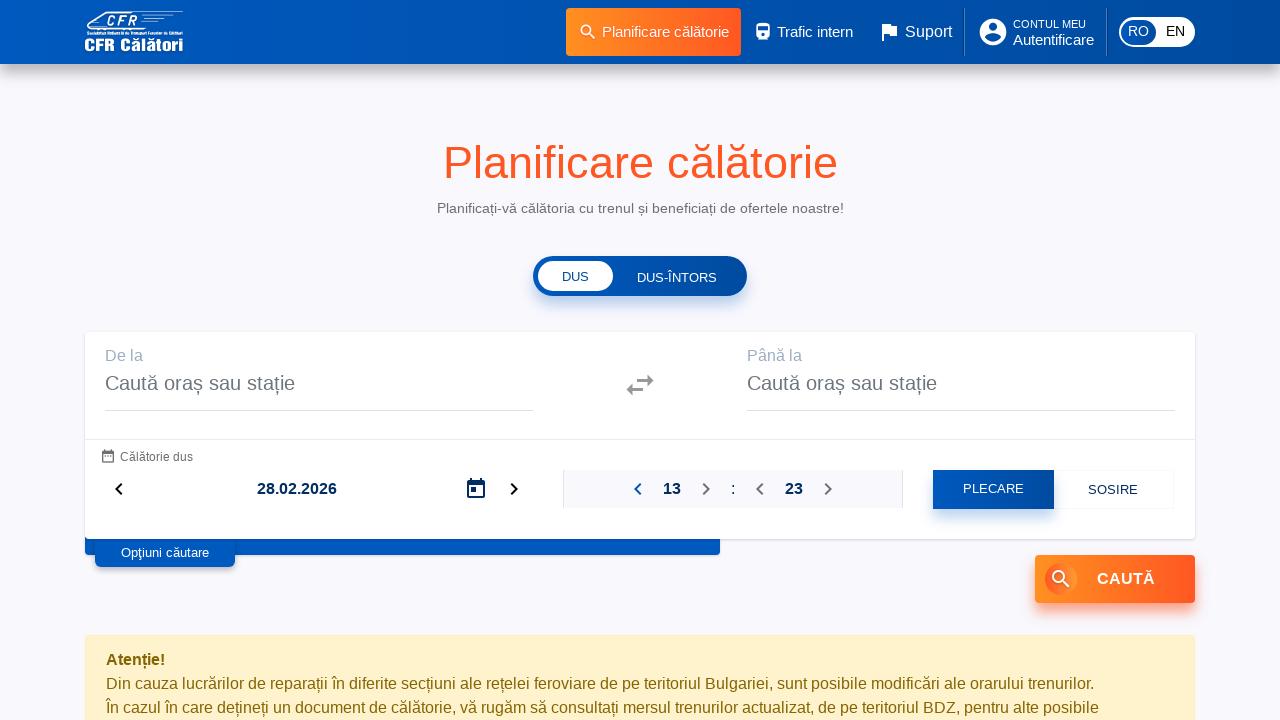

Clicked down arrow to decrement hour (cycle 12/24) at (638, 489) on #outward-reference-time > fieldset > div > div.ngb-tp-hour > button:nth-child(3)
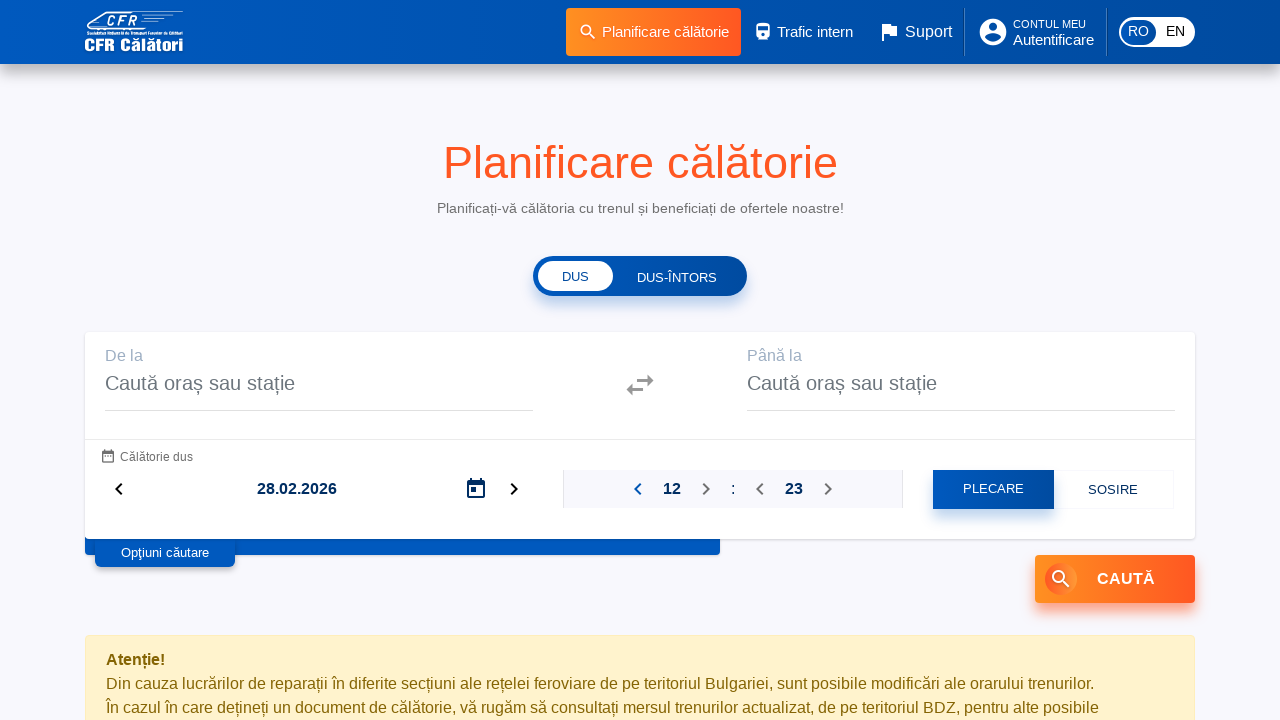

Waited 100ms after down arrow click (cycle 12/24)
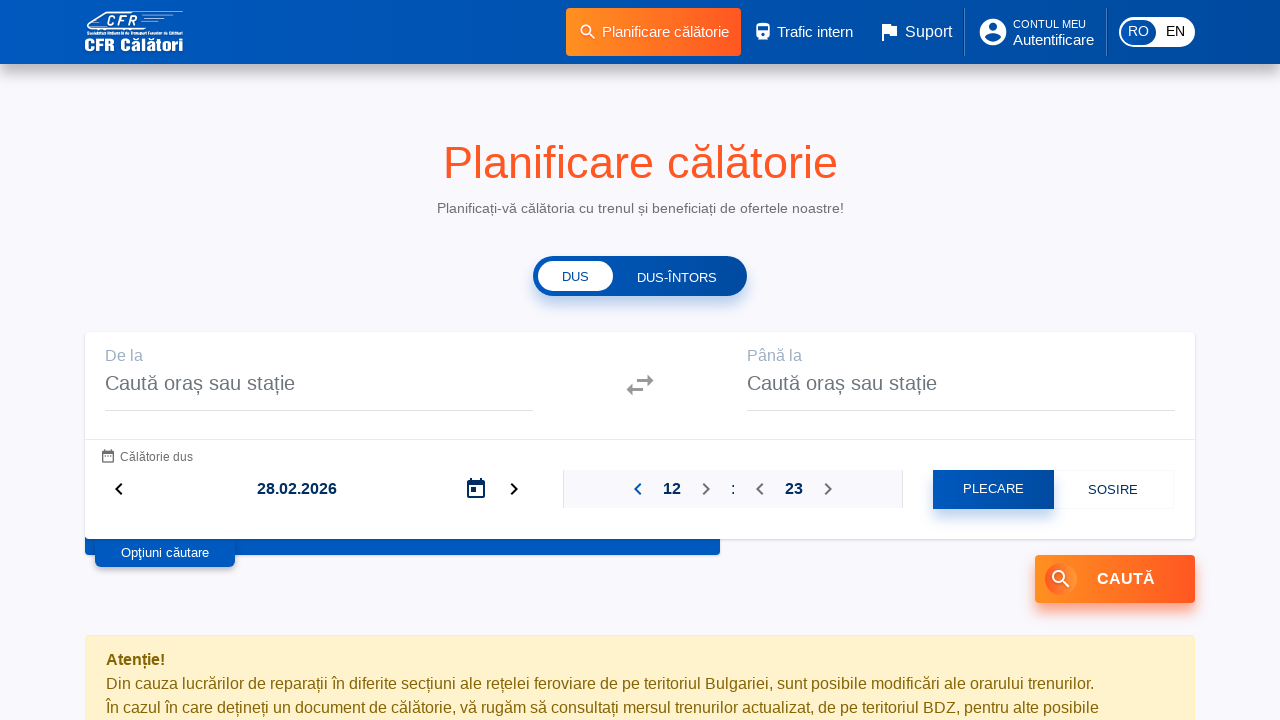

Clicked down arrow to decrement hour (cycle 13/24) at (638, 489) on #outward-reference-time > fieldset > div > div.ngb-tp-hour > button:nth-child(3)
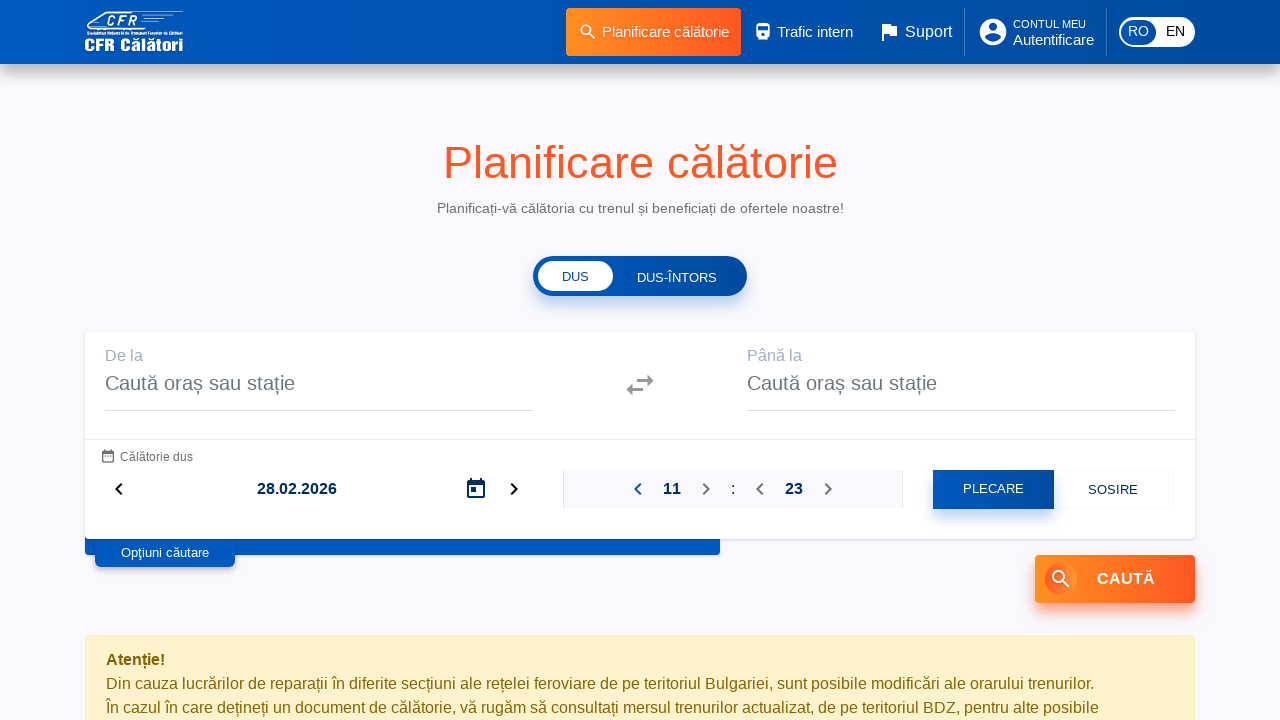

Waited 100ms after down arrow click (cycle 13/24)
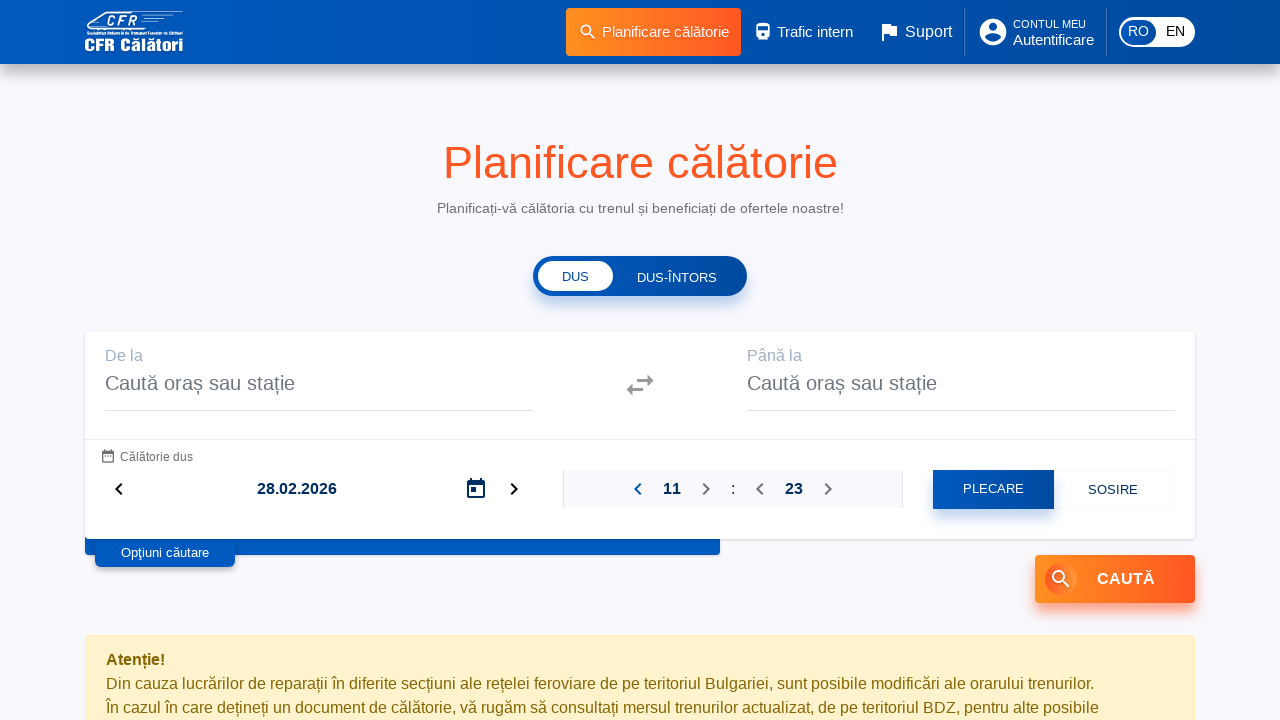

Clicked down arrow to decrement hour (cycle 14/24) at (638, 489) on #outward-reference-time > fieldset > div > div.ngb-tp-hour > button:nth-child(3)
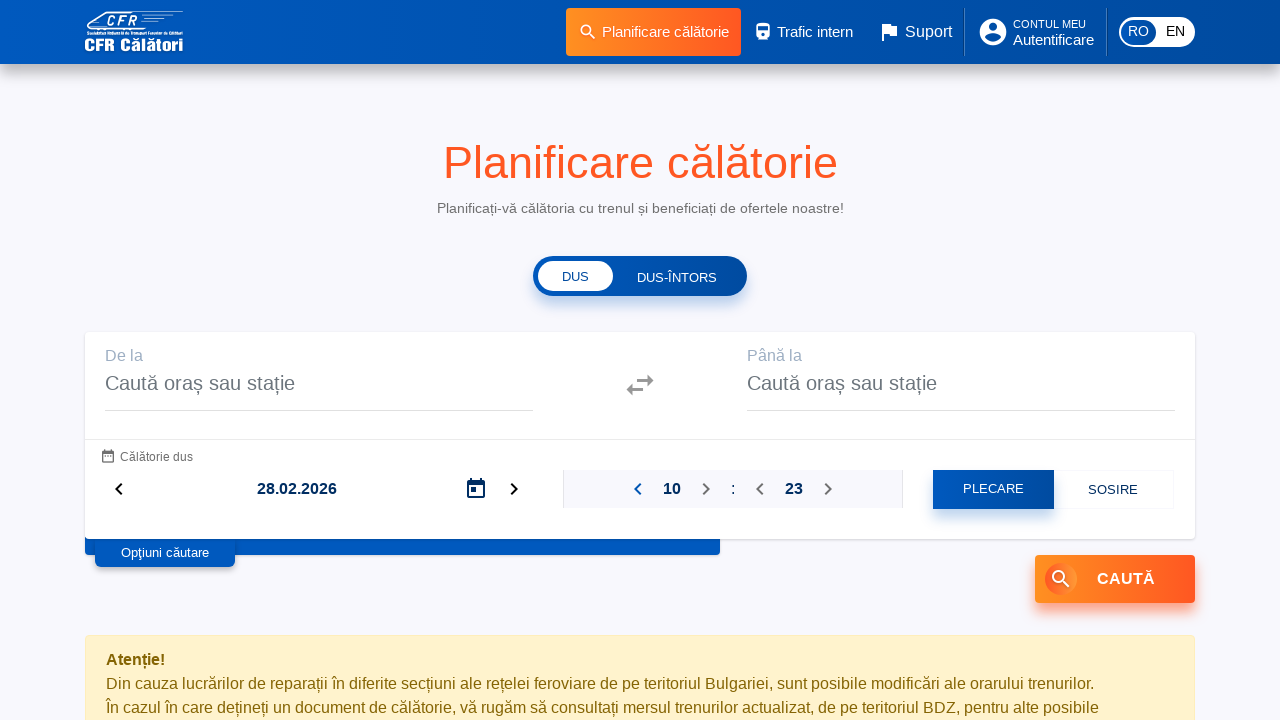

Waited 100ms after down arrow click (cycle 14/24)
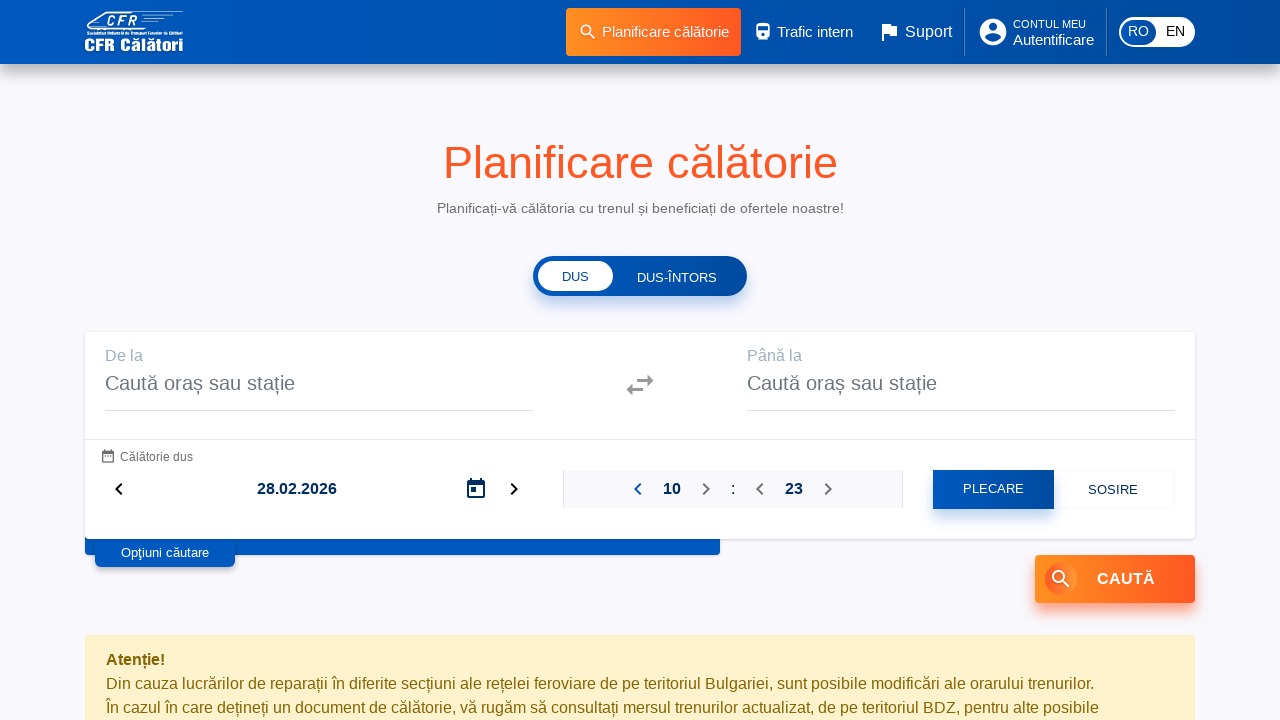

Clicked down arrow to decrement hour (cycle 15/24) at (638, 489) on #outward-reference-time > fieldset > div > div.ngb-tp-hour > button:nth-child(3)
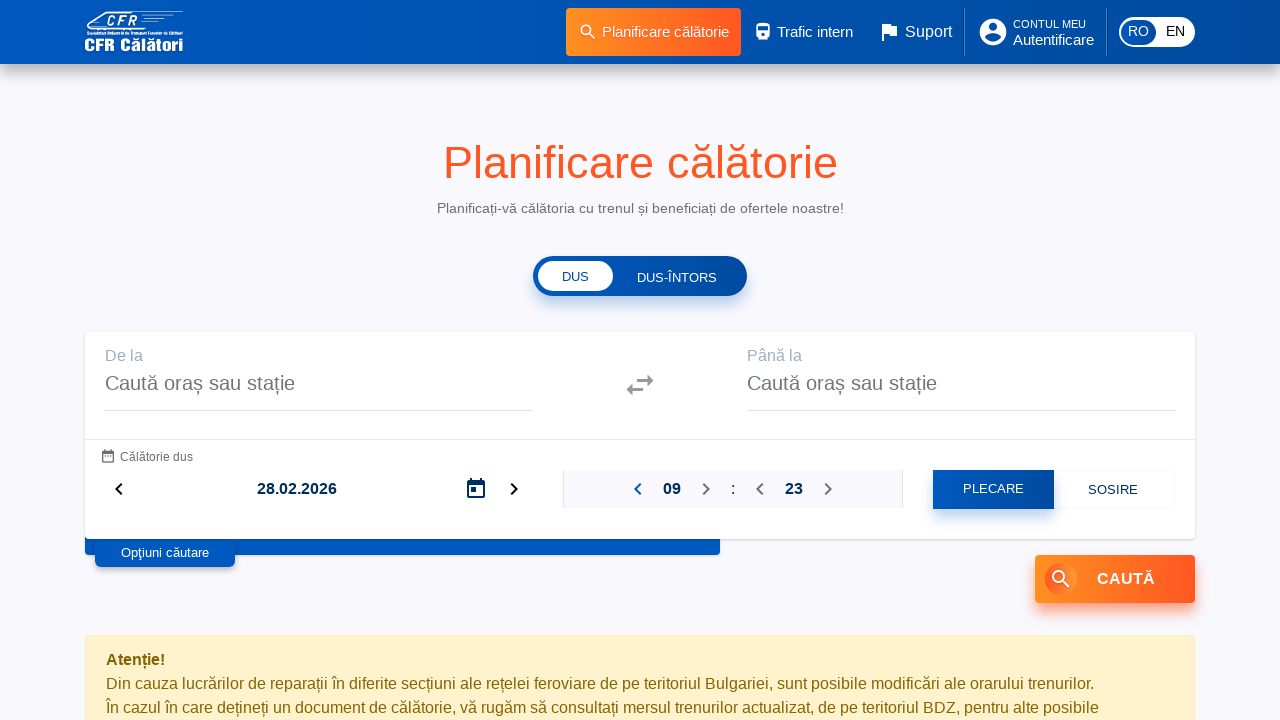

Waited 100ms after down arrow click (cycle 15/24)
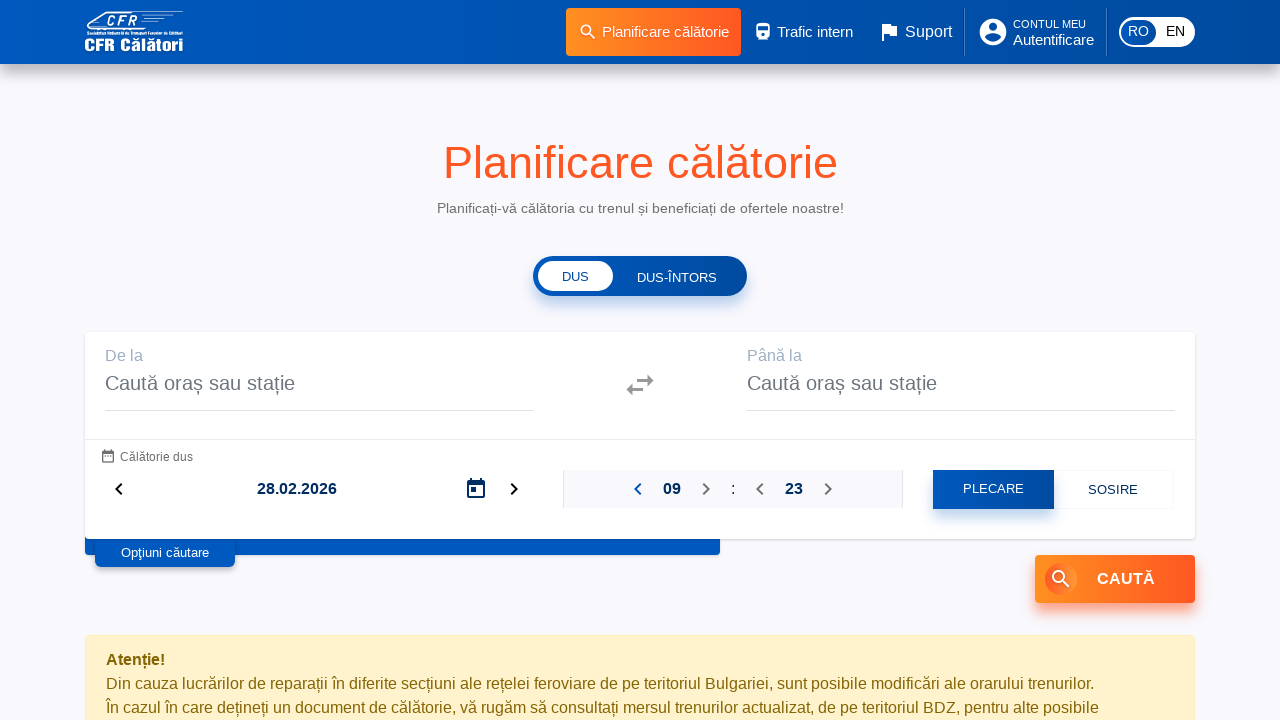

Clicked down arrow to decrement hour (cycle 16/24) at (638, 489) on #outward-reference-time > fieldset > div > div.ngb-tp-hour > button:nth-child(3)
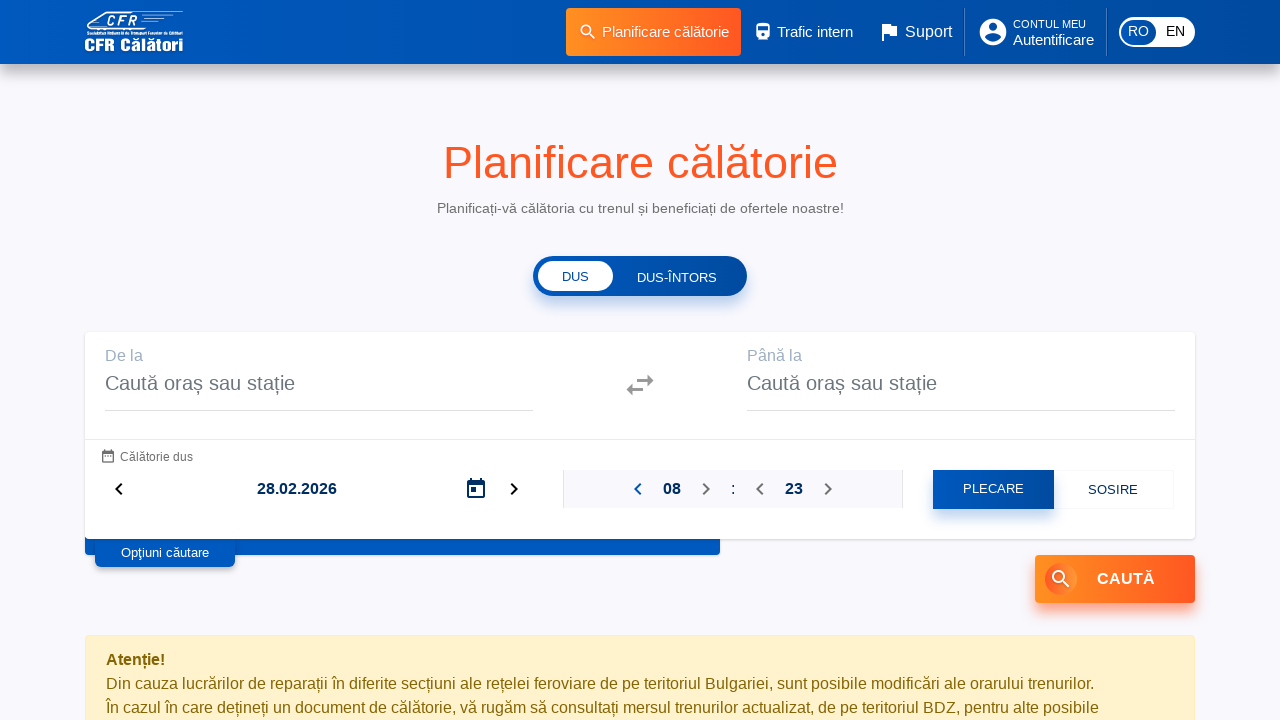

Waited 100ms after down arrow click (cycle 16/24)
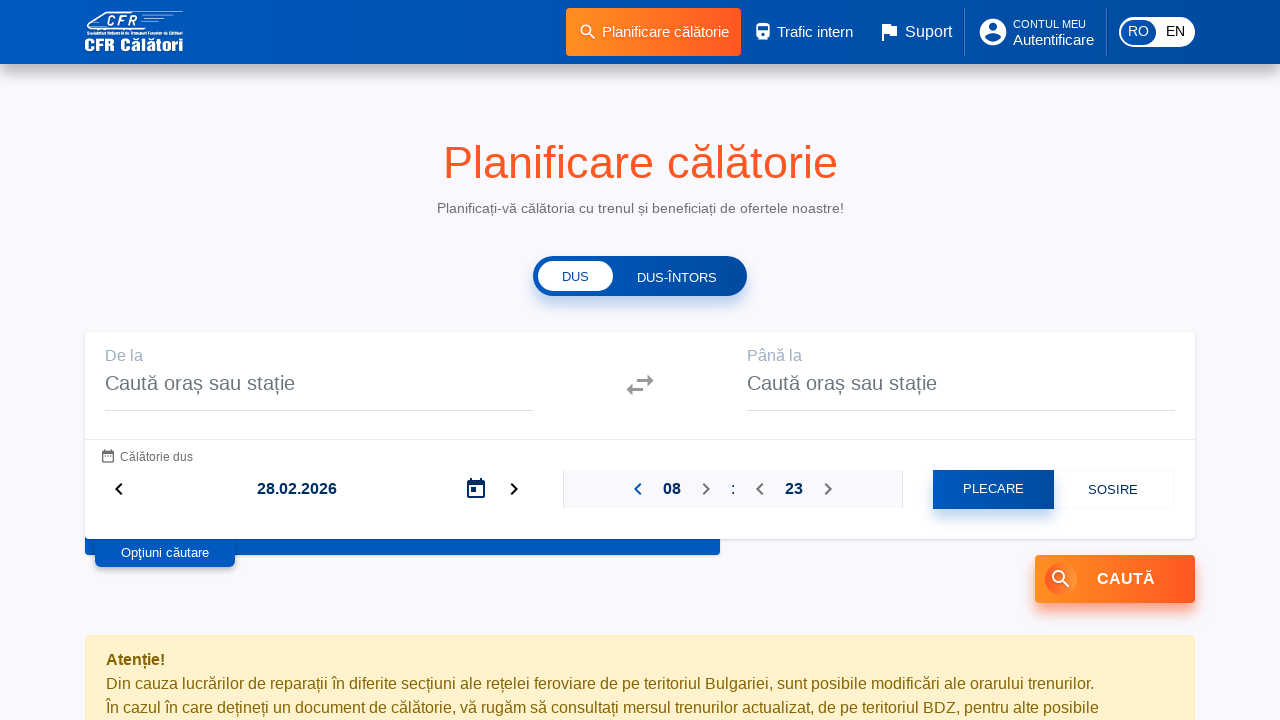

Clicked down arrow to decrement hour (cycle 17/24) at (638, 489) on #outward-reference-time > fieldset > div > div.ngb-tp-hour > button:nth-child(3)
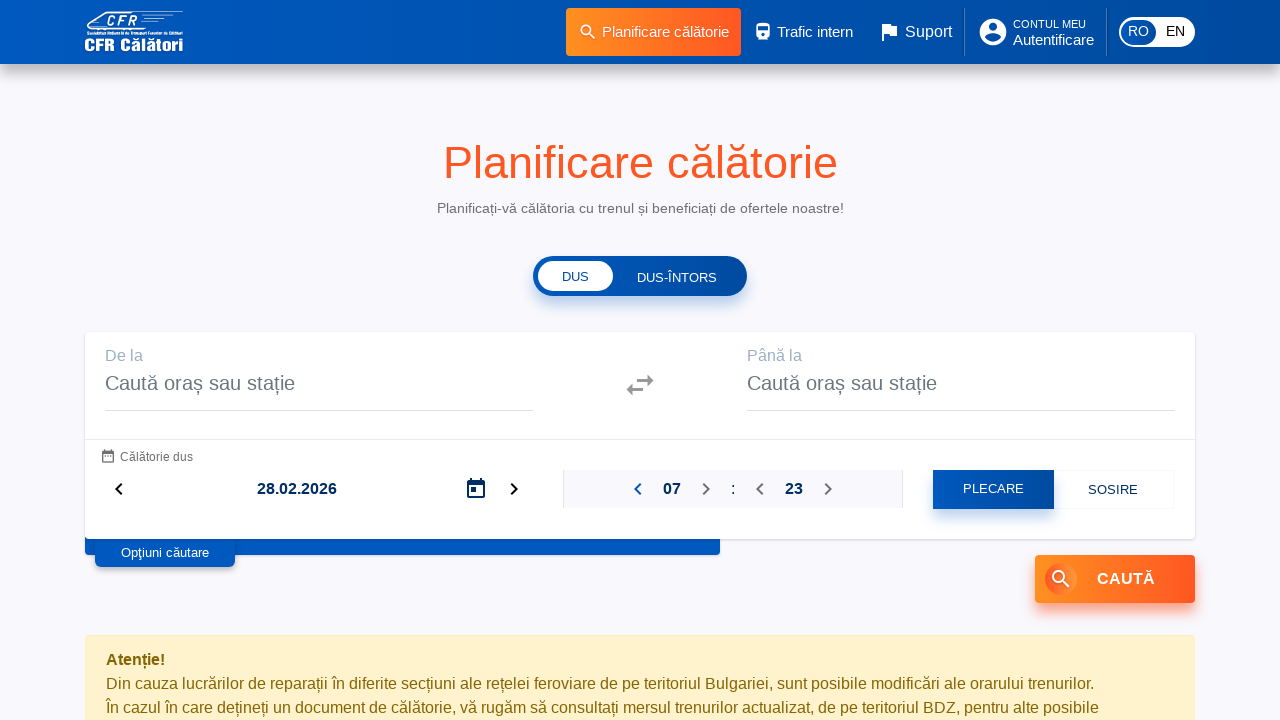

Waited 100ms after down arrow click (cycle 17/24)
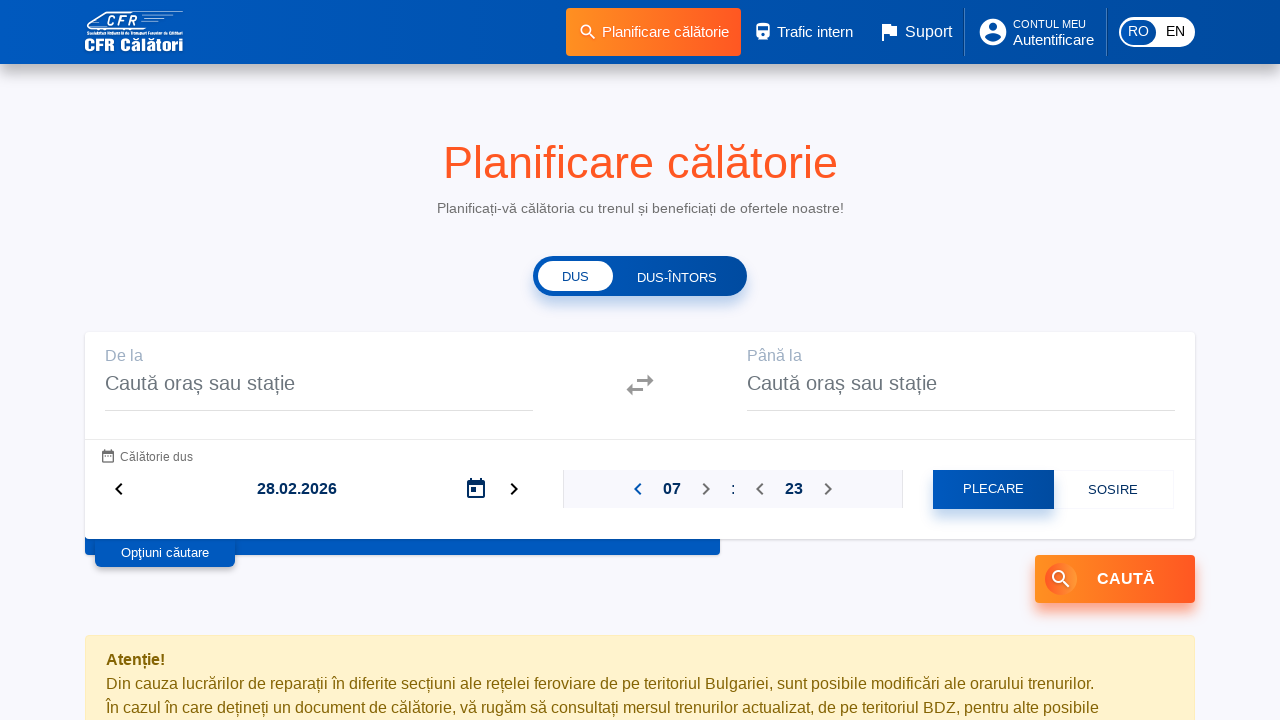

Clicked down arrow to decrement hour (cycle 18/24) at (638, 489) on #outward-reference-time > fieldset > div > div.ngb-tp-hour > button:nth-child(3)
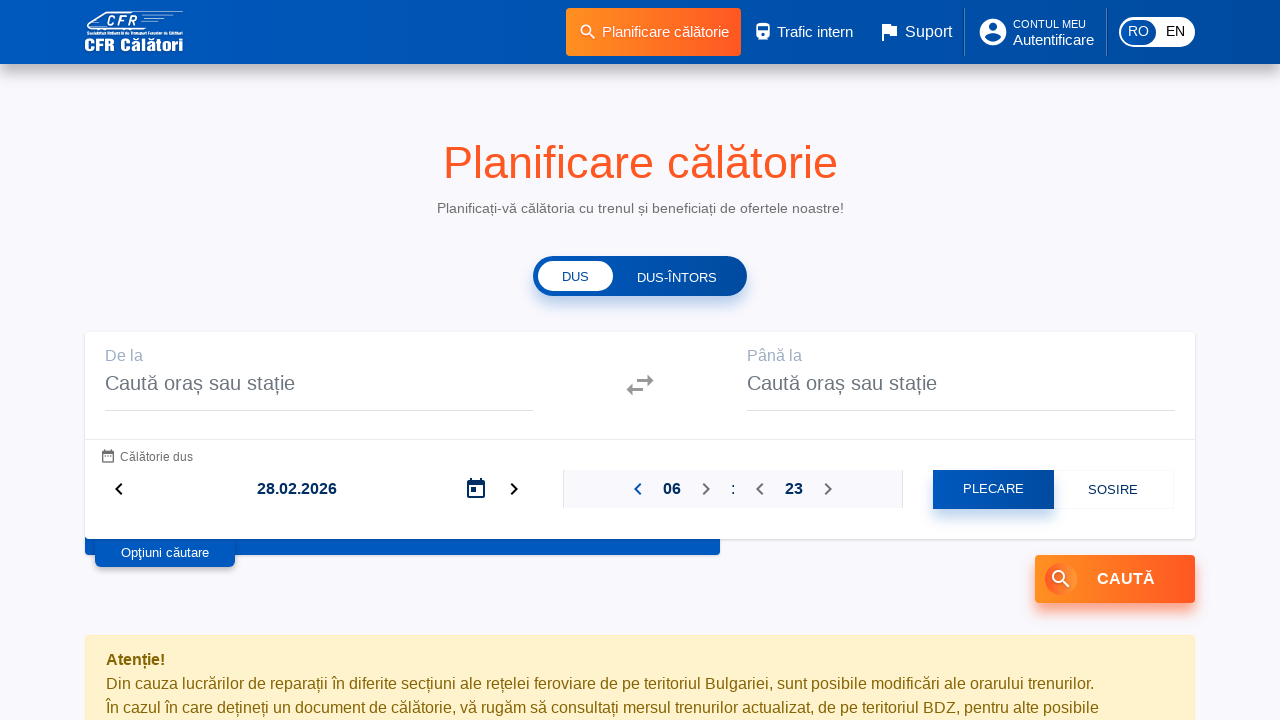

Waited 100ms after down arrow click (cycle 18/24)
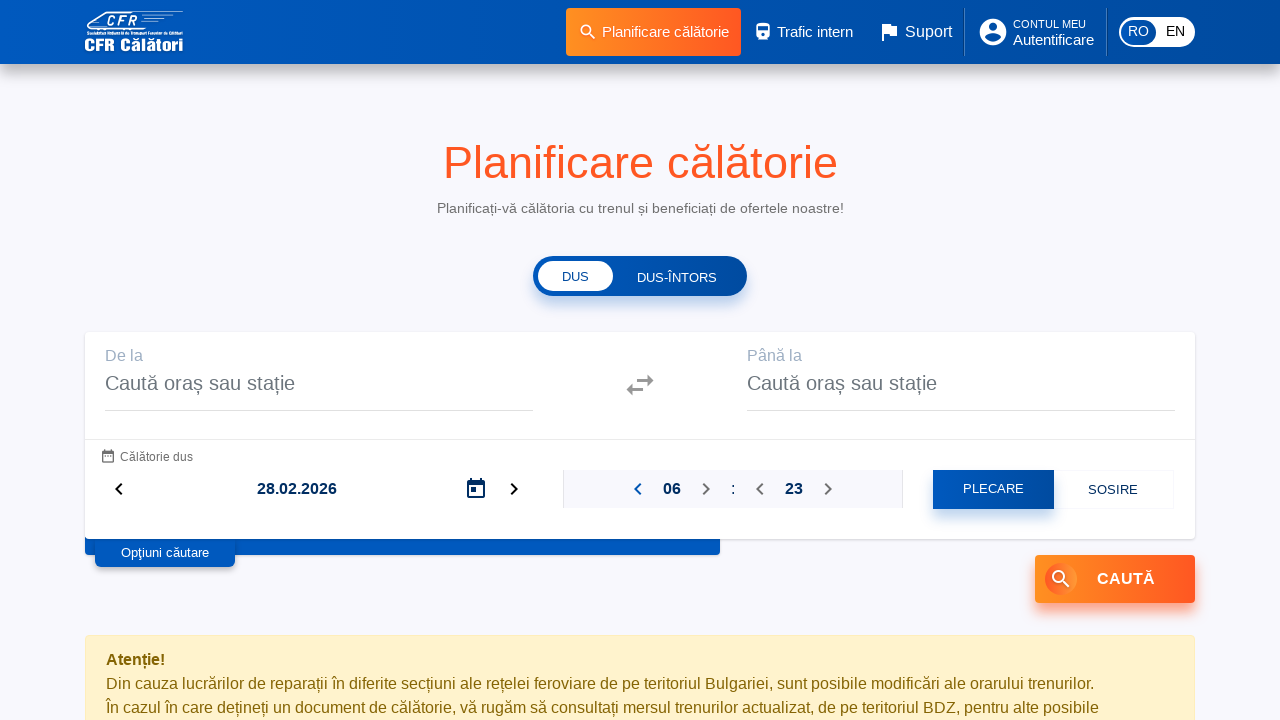

Clicked down arrow to decrement hour (cycle 19/24) at (638, 489) on #outward-reference-time > fieldset > div > div.ngb-tp-hour > button:nth-child(3)
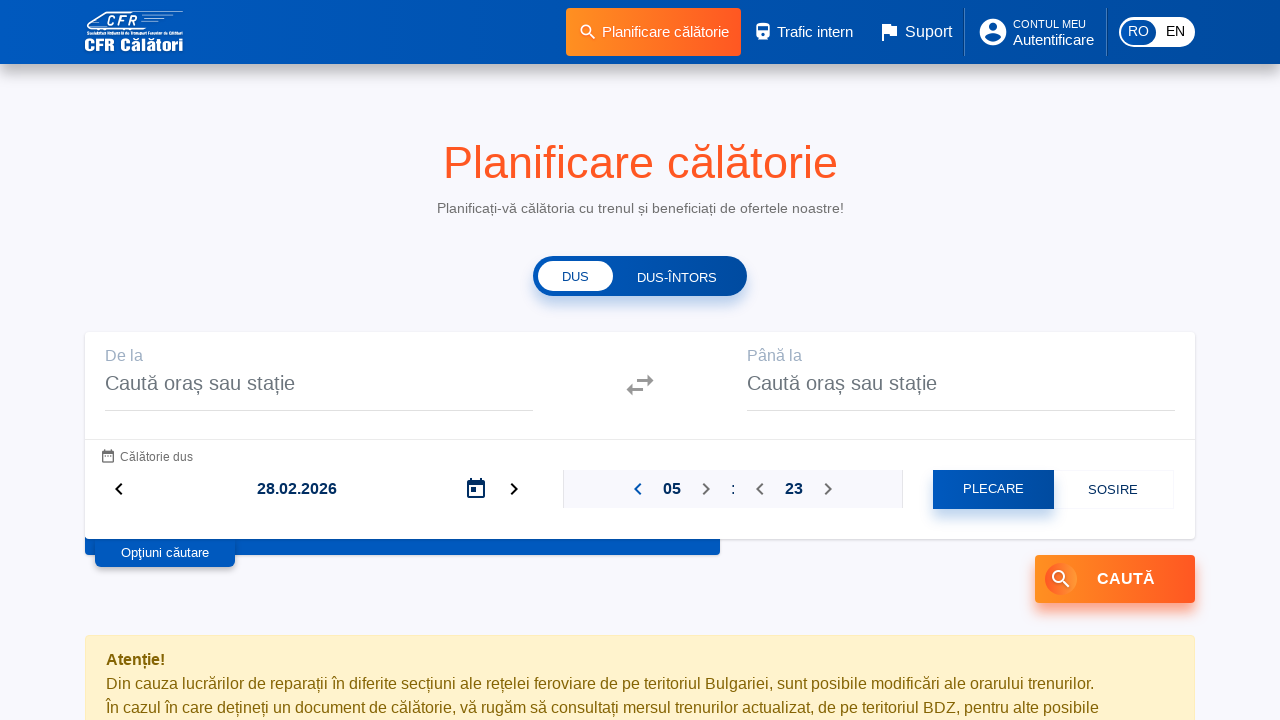

Waited 100ms after down arrow click (cycle 19/24)
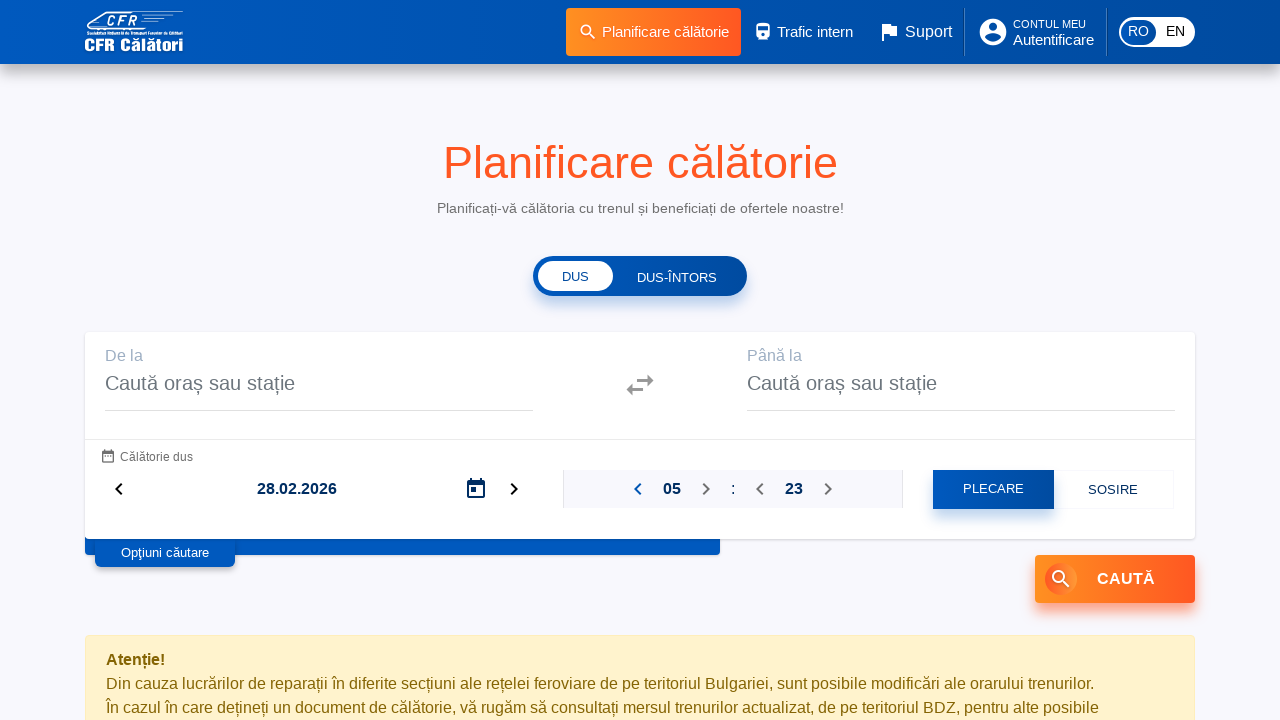

Clicked down arrow to decrement hour (cycle 20/24) at (638, 489) on #outward-reference-time > fieldset > div > div.ngb-tp-hour > button:nth-child(3)
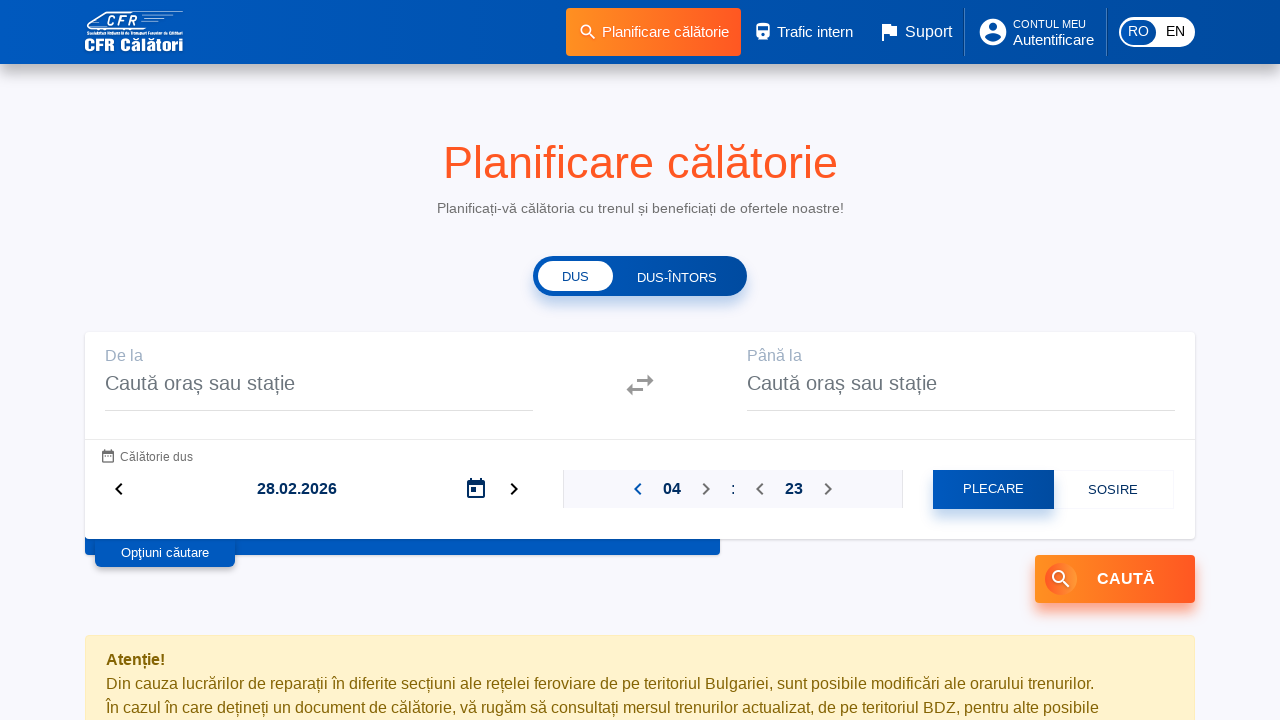

Waited 100ms after down arrow click (cycle 20/24)
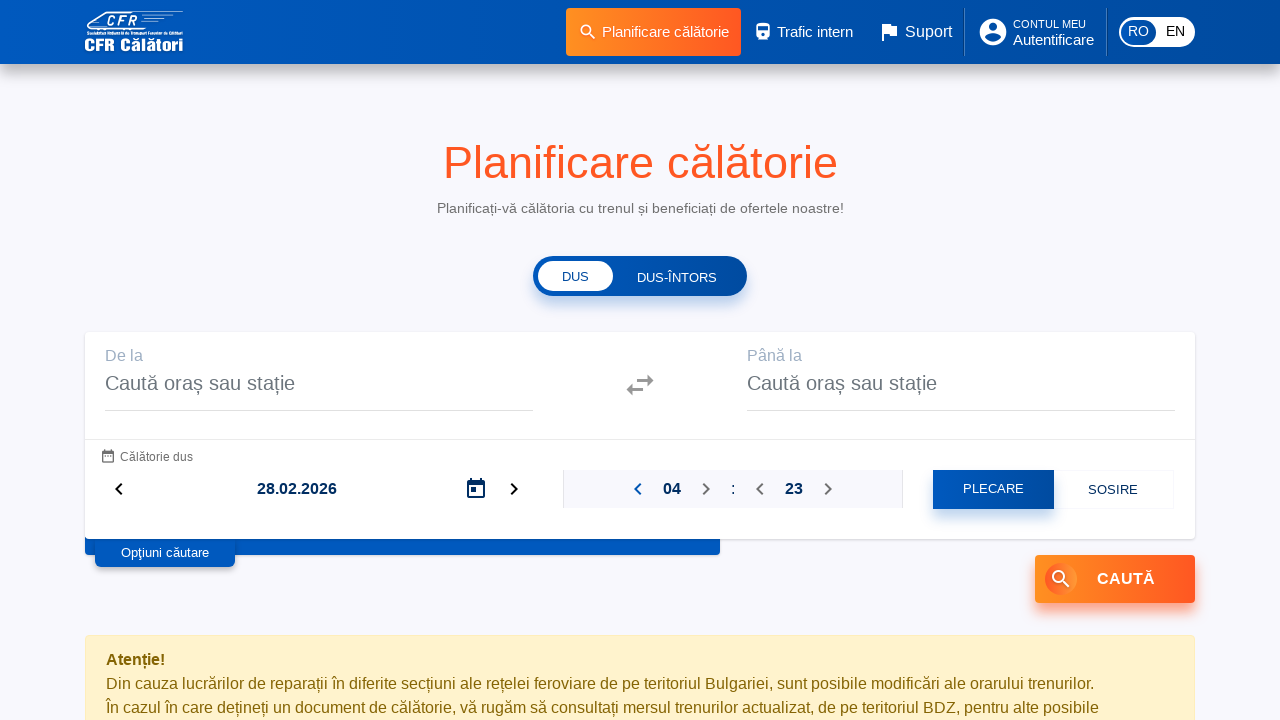

Clicked down arrow to decrement hour (cycle 21/24) at (638, 489) on #outward-reference-time > fieldset > div > div.ngb-tp-hour > button:nth-child(3)
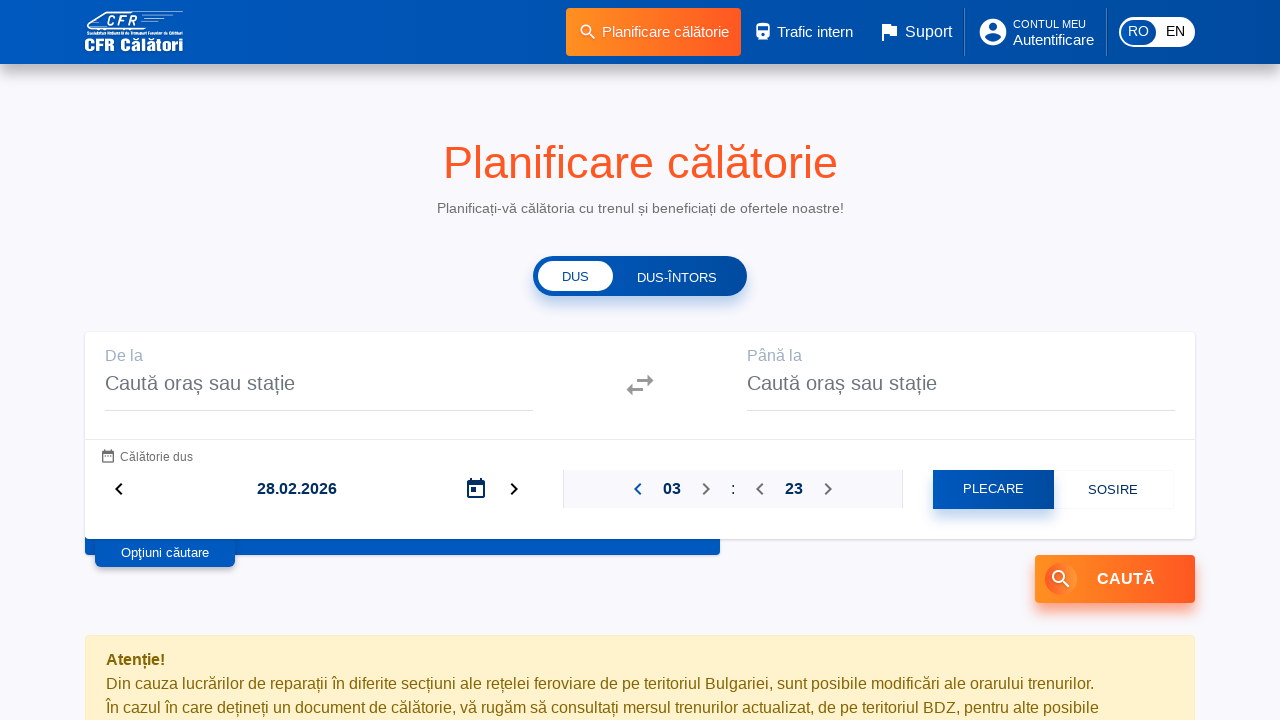

Waited 100ms after down arrow click (cycle 21/24)
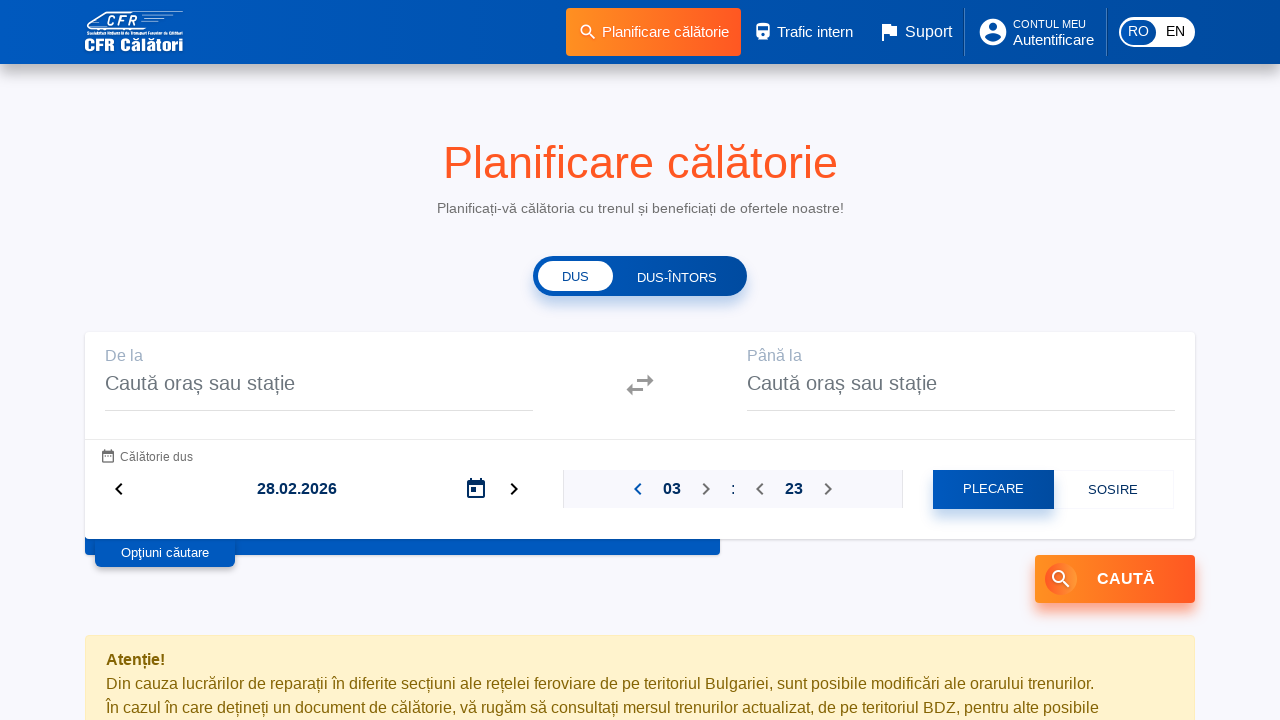

Clicked down arrow to decrement hour (cycle 22/24) at (638, 489) on #outward-reference-time > fieldset > div > div.ngb-tp-hour > button:nth-child(3)
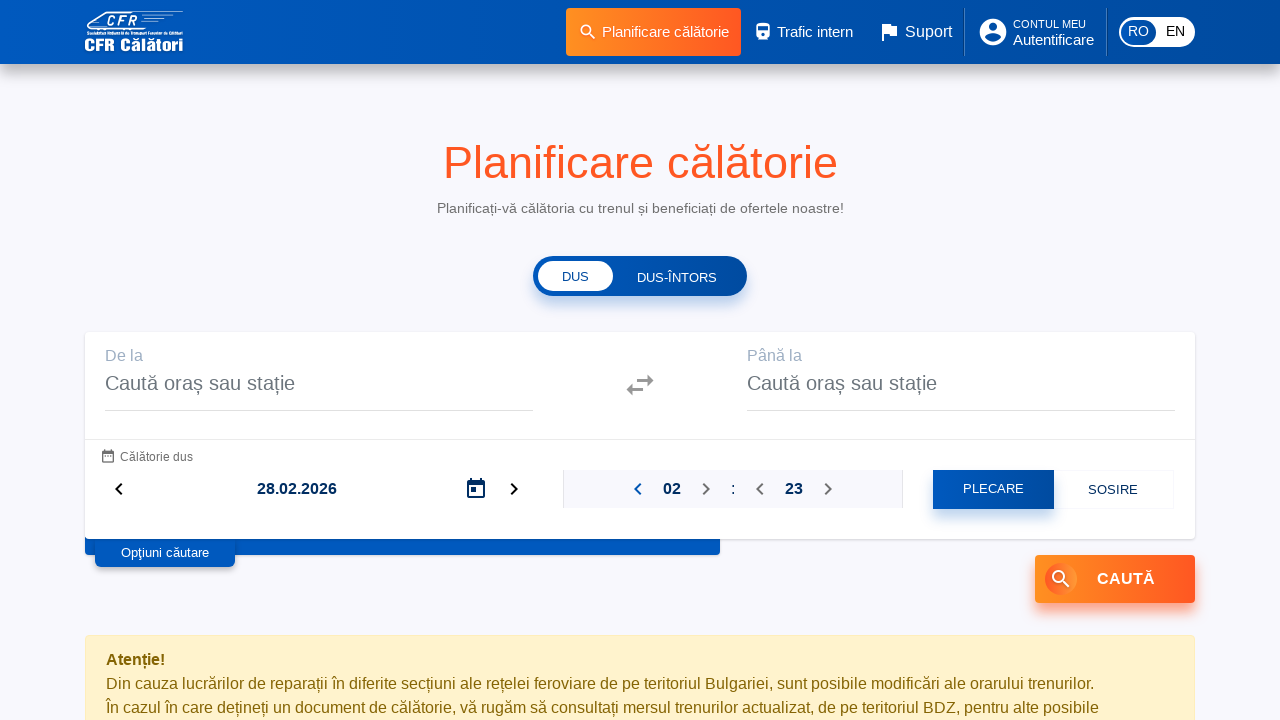

Waited 100ms after down arrow click (cycle 22/24)
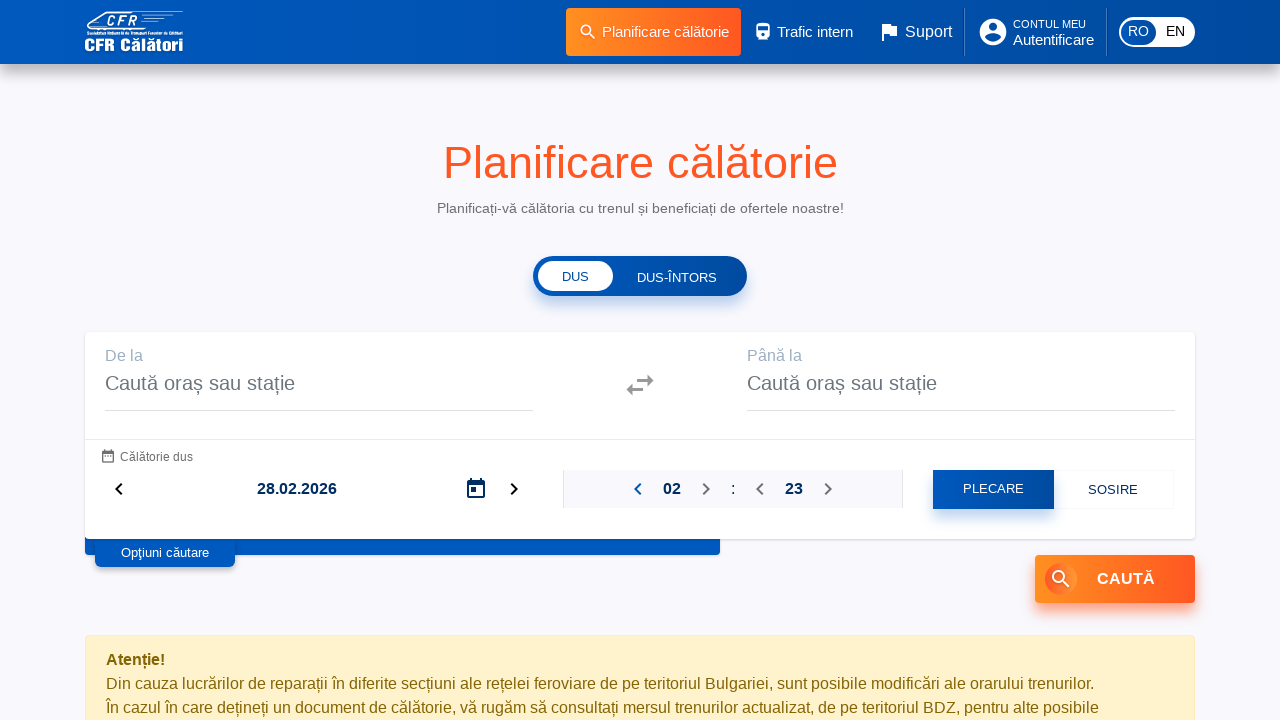

Clicked down arrow to decrement hour (cycle 23/24) at (638, 489) on #outward-reference-time > fieldset > div > div.ngb-tp-hour > button:nth-child(3)
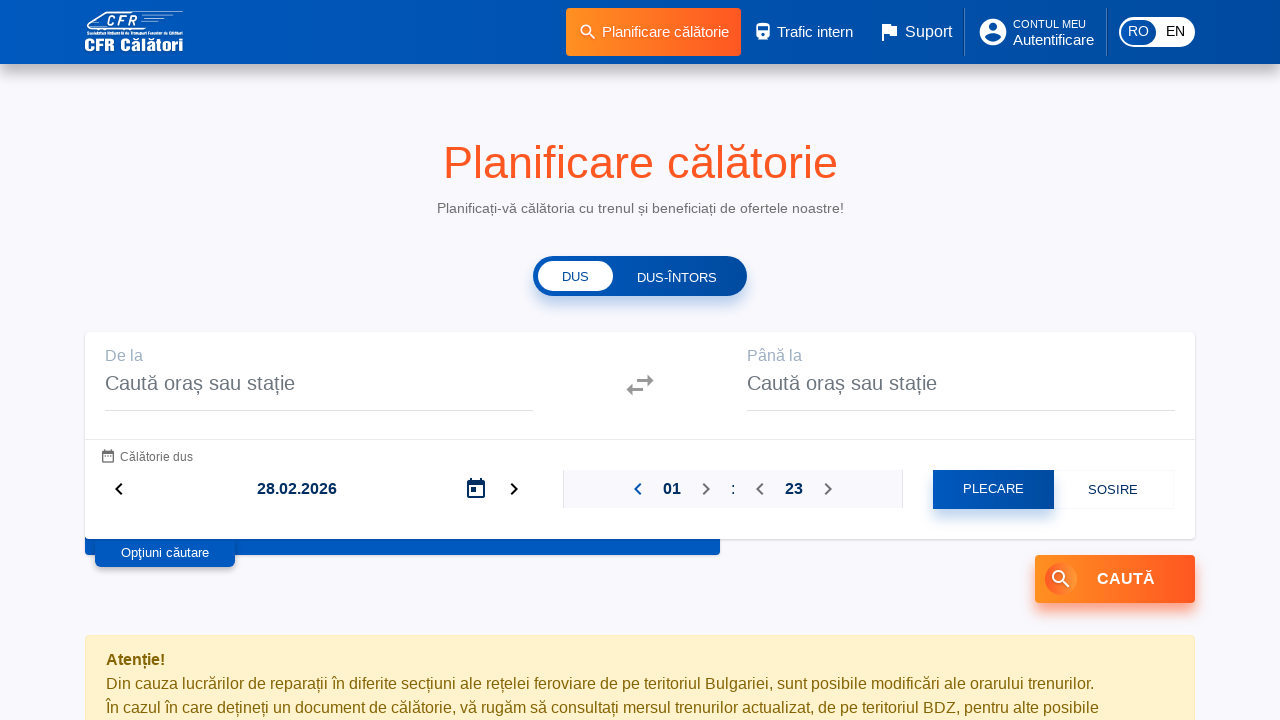

Waited 100ms after down arrow click (cycle 23/24)
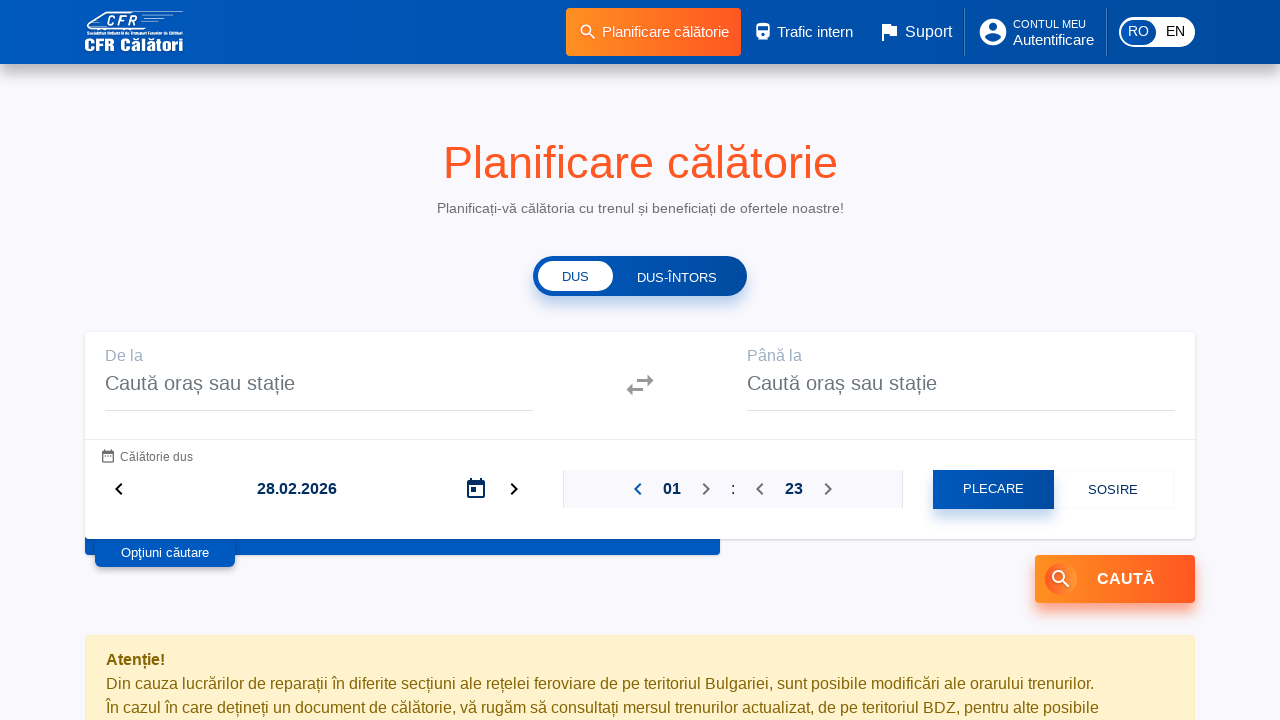

Clicked down arrow to decrement hour (cycle 24/24) at (638, 489) on #outward-reference-time > fieldset > div > div.ngb-tp-hour > button:nth-child(3)
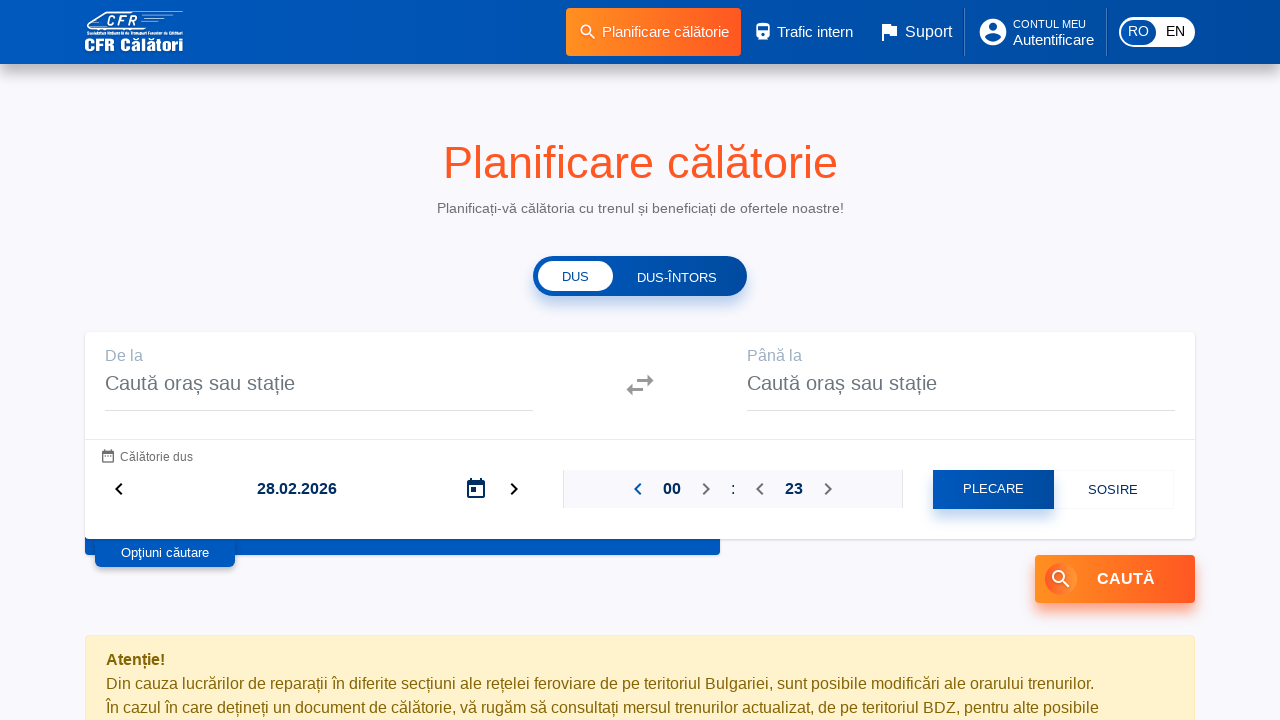

Waited 100ms after down arrow click (cycle 24/24)
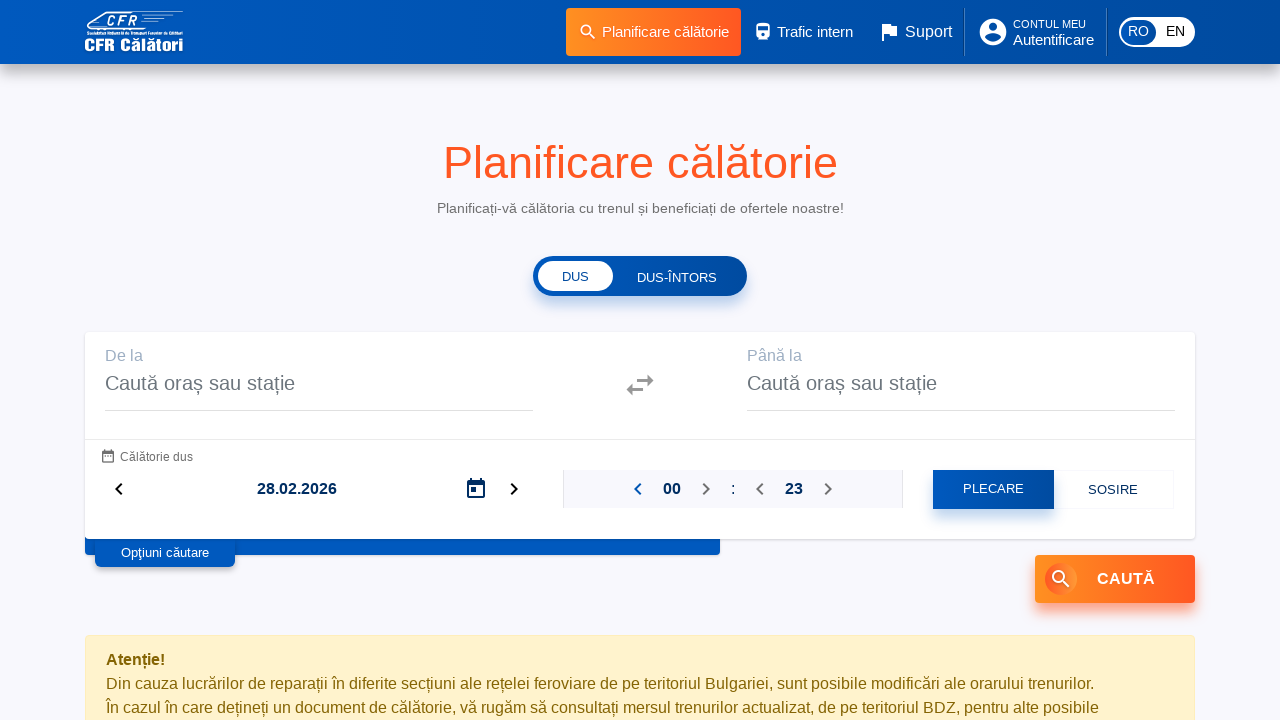

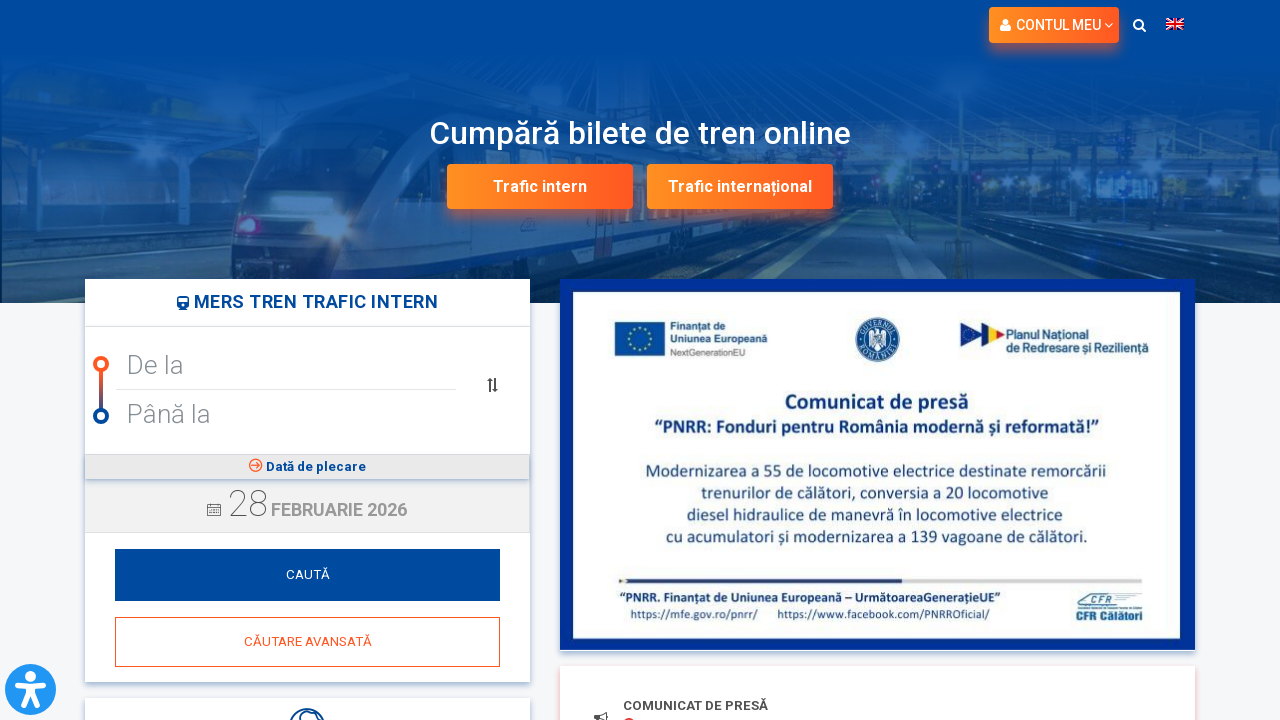